Tests the add/remove elements functionality by clicking the "Add Element" button 70 times to create delete buttons, then clicking 50 "Delete" buttons to remove them, and validating the correct number of buttons remain.

Starting URL: http://the-internet.herokuapp.com/add_remove_elements/

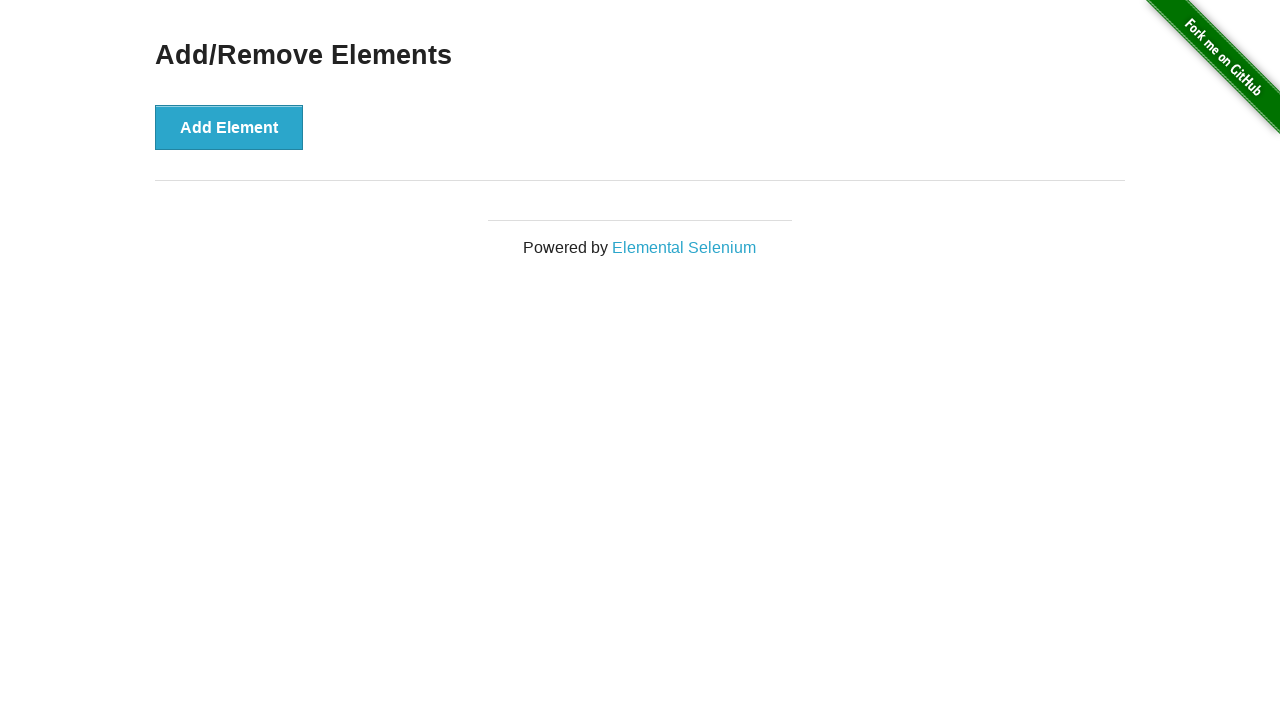

Navigated to add/remove elements page
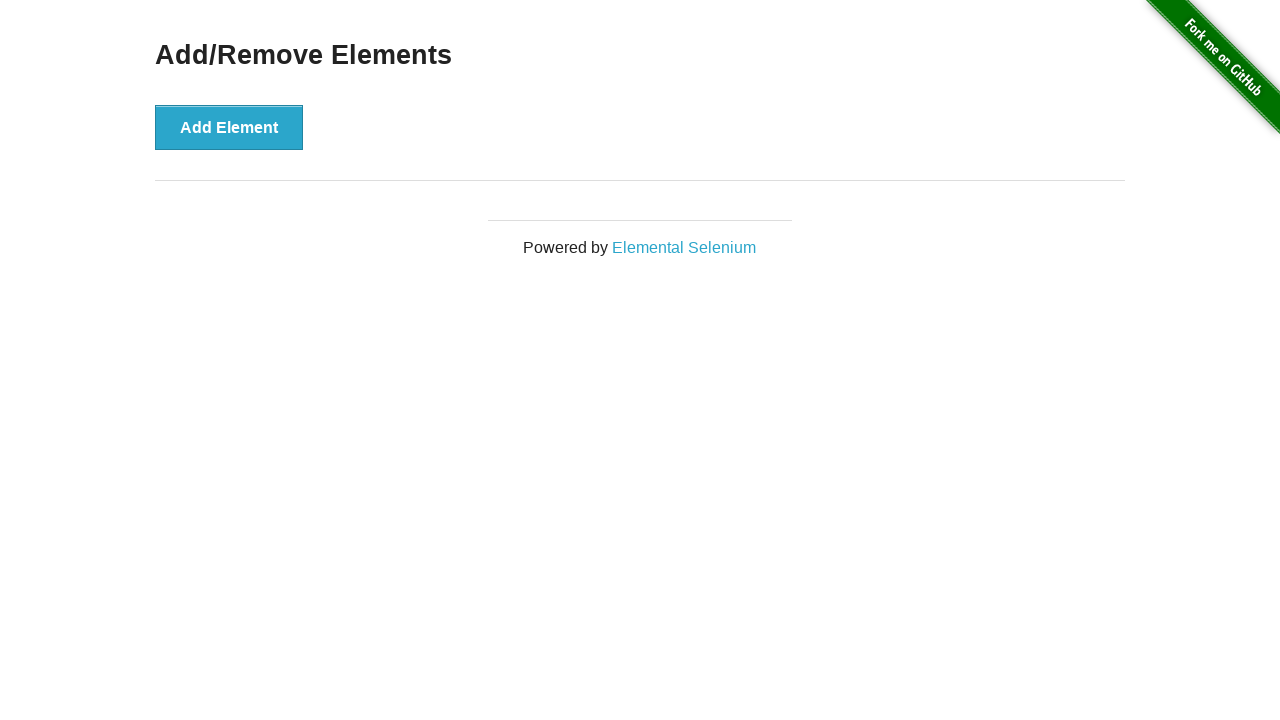

Clicked 'Add Element' button (iteration 1/70) at (229, 127) on xpath=//button[@onclick='addElement()']
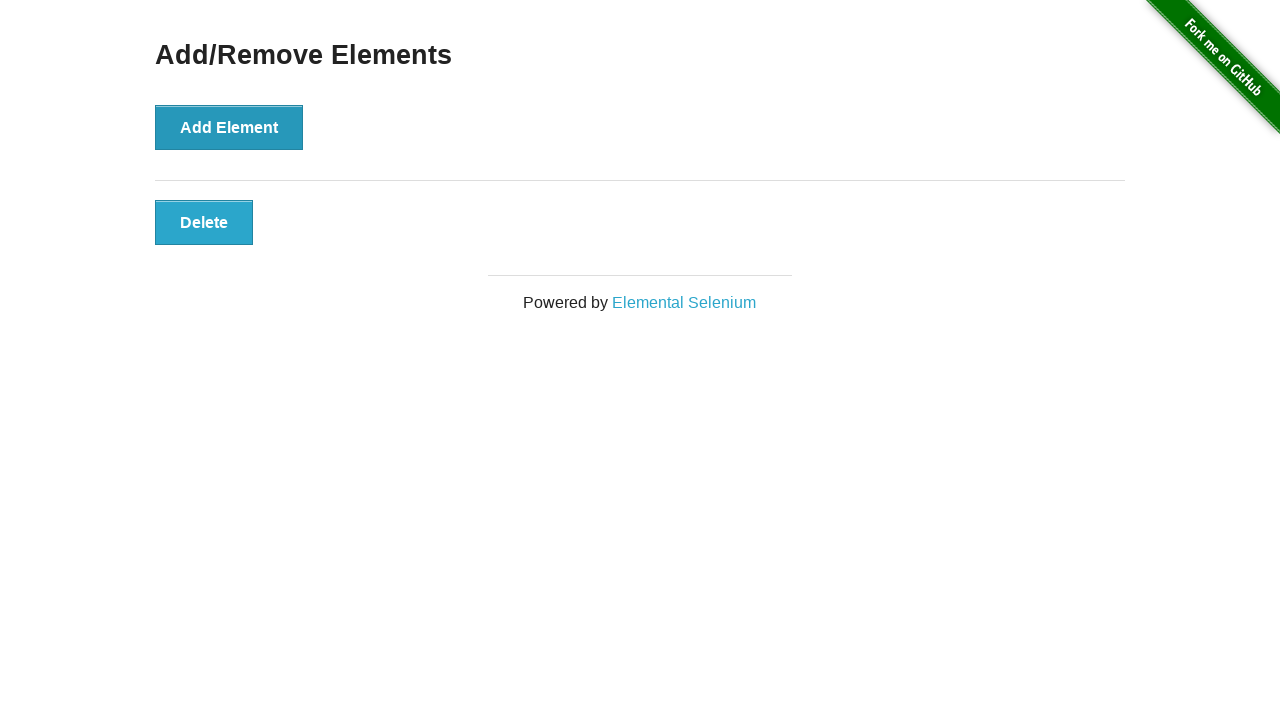

Clicked 'Add Element' button (iteration 2/70) at (229, 127) on xpath=//button[@onclick='addElement()']
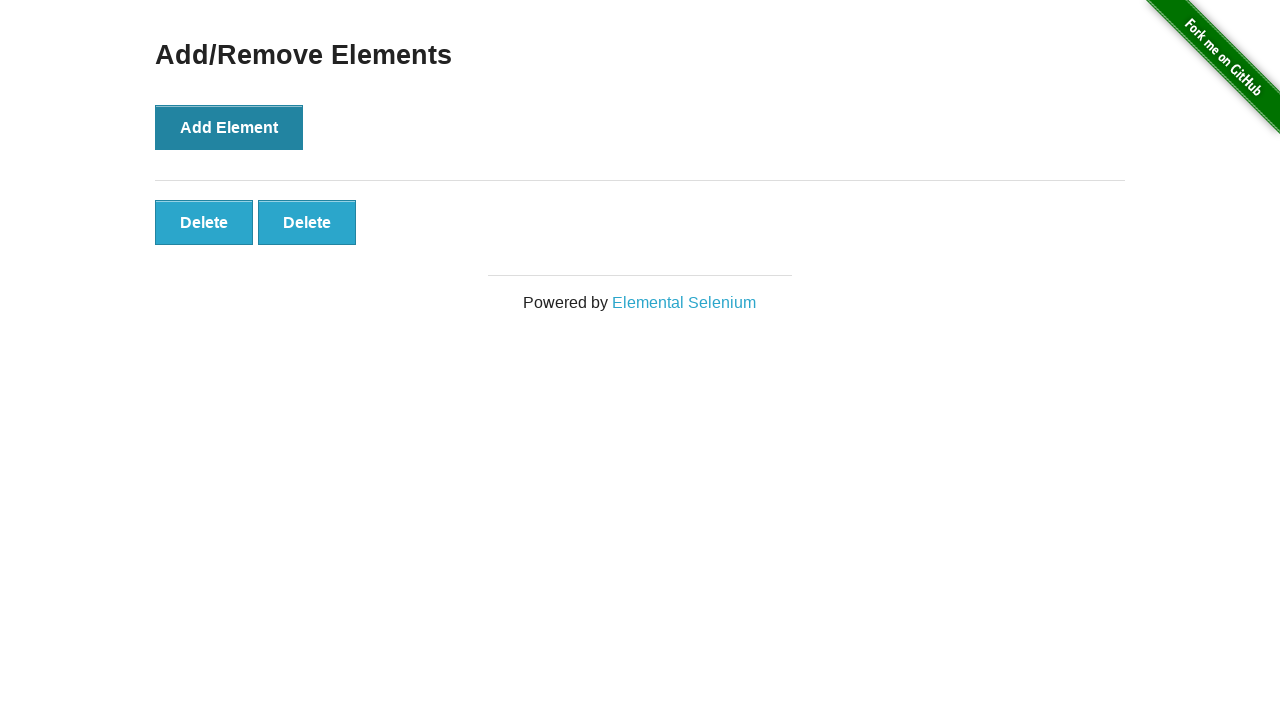

Clicked 'Add Element' button (iteration 3/70) at (229, 127) on xpath=//button[@onclick='addElement()']
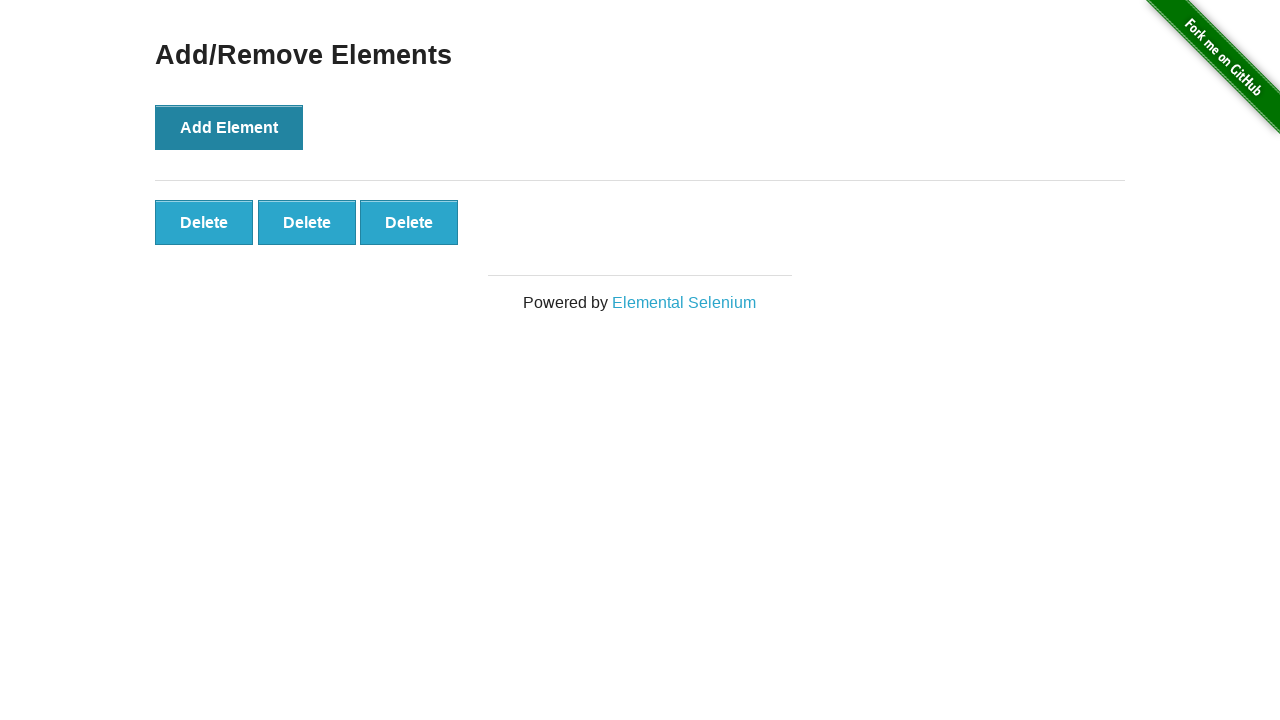

Clicked 'Add Element' button (iteration 4/70) at (229, 127) on xpath=//button[@onclick='addElement()']
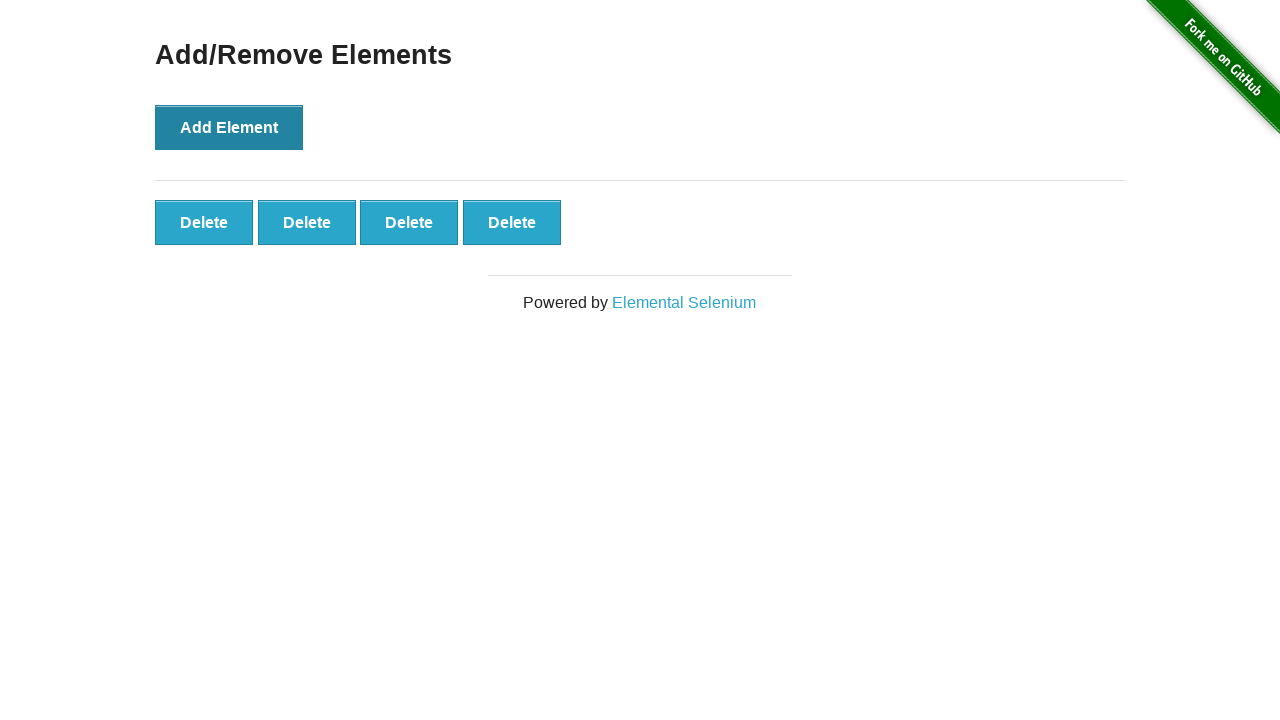

Clicked 'Add Element' button (iteration 5/70) at (229, 127) on xpath=//button[@onclick='addElement()']
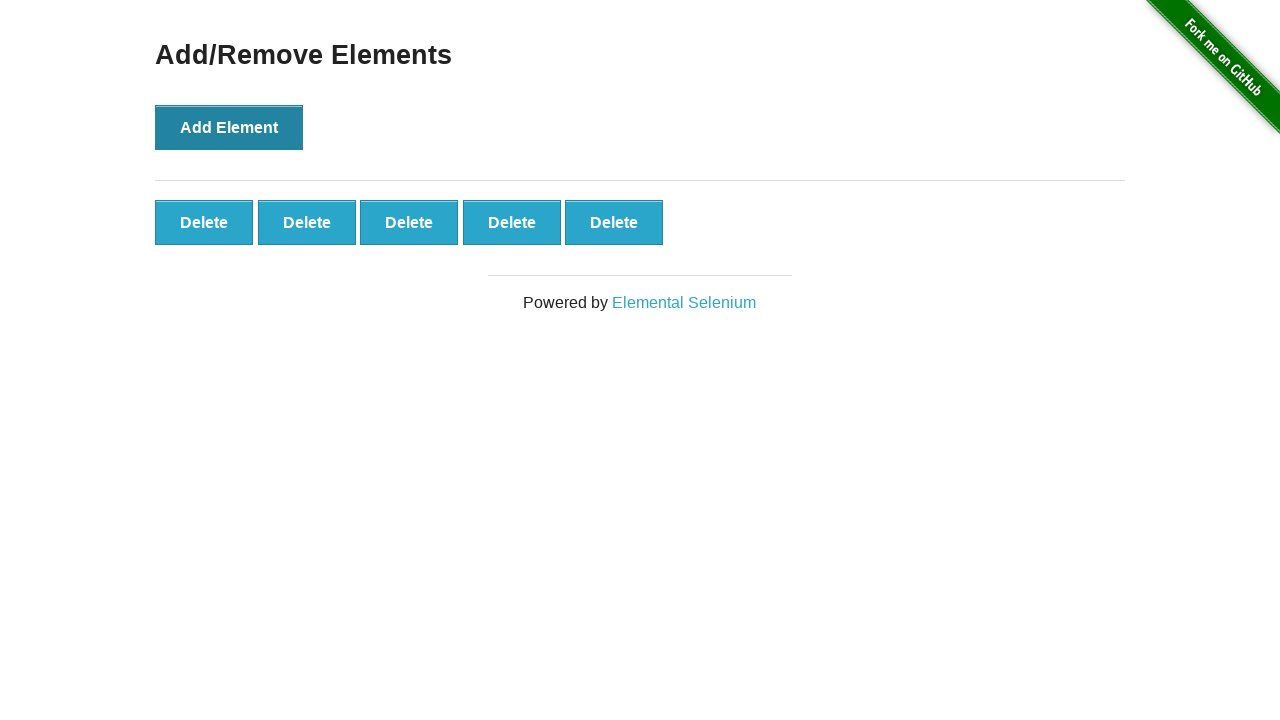

Clicked 'Add Element' button (iteration 6/70) at (229, 127) on xpath=//button[@onclick='addElement()']
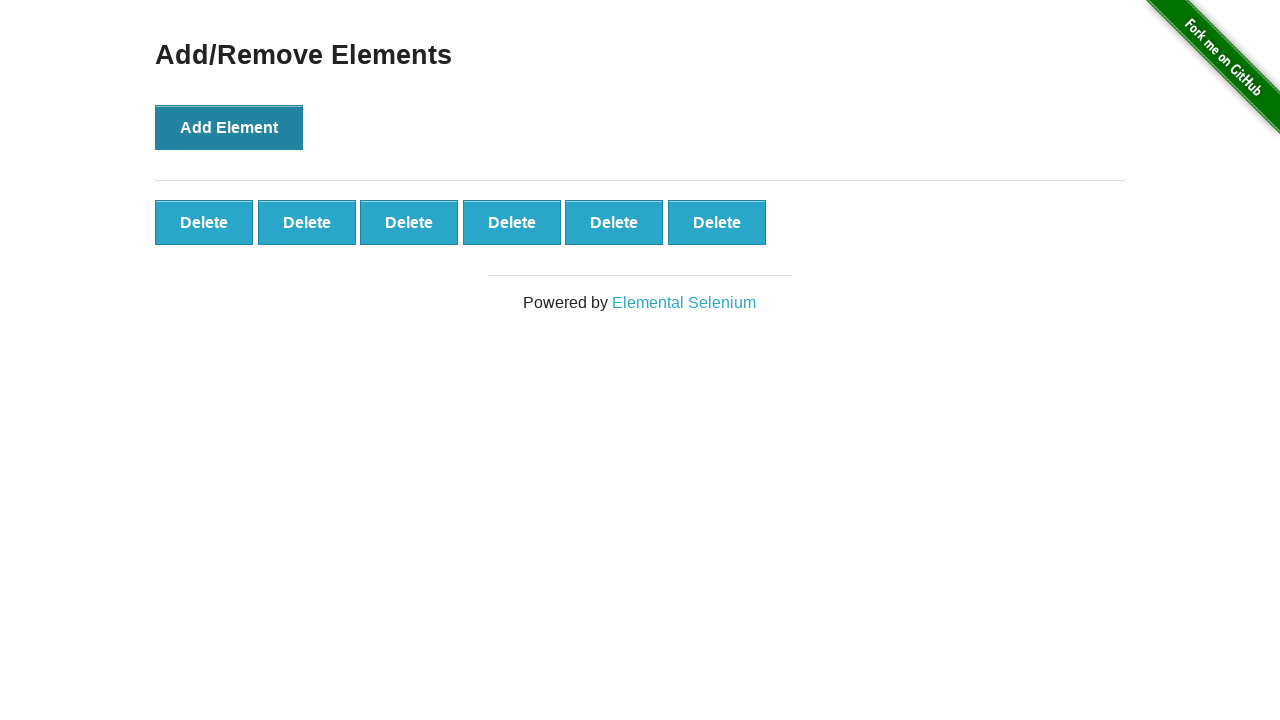

Clicked 'Add Element' button (iteration 7/70) at (229, 127) on xpath=//button[@onclick='addElement()']
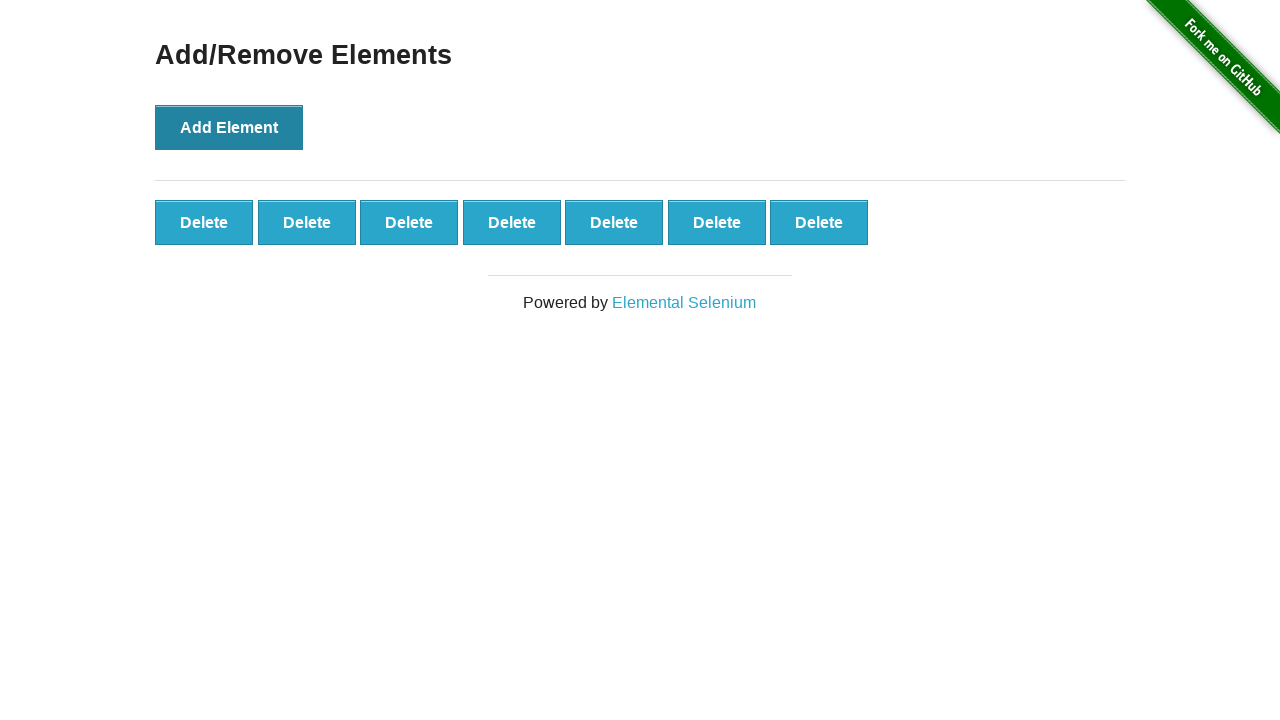

Clicked 'Add Element' button (iteration 8/70) at (229, 127) on xpath=//button[@onclick='addElement()']
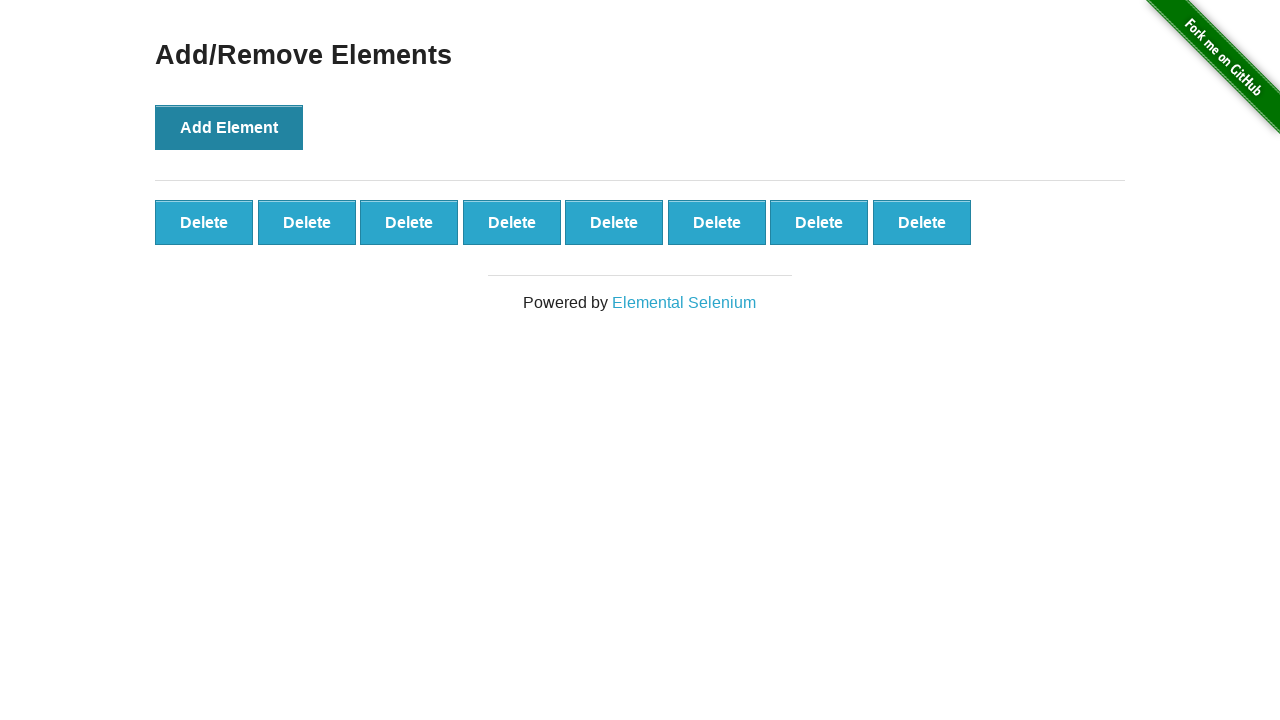

Clicked 'Add Element' button (iteration 9/70) at (229, 127) on xpath=//button[@onclick='addElement()']
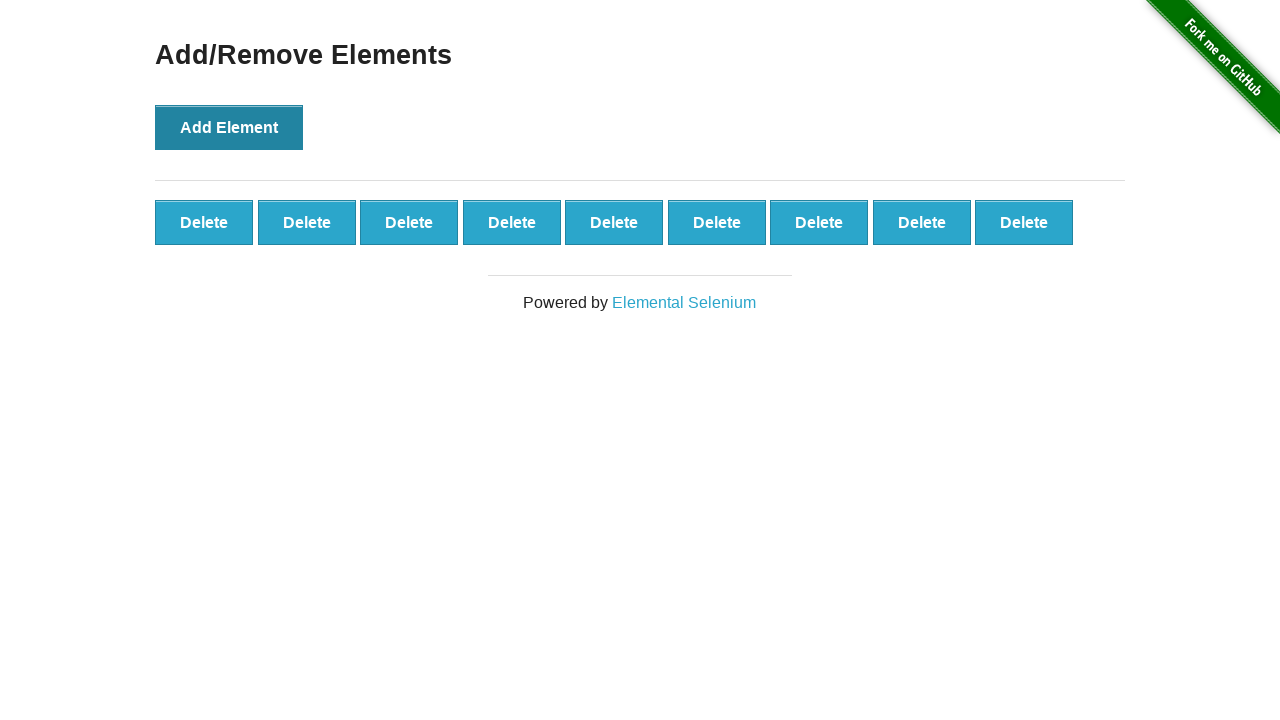

Clicked 'Add Element' button (iteration 10/70) at (229, 127) on xpath=//button[@onclick='addElement()']
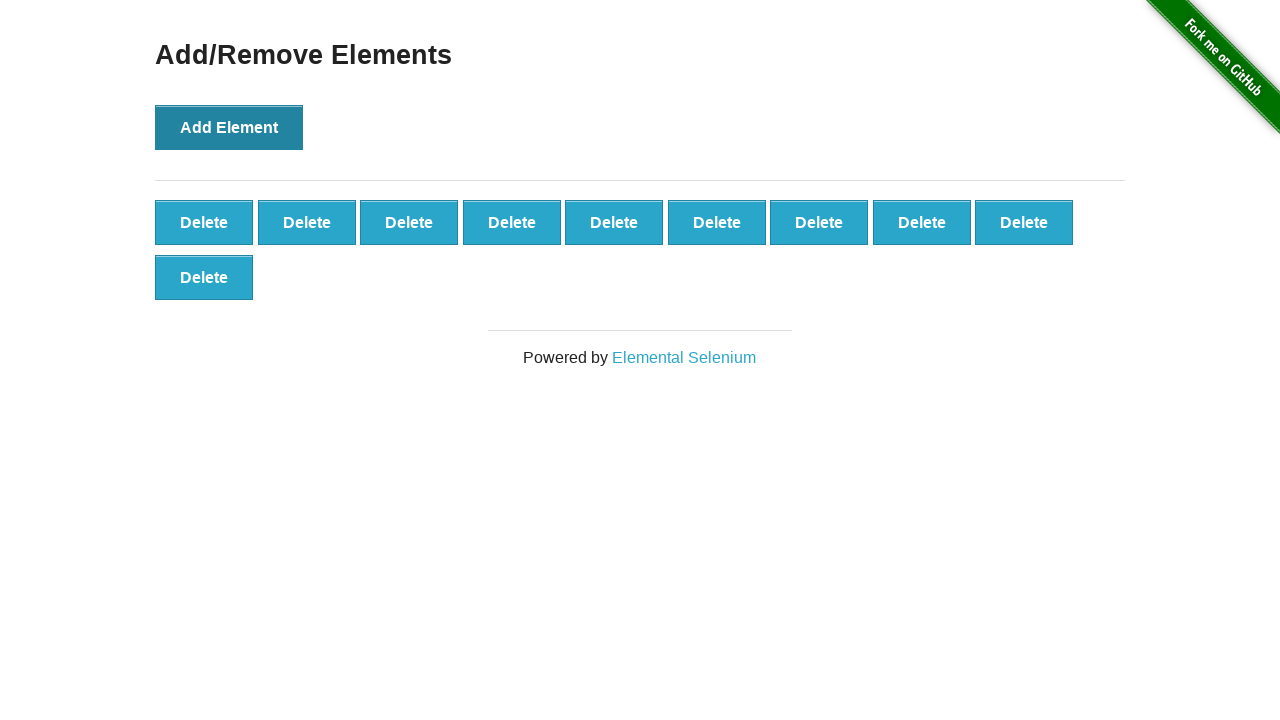

Clicked 'Add Element' button (iteration 11/70) at (229, 127) on xpath=//button[@onclick='addElement()']
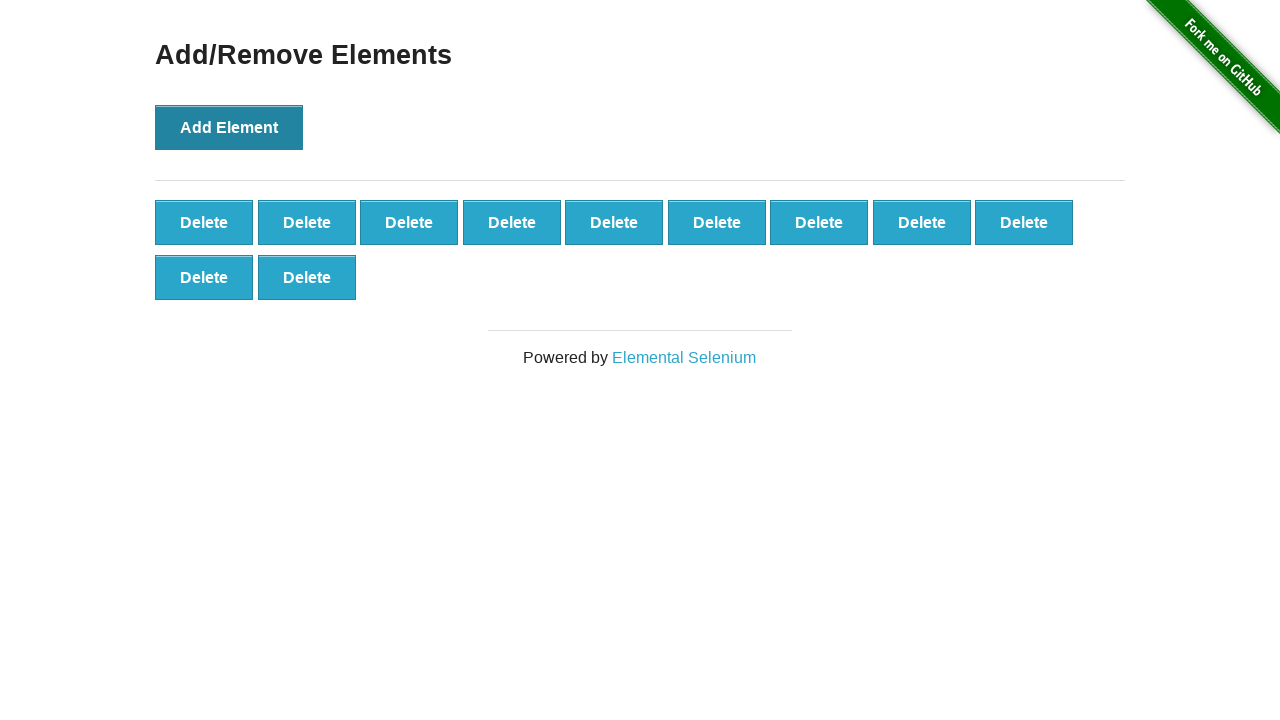

Clicked 'Add Element' button (iteration 12/70) at (229, 127) on xpath=//button[@onclick='addElement()']
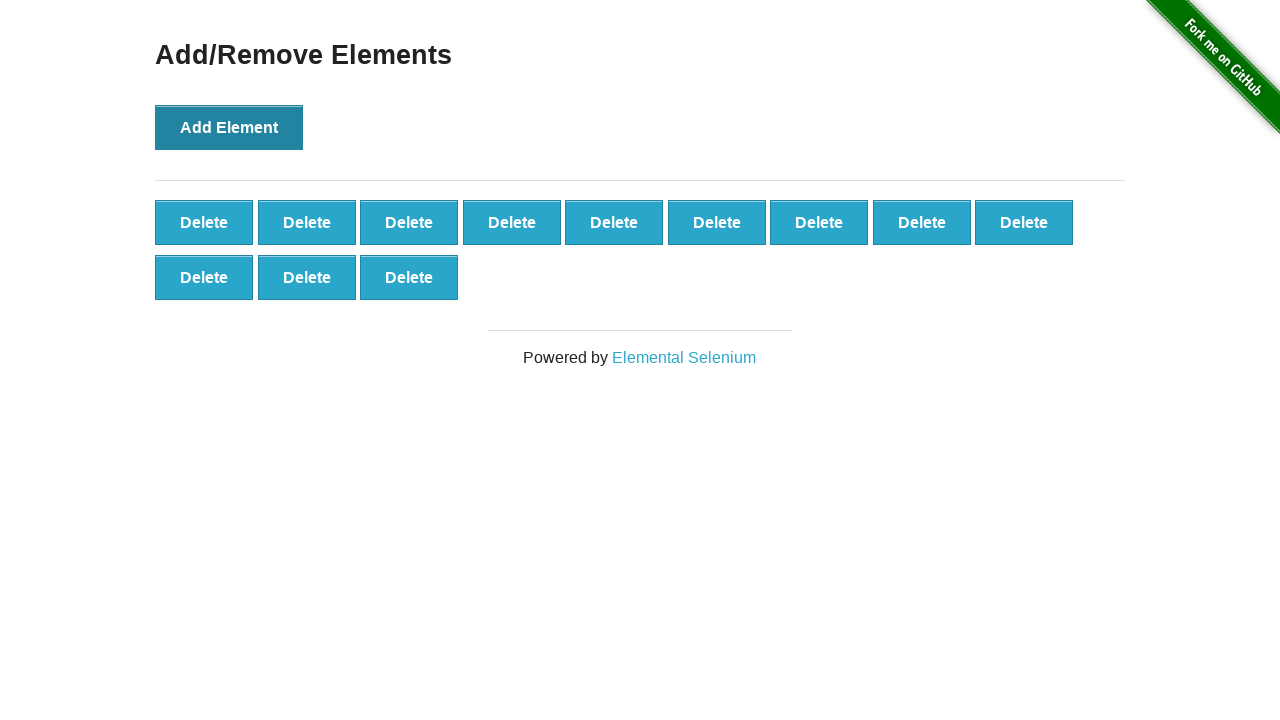

Clicked 'Add Element' button (iteration 13/70) at (229, 127) on xpath=//button[@onclick='addElement()']
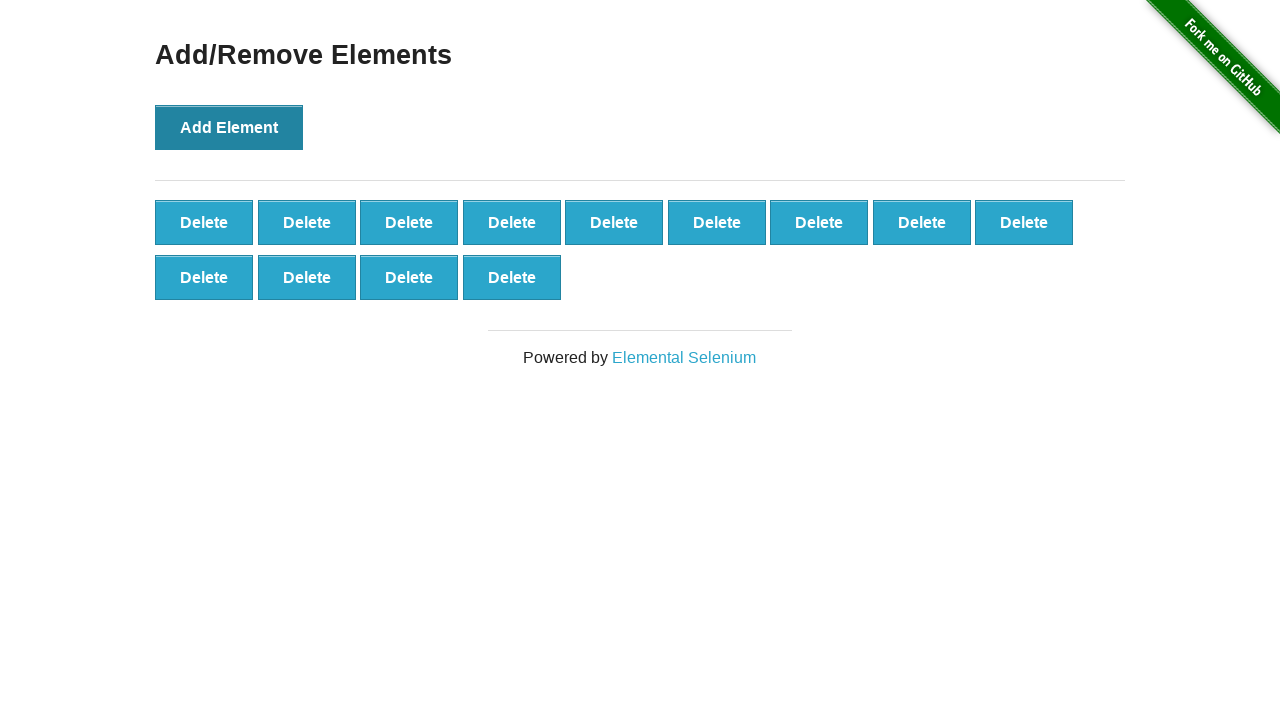

Clicked 'Add Element' button (iteration 14/70) at (229, 127) on xpath=//button[@onclick='addElement()']
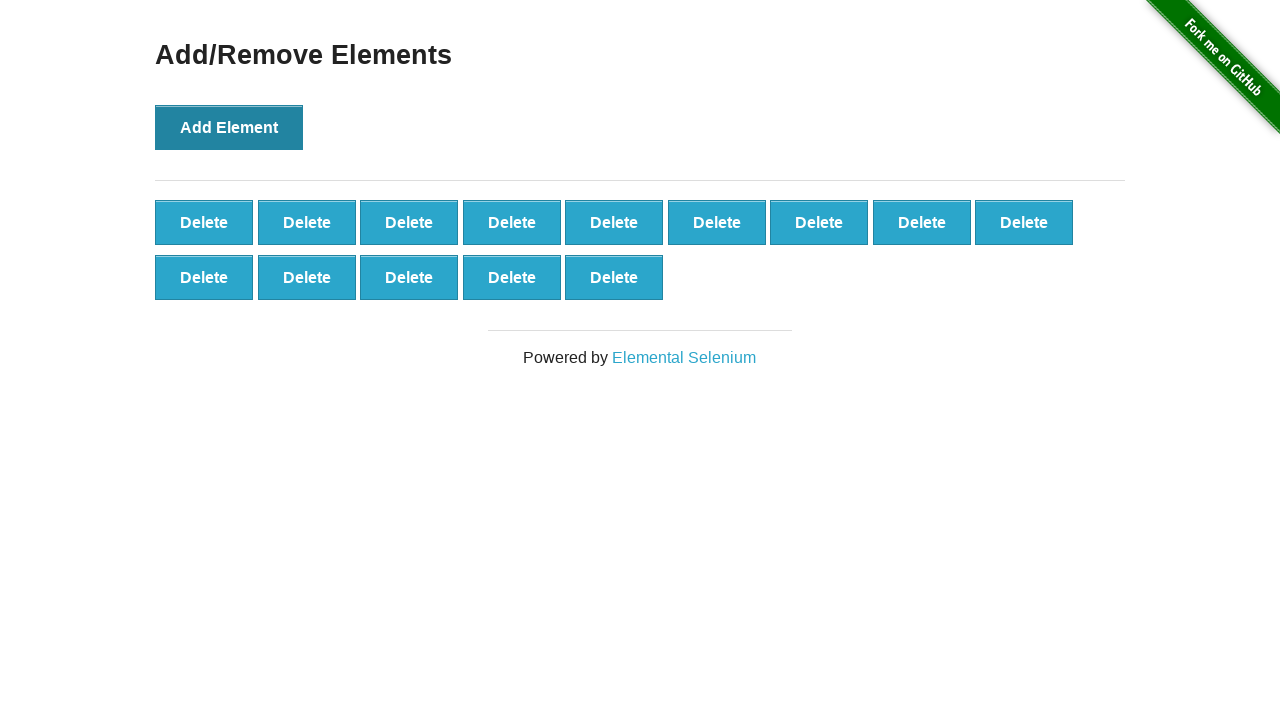

Clicked 'Add Element' button (iteration 15/70) at (229, 127) on xpath=//button[@onclick='addElement()']
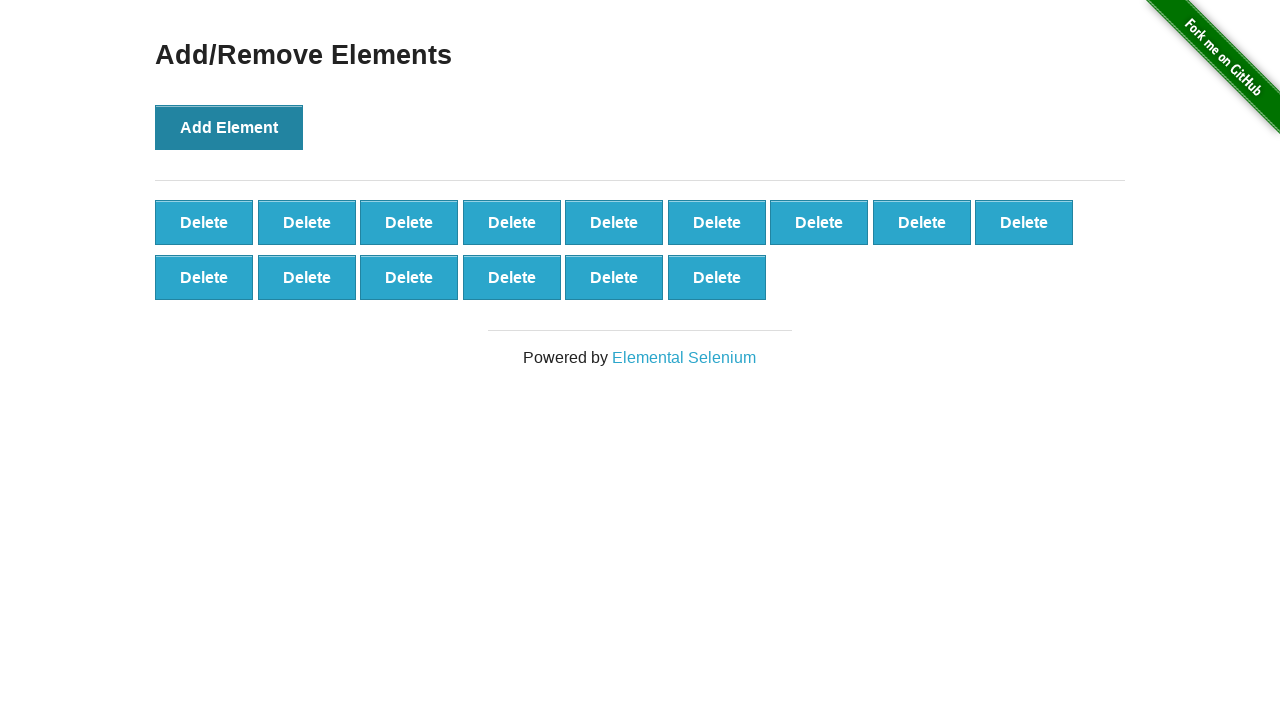

Clicked 'Add Element' button (iteration 16/70) at (229, 127) on xpath=//button[@onclick='addElement()']
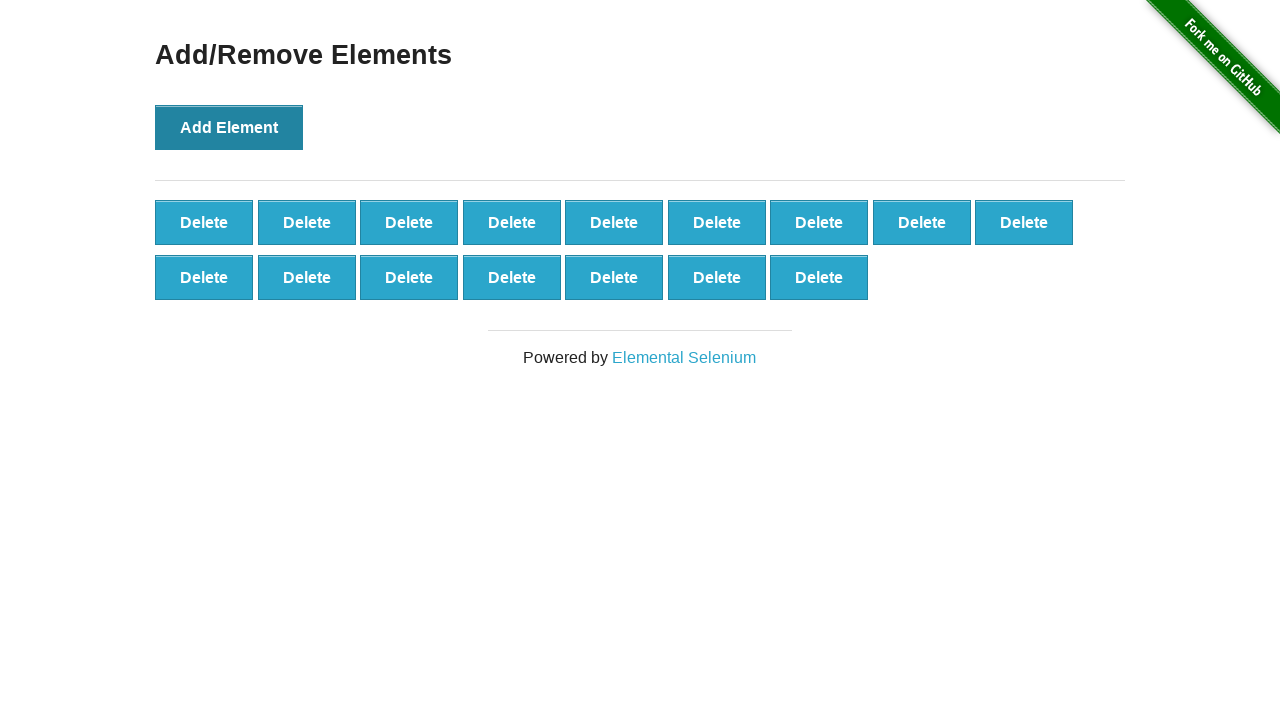

Clicked 'Add Element' button (iteration 17/70) at (229, 127) on xpath=//button[@onclick='addElement()']
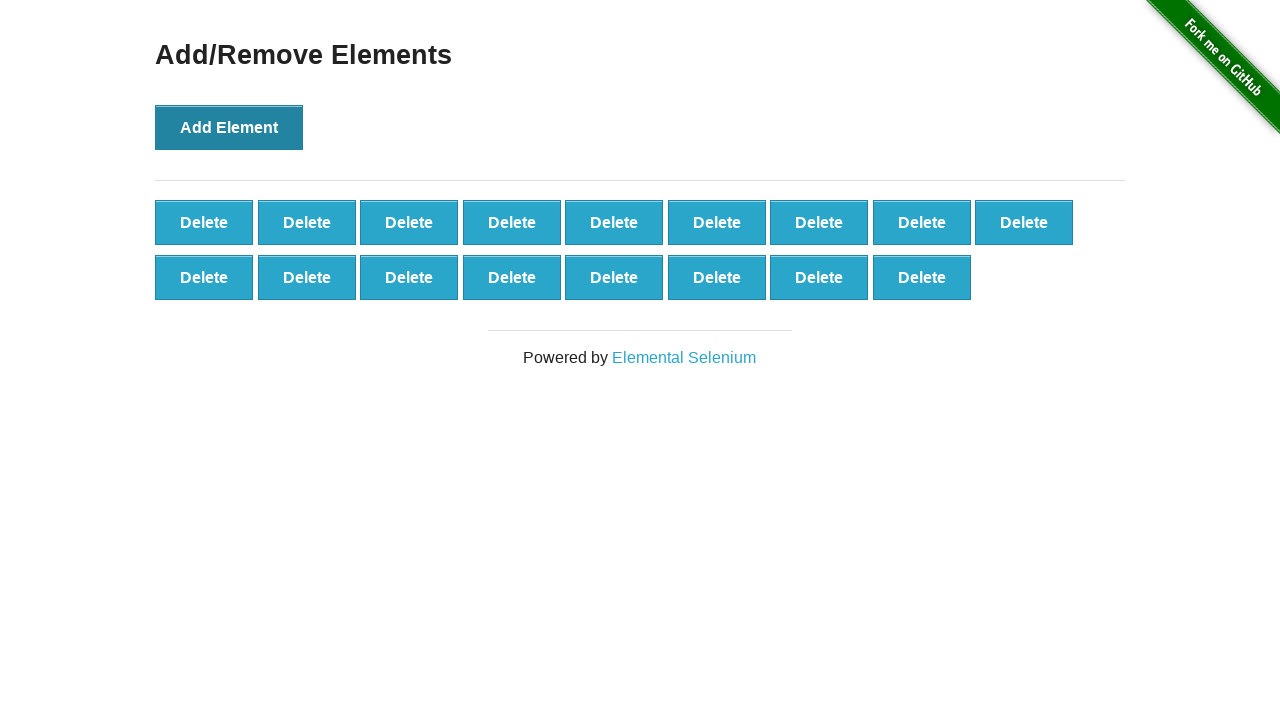

Clicked 'Add Element' button (iteration 18/70) at (229, 127) on xpath=//button[@onclick='addElement()']
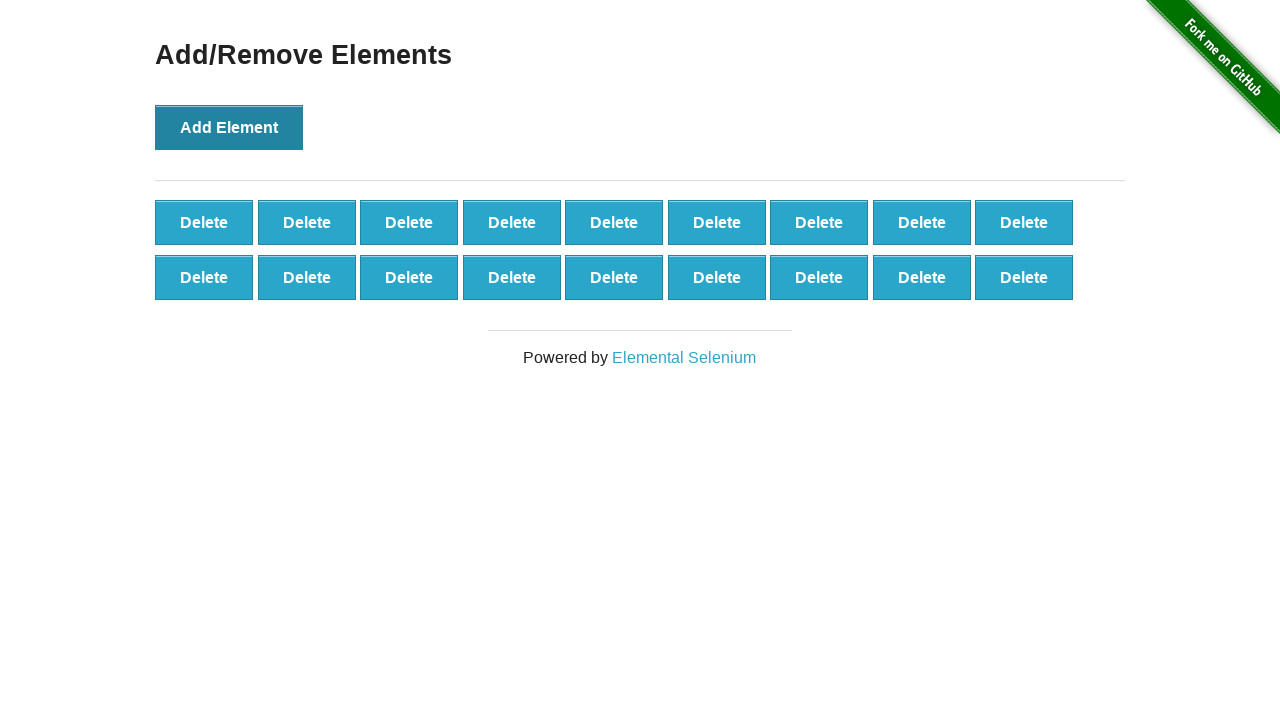

Clicked 'Add Element' button (iteration 19/70) at (229, 127) on xpath=//button[@onclick='addElement()']
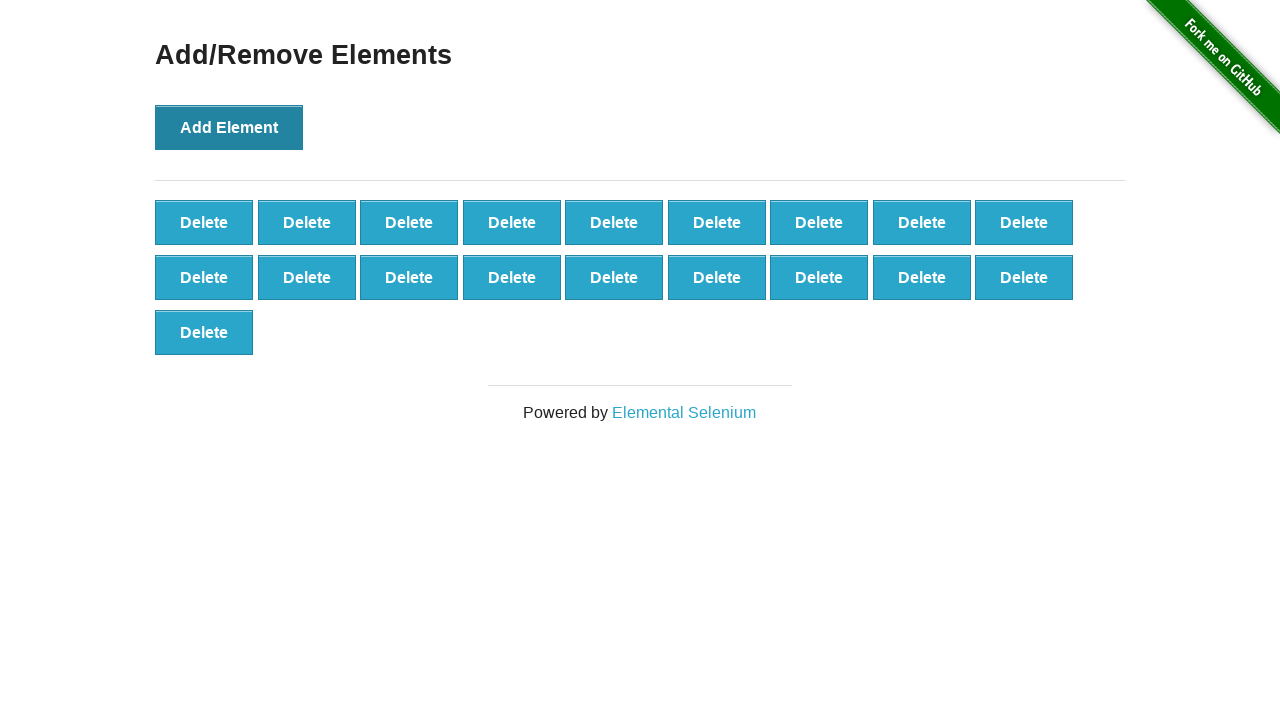

Clicked 'Add Element' button (iteration 20/70) at (229, 127) on xpath=//button[@onclick='addElement()']
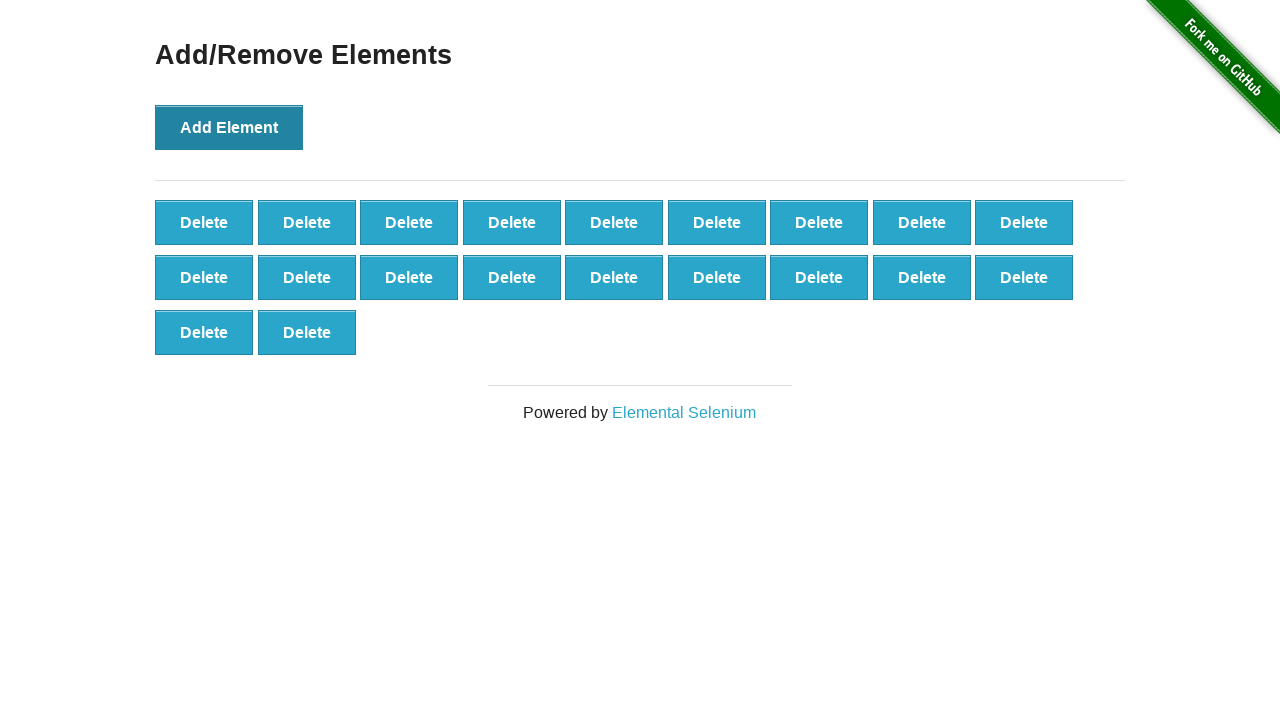

Clicked 'Add Element' button (iteration 21/70) at (229, 127) on xpath=//button[@onclick='addElement()']
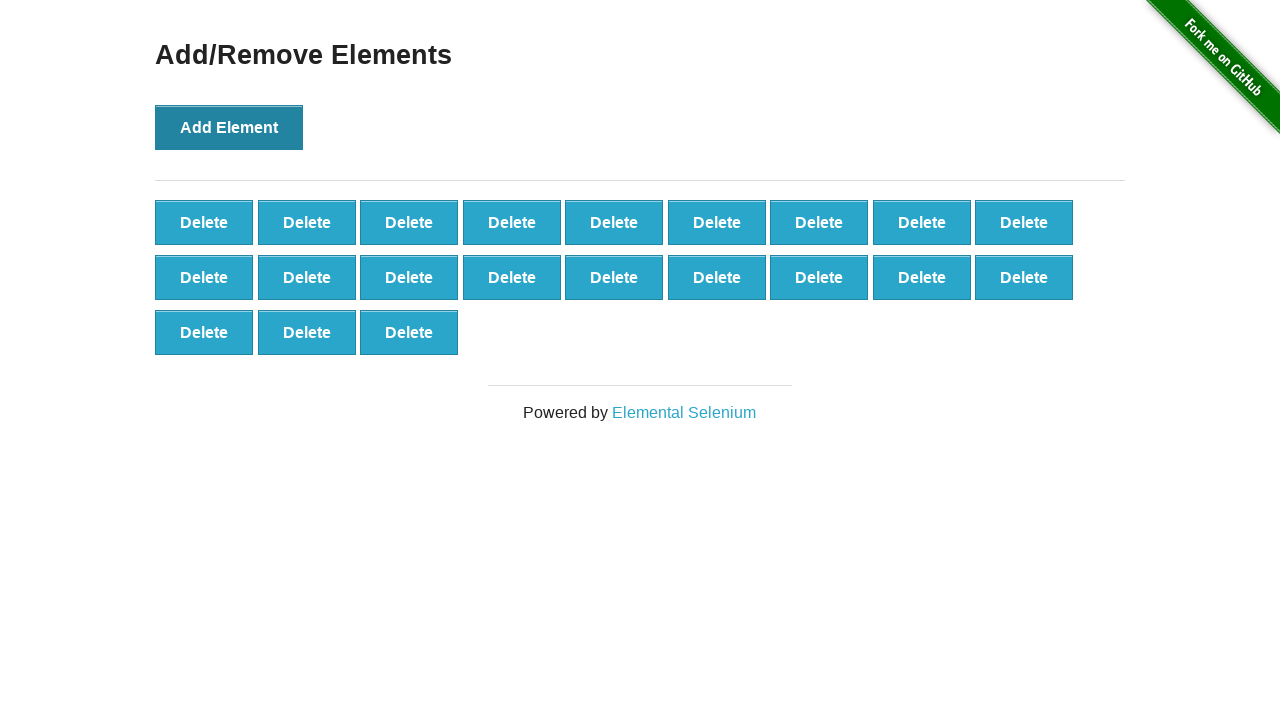

Clicked 'Add Element' button (iteration 22/70) at (229, 127) on xpath=//button[@onclick='addElement()']
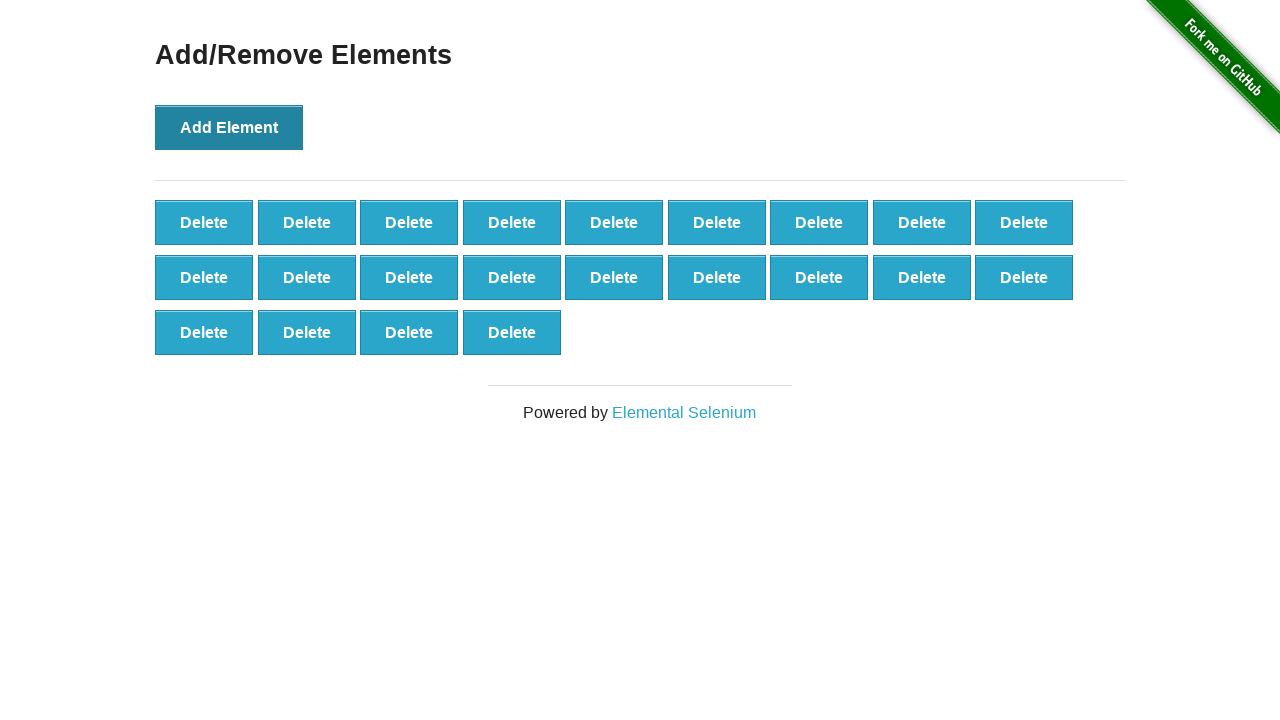

Clicked 'Add Element' button (iteration 23/70) at (229, 127) on xpath=//button[@onclick='addElement()']
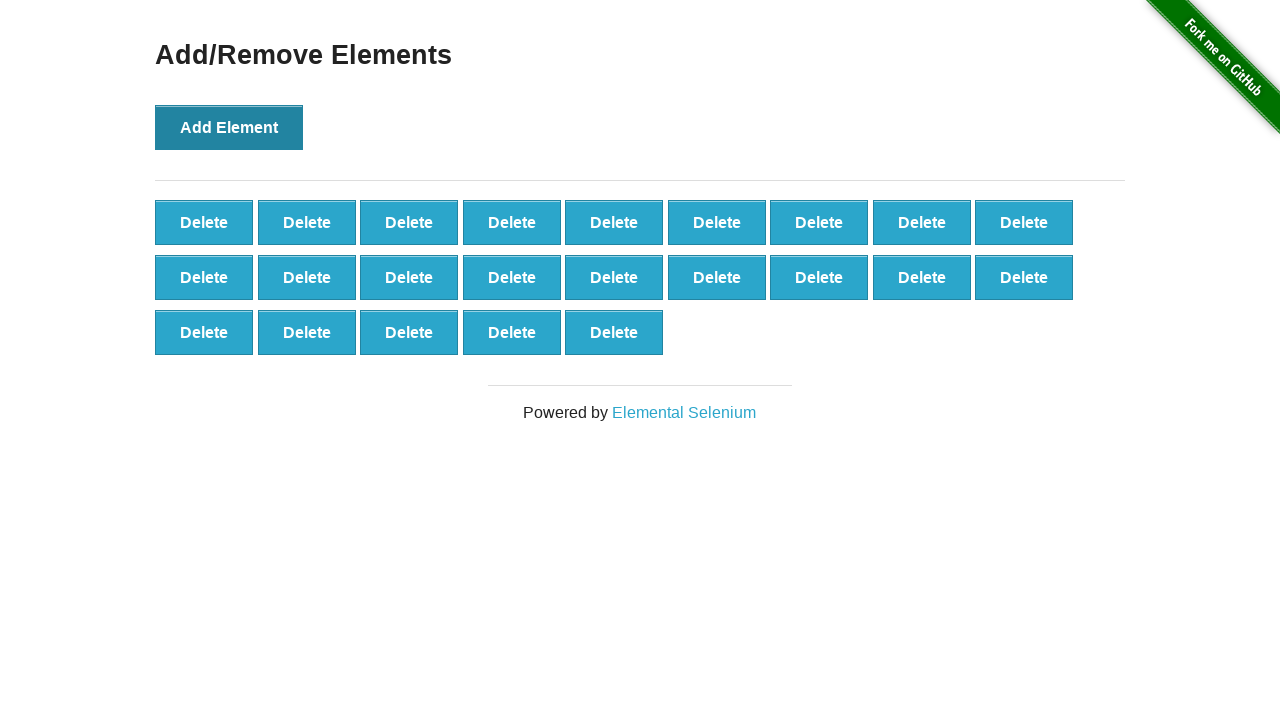

Clicked 'Add Element' button (iteration 24/70) at (229, 127) on xpath=//button[@onclick='addElement()']
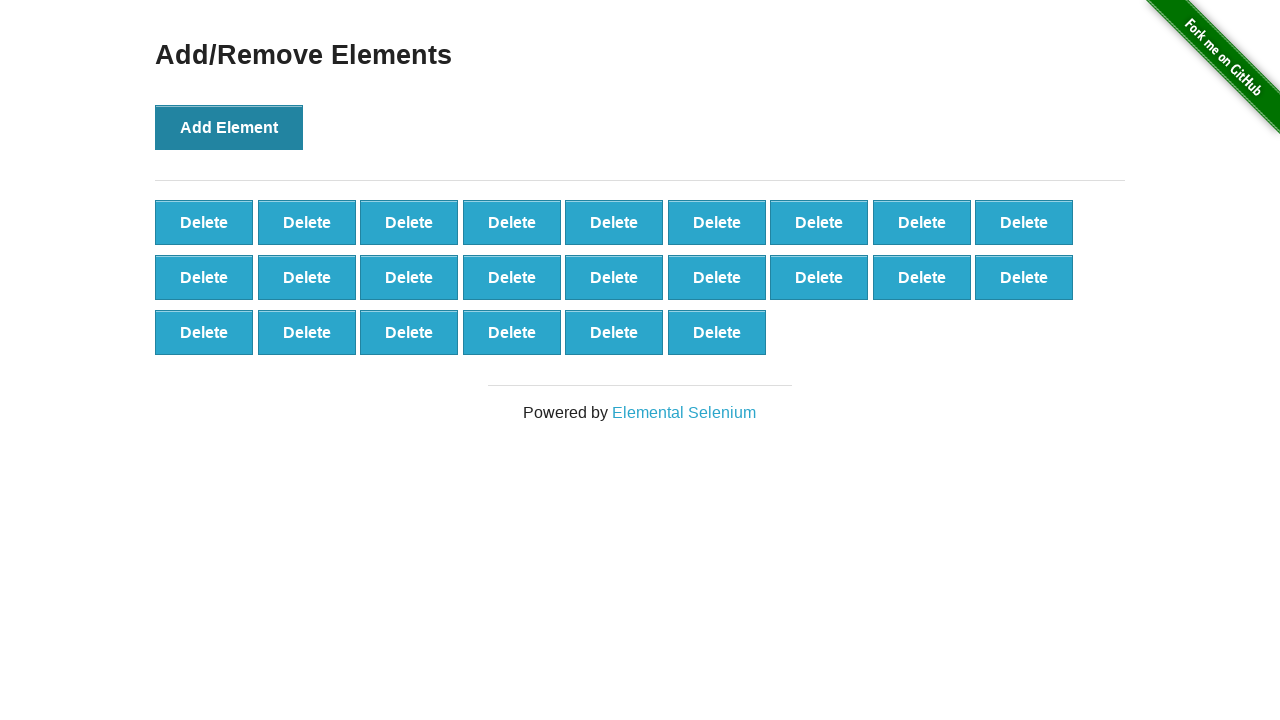

Clicked 'Add Element' button (iteration 25/70) at (229, 127) on xpath=//button[@onclick='addElement()']
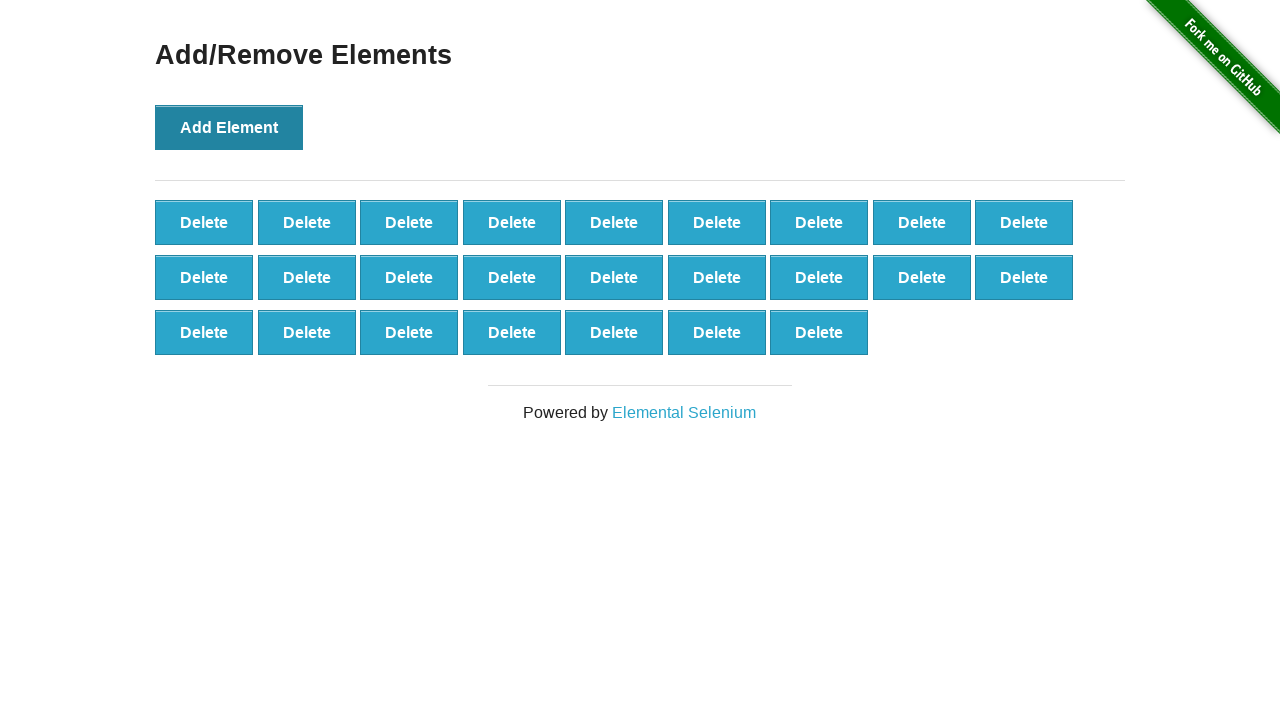

Clicked 'Add Element' button (iteration 26/70) at (229, 127) on xpath=//button[@onclick='addElement()']
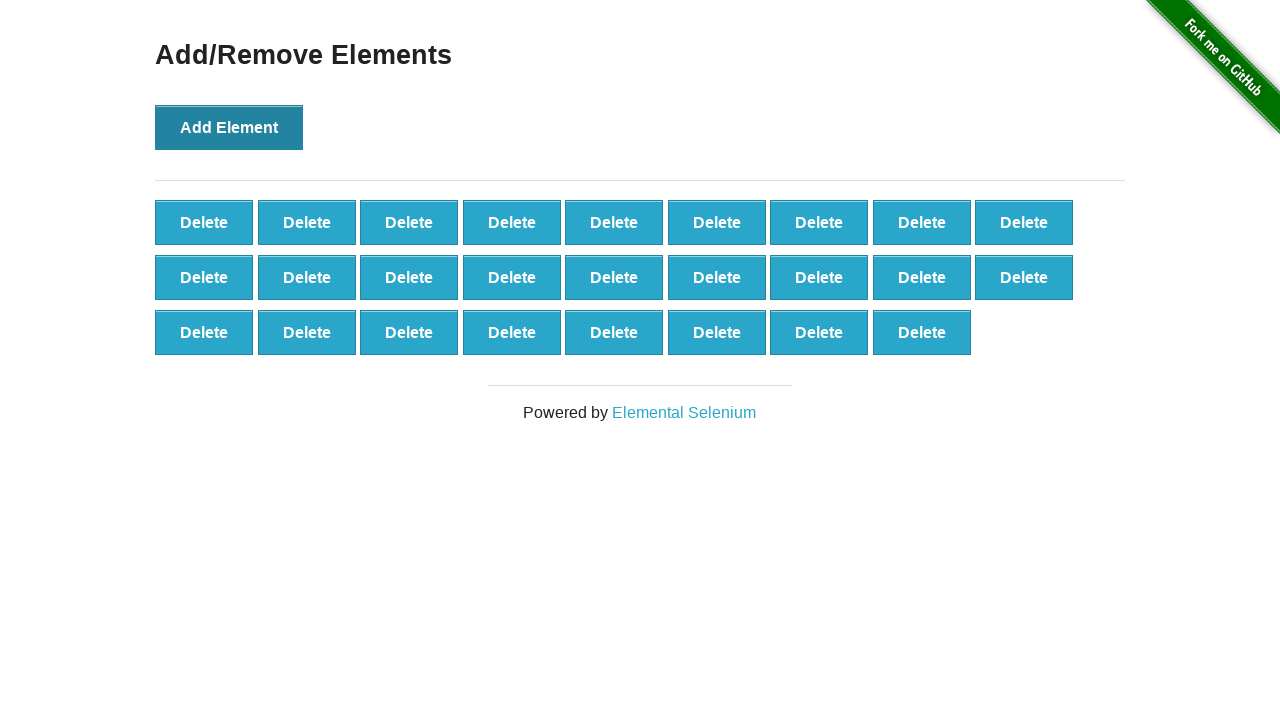

Clicked 'Add Element' button (iteration 27/70) at (229, 127) on xpath=//button[@onclick='addElement()']
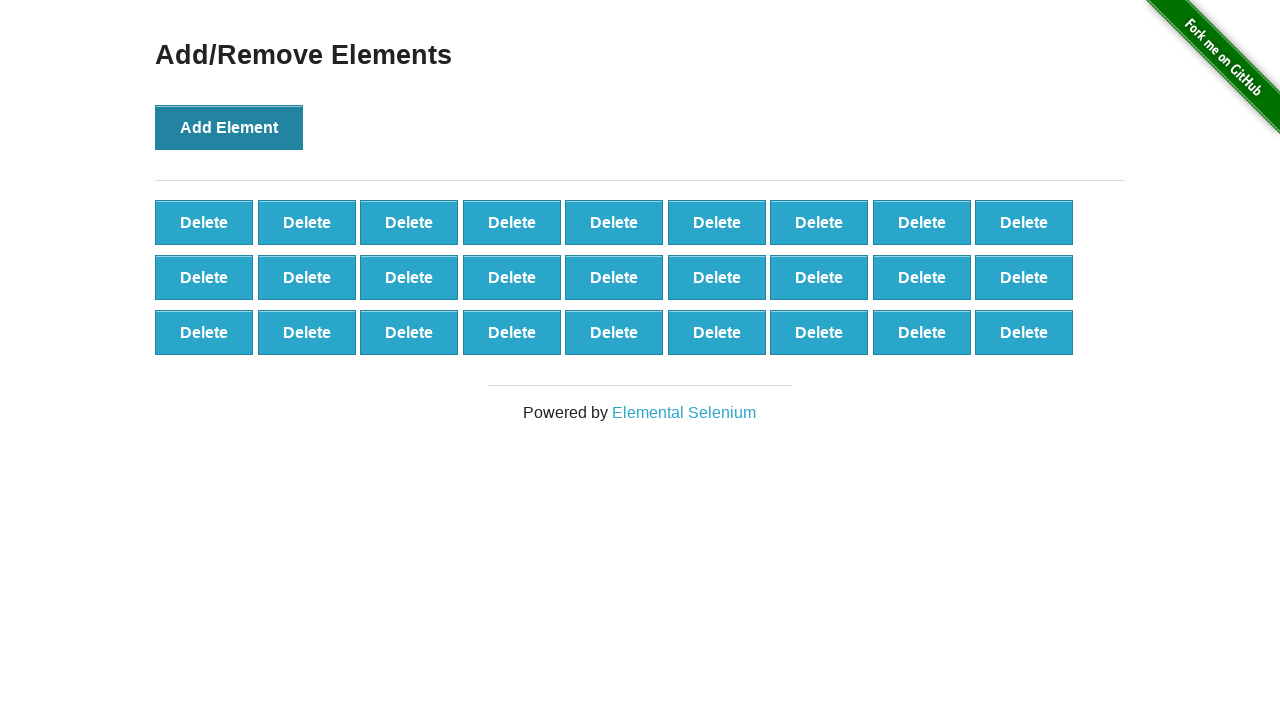

Clicked 'Add Element' button (iteration 28/70) at (229, 127) on xpath=//button[@onclick='addElement()']
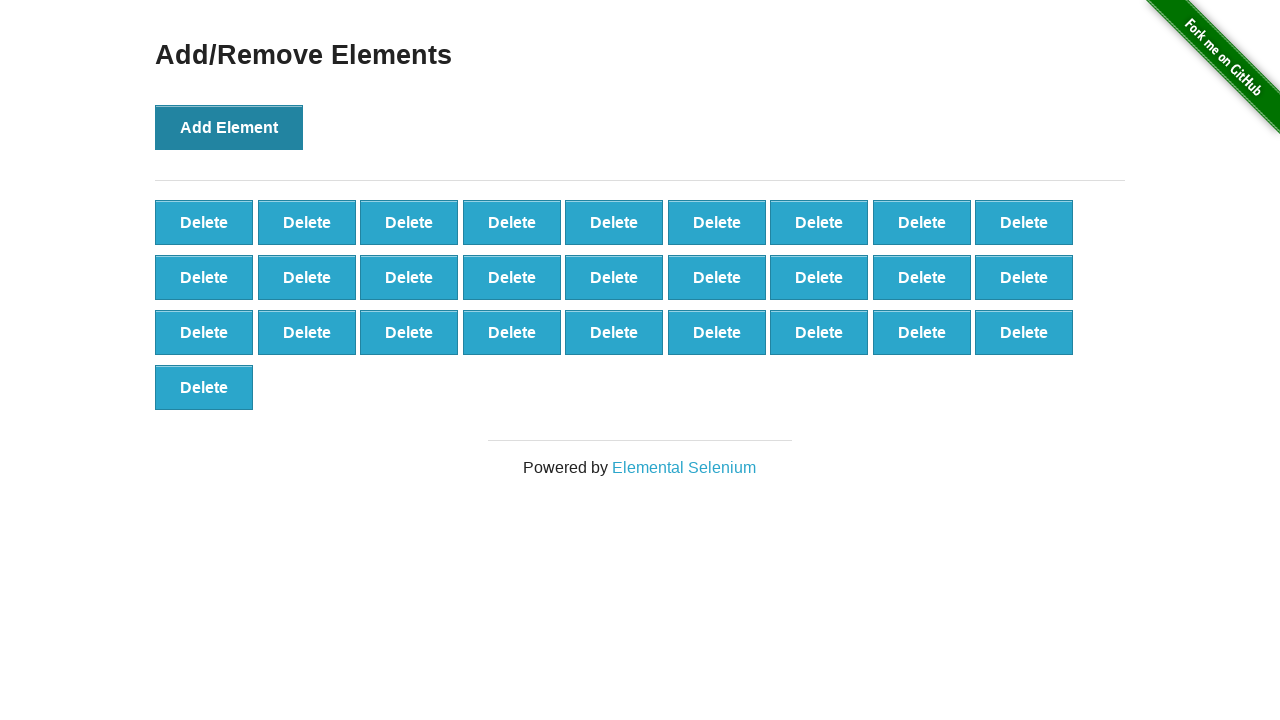

Clicked 'Add Element' button (iteration 29/70) at (229, 127) on xpath=//button[@onclick='addElement()']
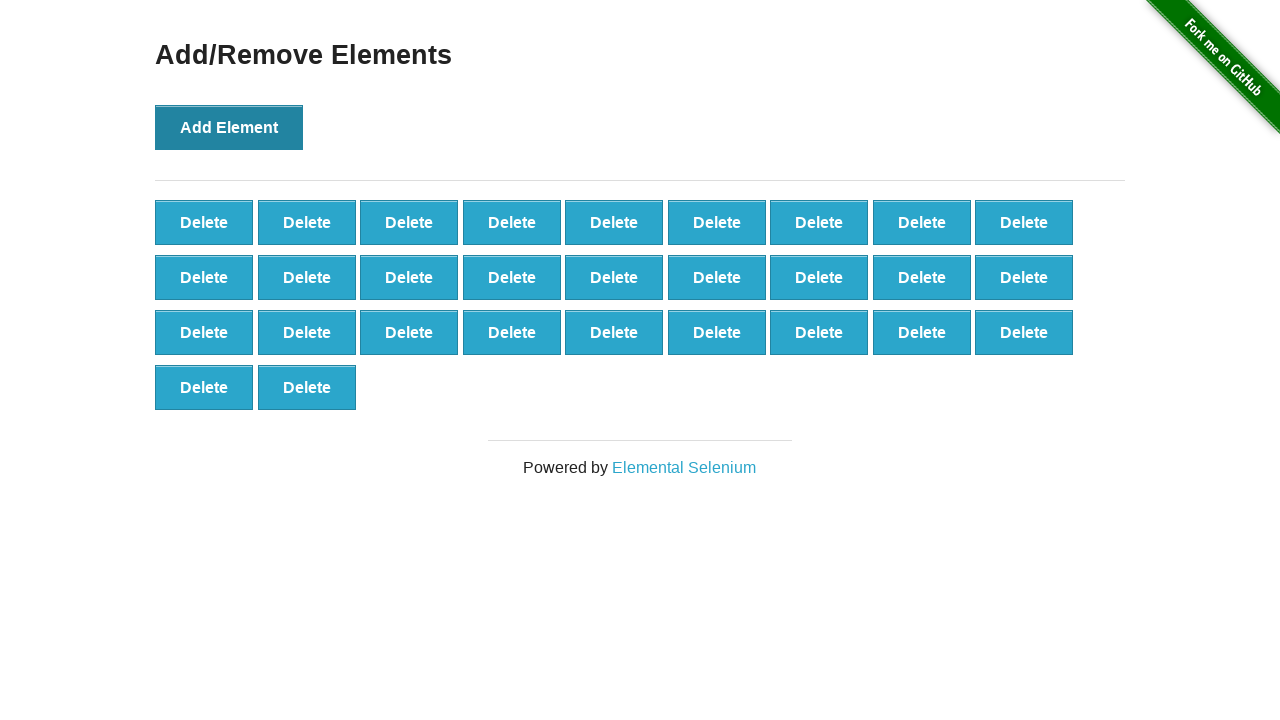

Clicked 'Add Element' button (iteration 30/70) at (229, 127) on xpath=//button[@onclick='addElement()']
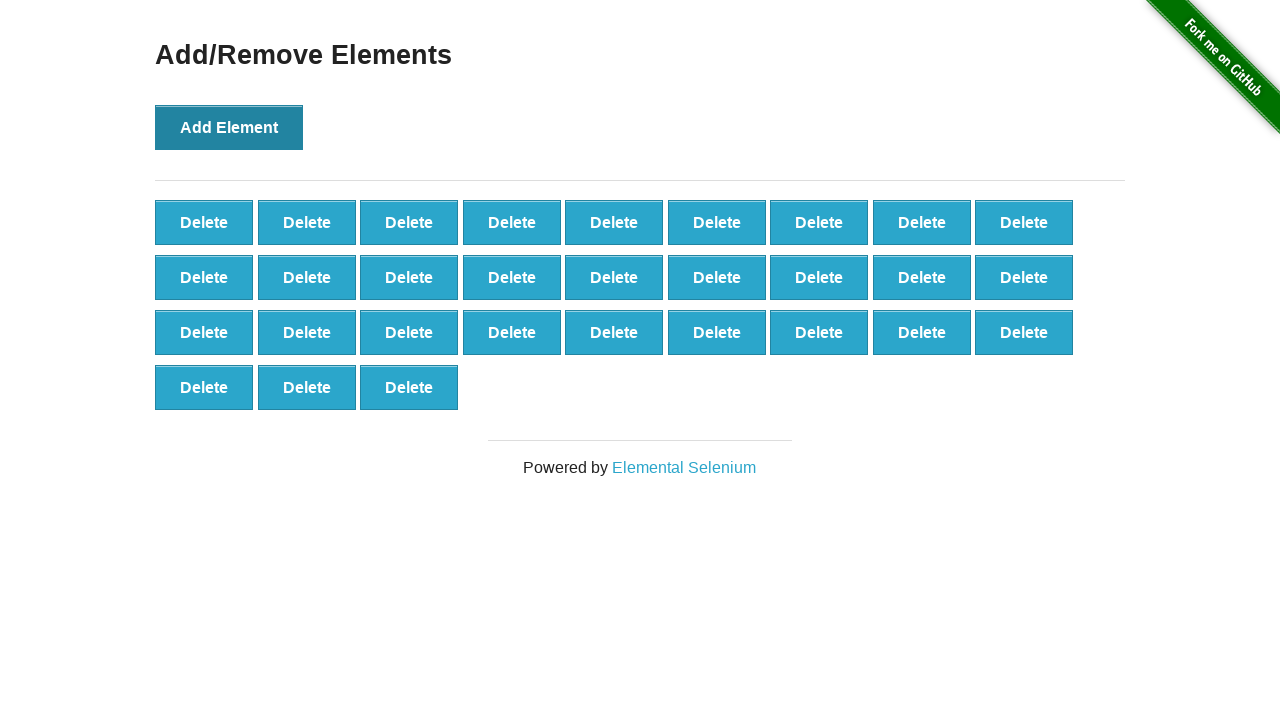

Clicked 'Add Element' button (iteration 31/70) at (229, 127) on xpath=//button[@onclick='addElement()']
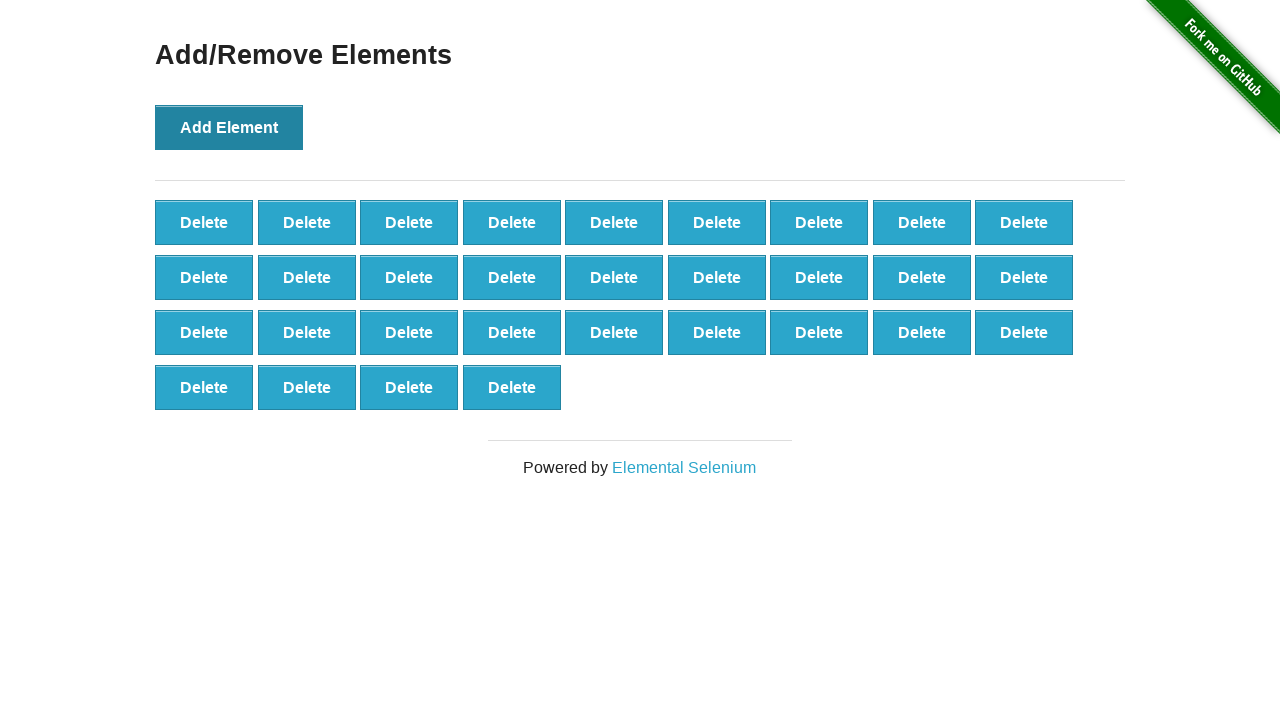

Clicked 'Add Element' button (iteration 32/70) at (229, 127) on xpath=//button[@onclick='addElement()']
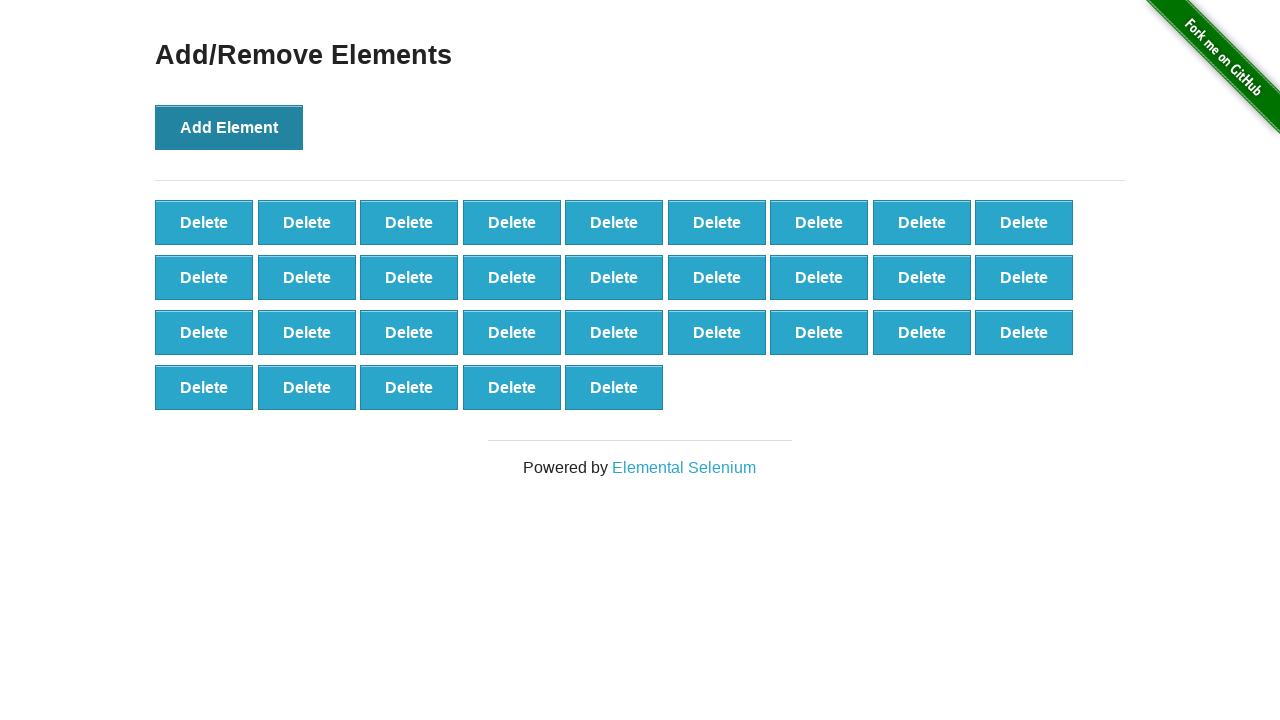

Clicked 'Add Element' button (iteration 33/70) at (229, 127) on xpath=//button[@onclick='addElement()']
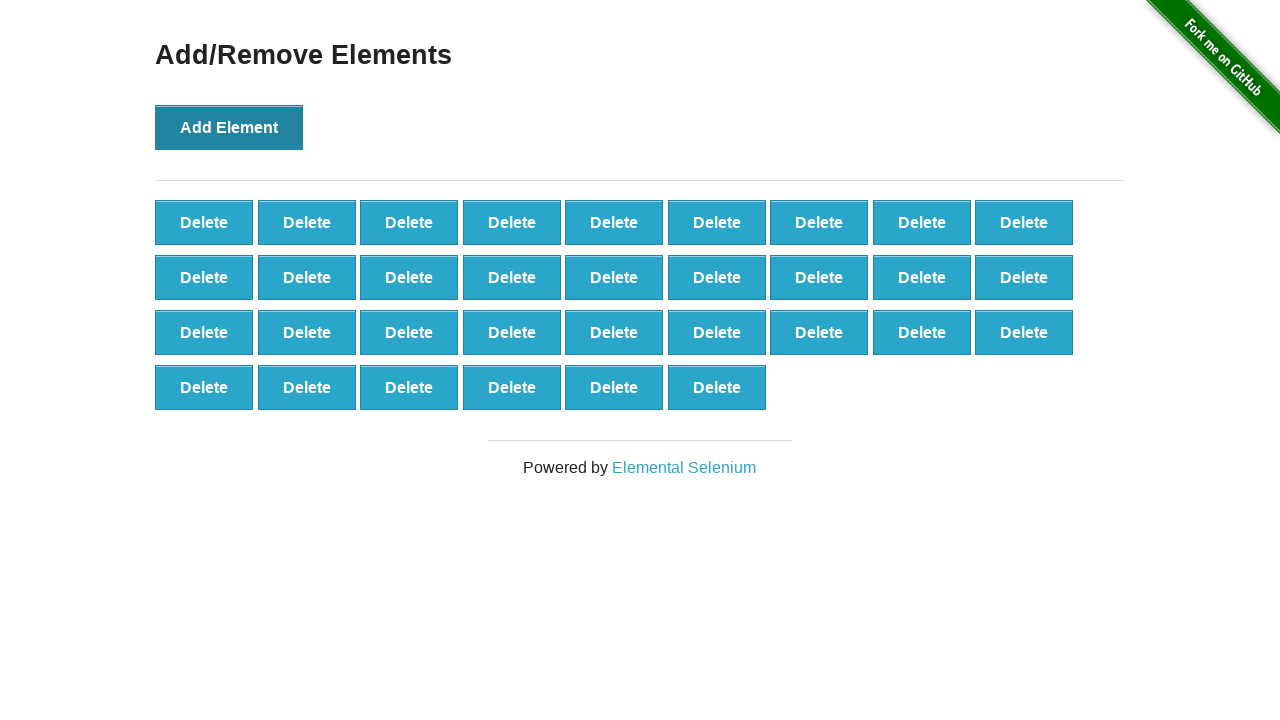

Clicked 'Add Element' button (iteration 34/70) at (229, 127) on xpath=//button[@onclick='addElement()']
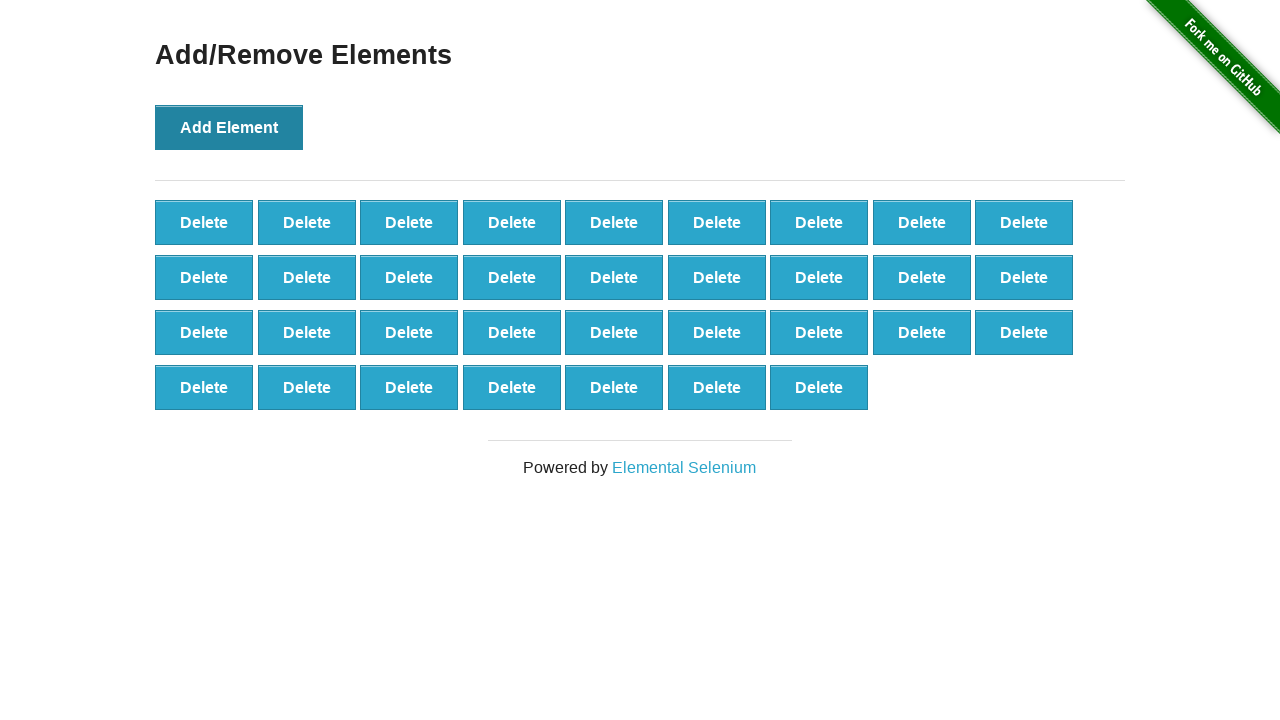

Clicked 'Add Element' button (iteration 35/70) at (229, 127) on xpath=//button[@onclick='addElement()']
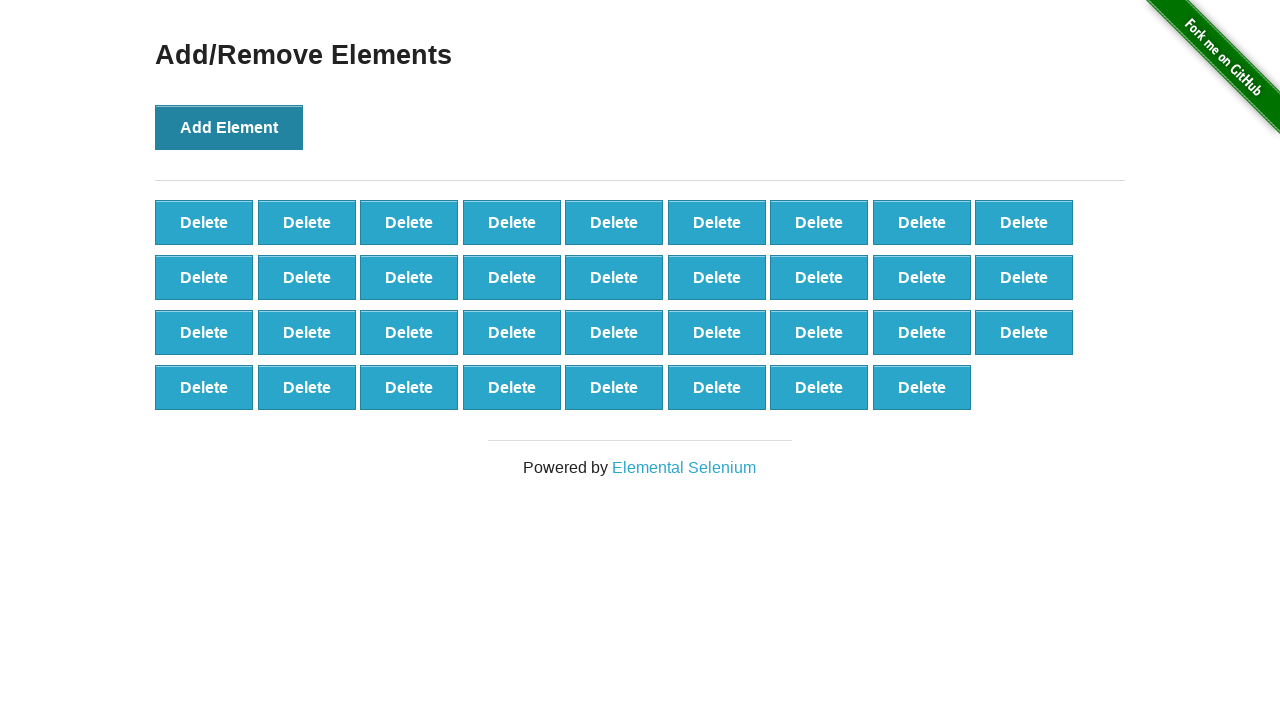

Clicked 'Add Element' button (iteration 36/70) at (229, 127) on xpath=//button[@onclick='addElement()']
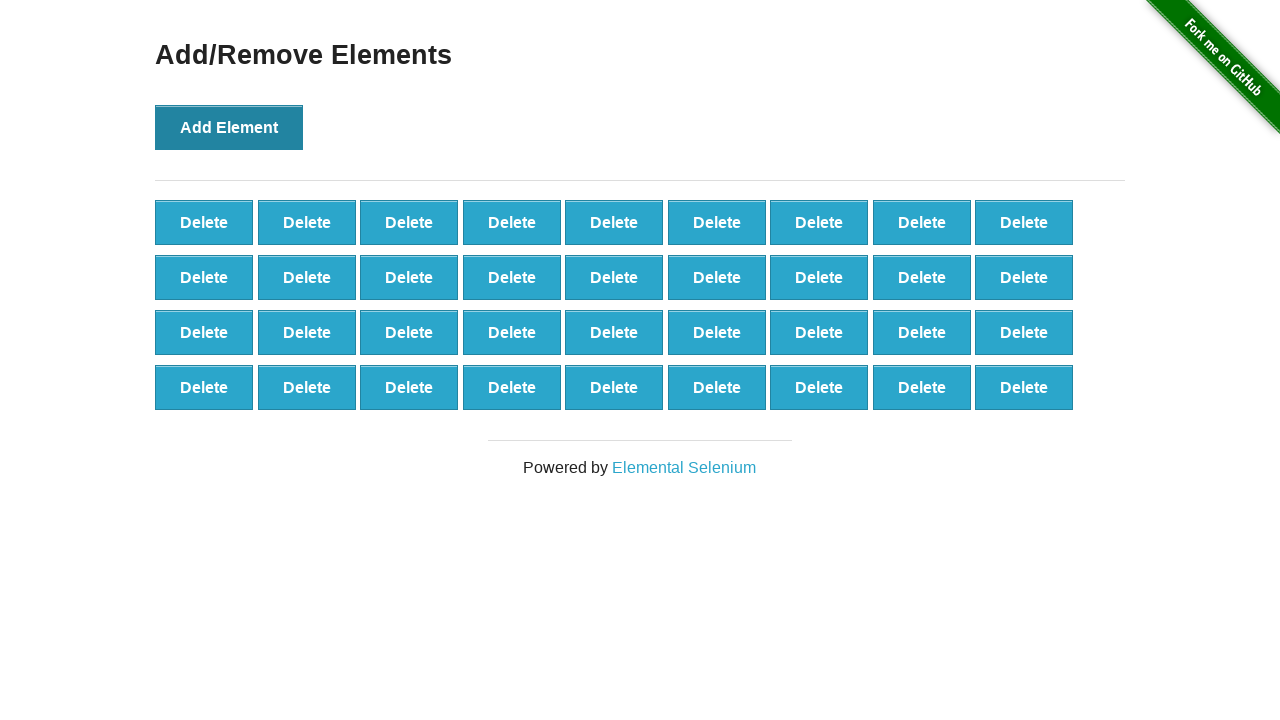

Clicked 'Add Element' button (iteration 37/70) at (229, 127) on xpath=//button[@onclick='addElement()']
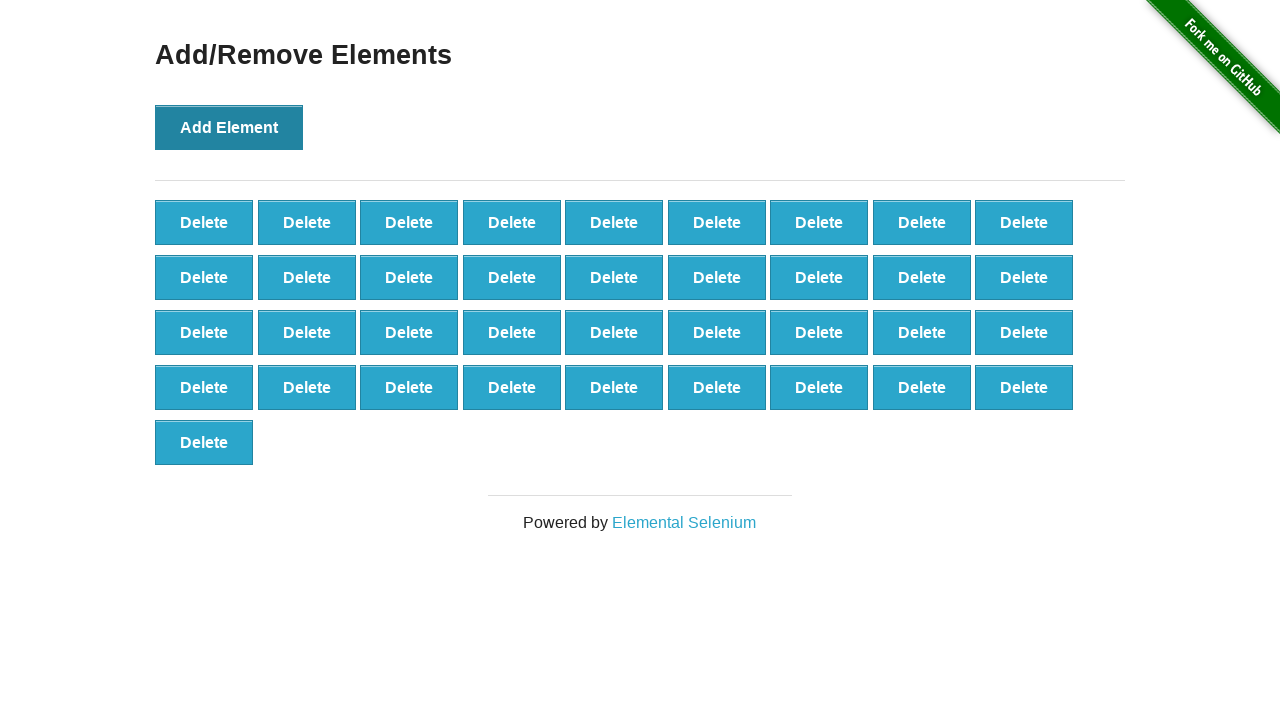

Clicked 'Add Element' button (iteration 38/70) at (229, 127) on xpath=//button[@onclick='addElement()']
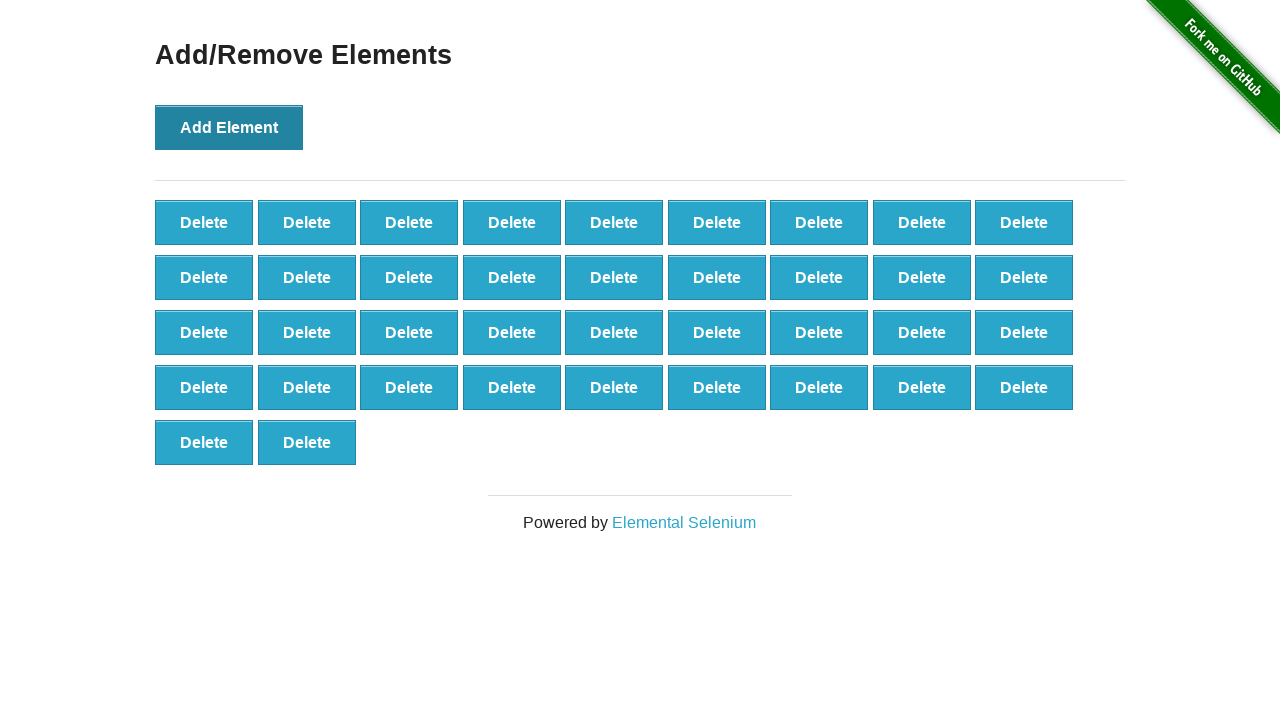

Clicked 'Add Element' button (iteration 39/70) at (229, 127) on xpath=//button[@onclick='addElement()']
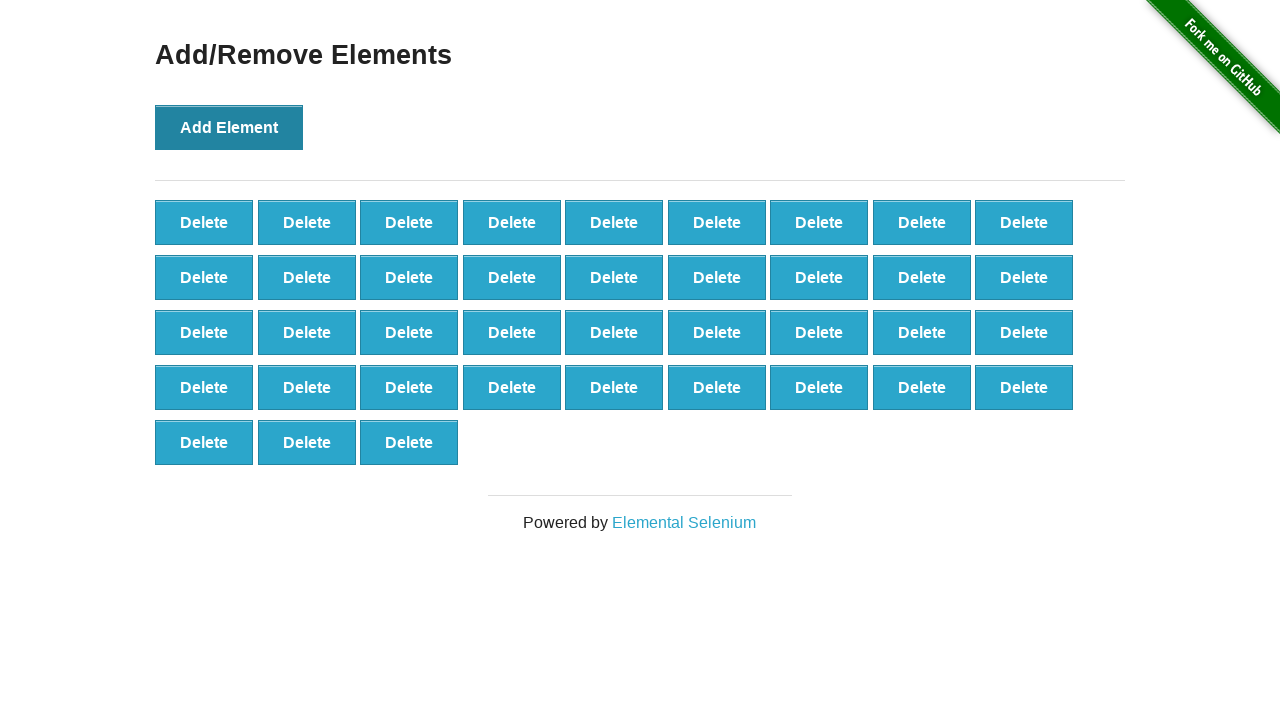

Clicked 'Add Element' button (iteration 40/70) at (229, 127) on xpath=//button[@onclick='addElement()']
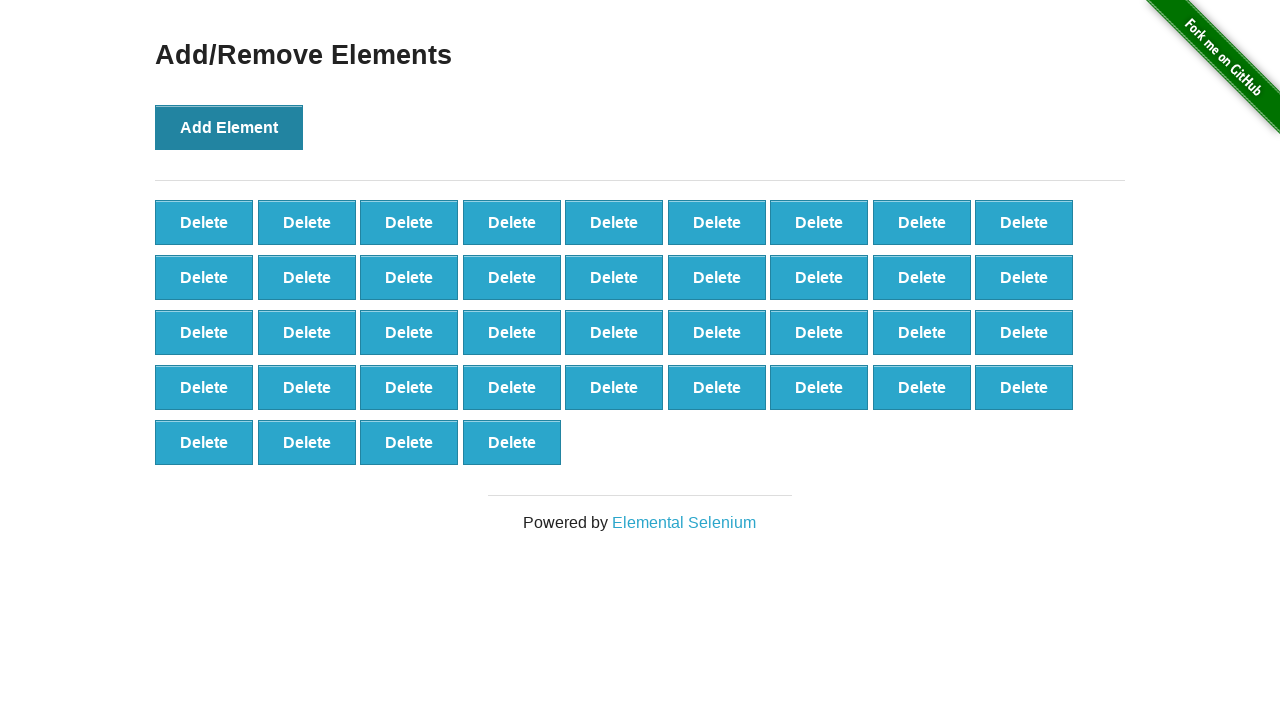

Clicked 'Add Element' button (iteration 41/70) at (229, 127) on xpath=//button[@onclick='addElement()']
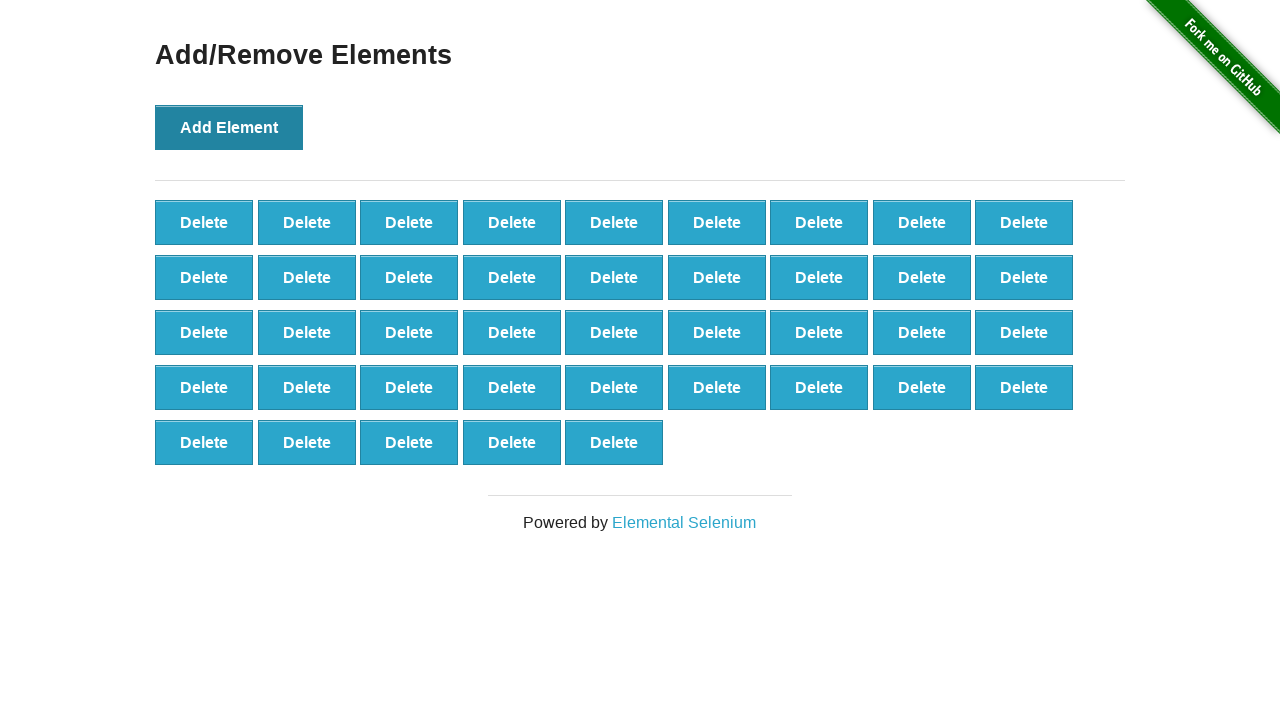

Clicked 'Add Element' button (iteration 42/70) at (229, 127) on xpath=//button[@onclick='addElement()']
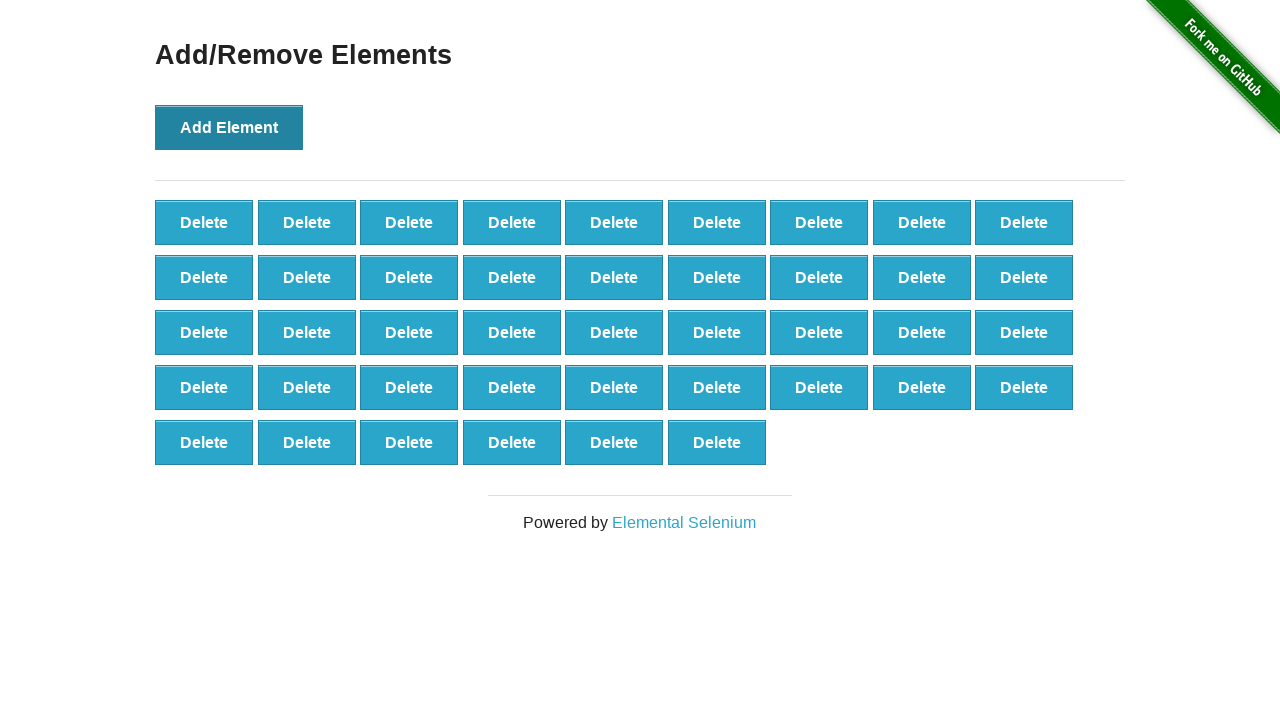

Clicked 'Add Element' button (iteration 43/70) at (229, 127) on xpath=//button[@onclick='addElement()']
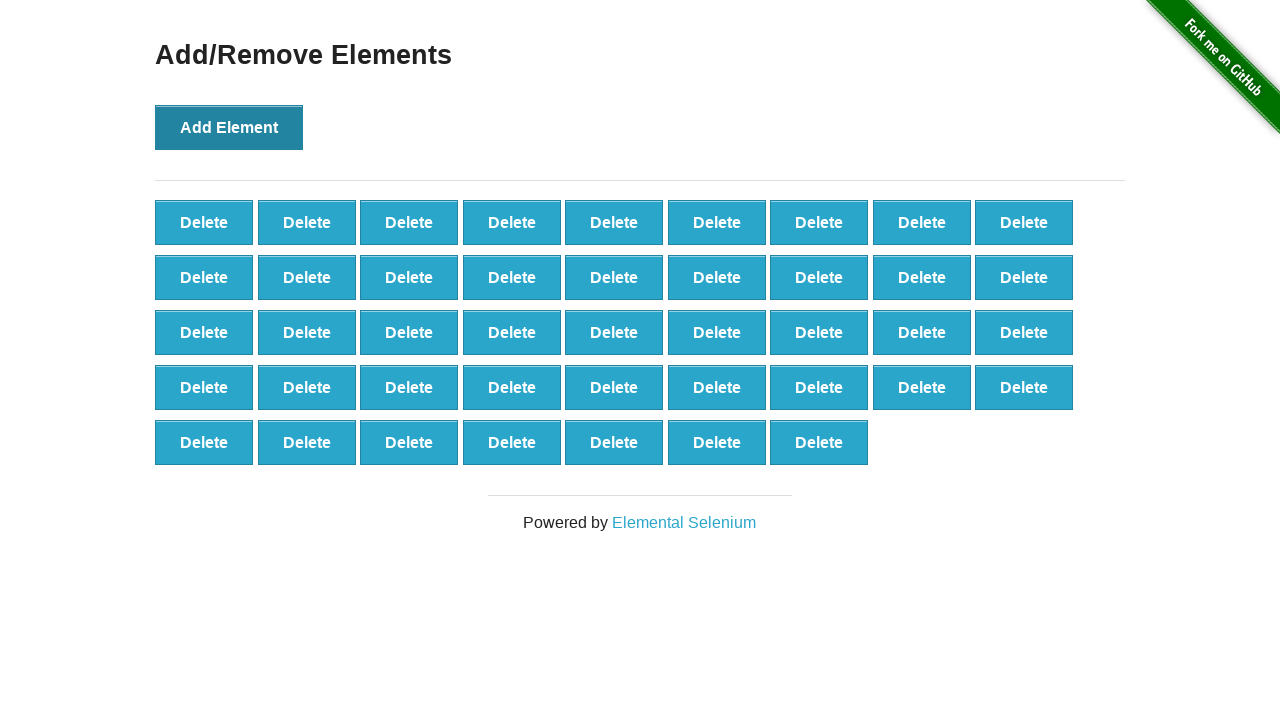

Clicked 'Add Element' button (iteration 44/70) at (229, 127) on xpath=//button[@onclick='addElement()']
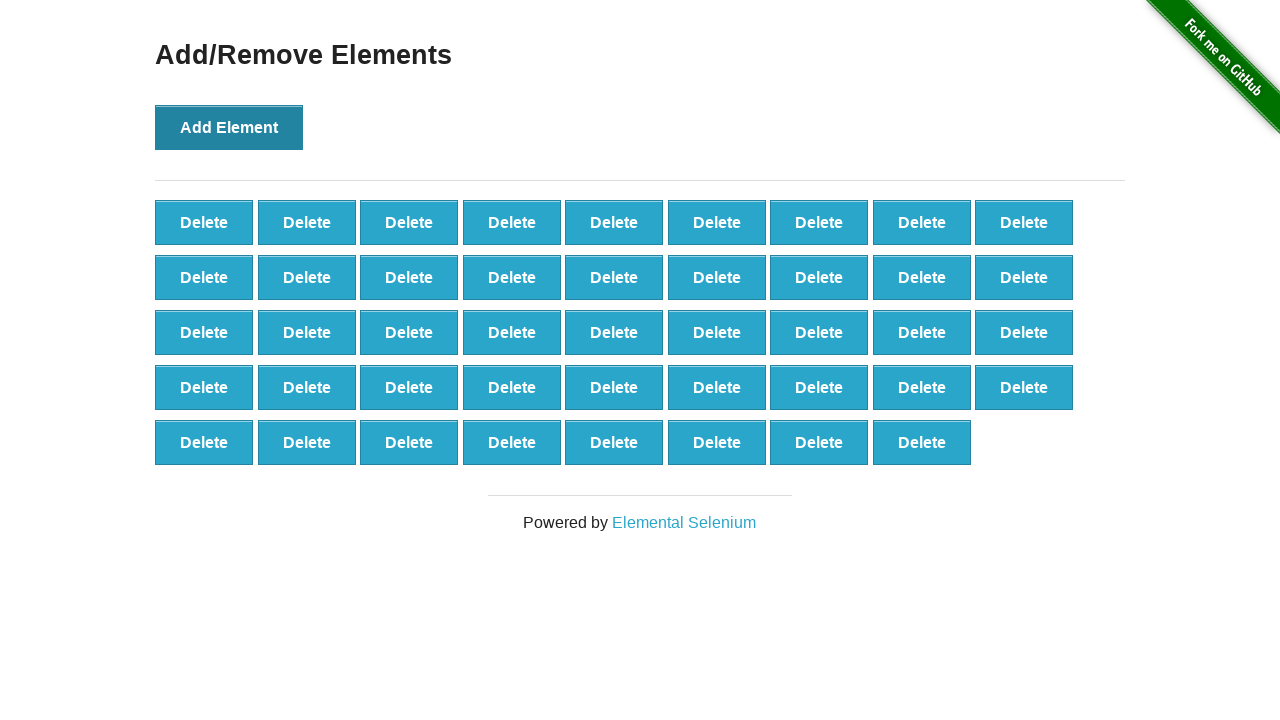

Clicked 'Add Element' button (iteration 45/70) at (229, 127) on xpath=//button[@onclick='addElement()']
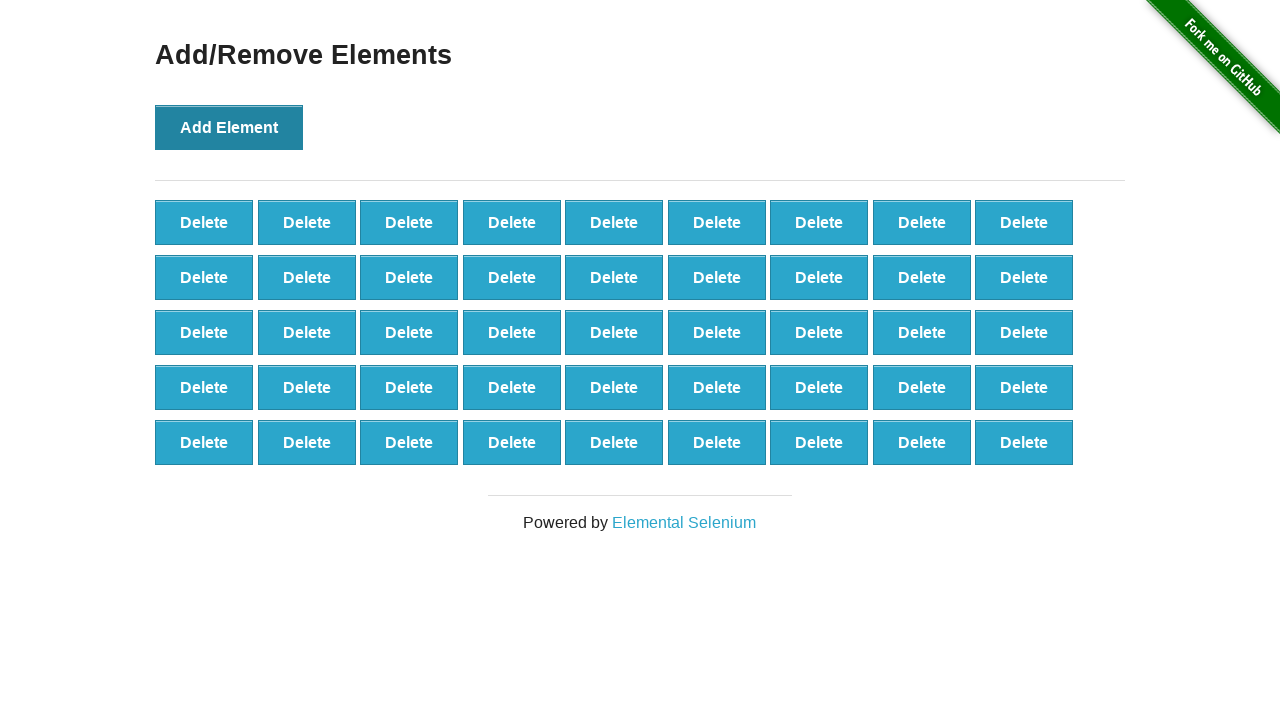

Clicked 'Add Element' button (iteration 46/70) at (229, 127) on xpath=//button[@onclick='addElement()']
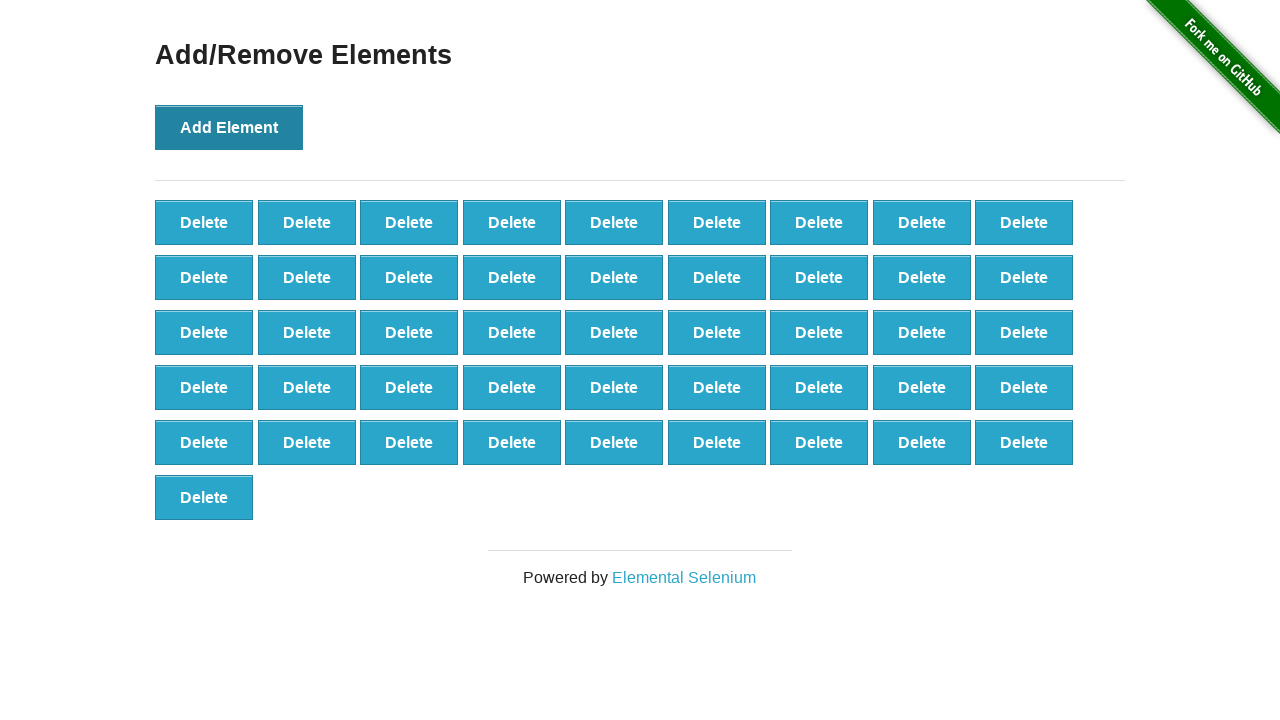

Clicked 'Add Element' button (iteration 47/70) at (229, 127) on xpath=//button[@onclick='addElement()']
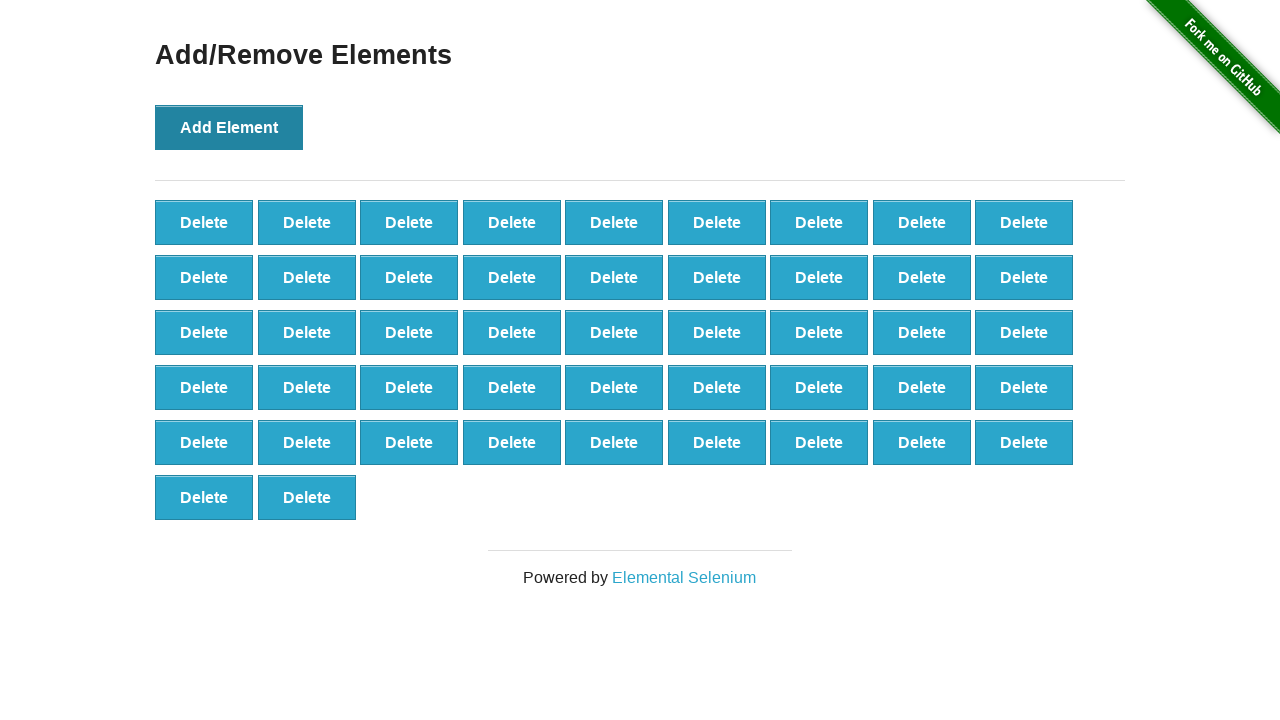

Clicked 'Add Element' button (iteration 48/70) at (229, 127) on xpath=//button[@onclick='addElement()']
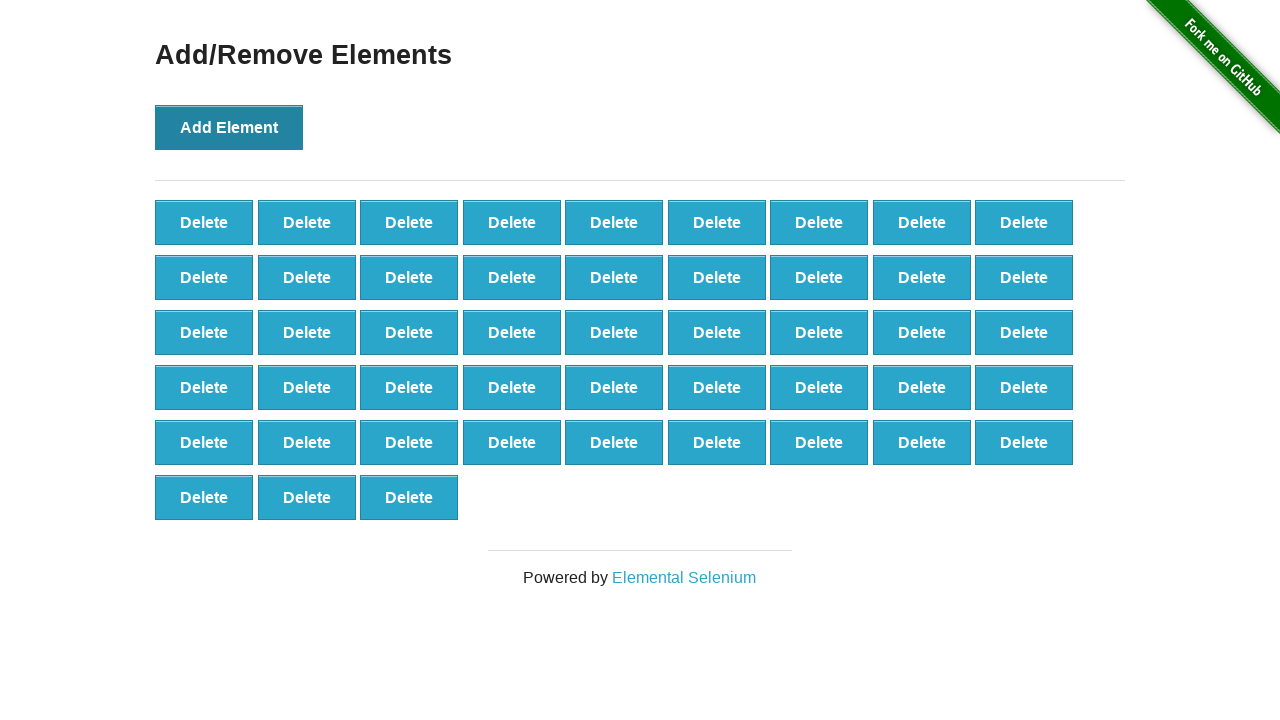

Clicked 'Add Element' button (iteration 49/70) at (229, 127) on xpath=//button[@onclick='addElement()']
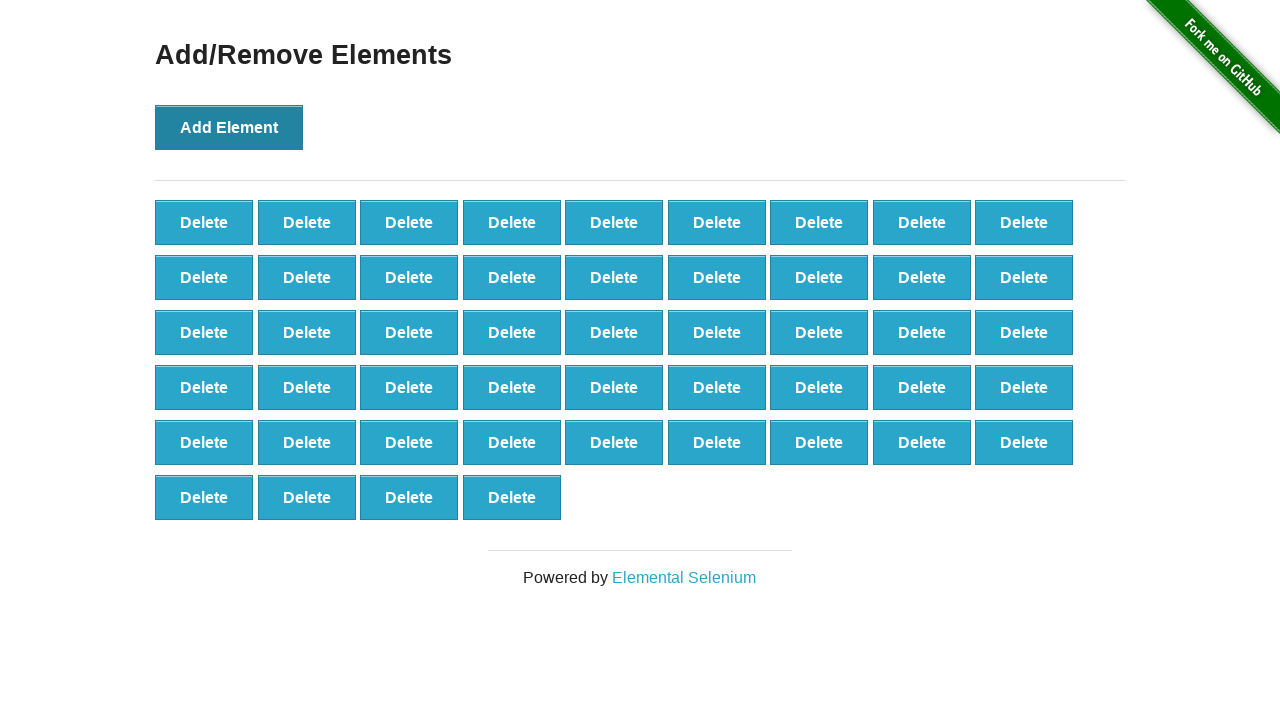

Clicked 'Add Element' button (iteration 50/70) at (229, 127) on xpath=//button[@onclick='addElement()']
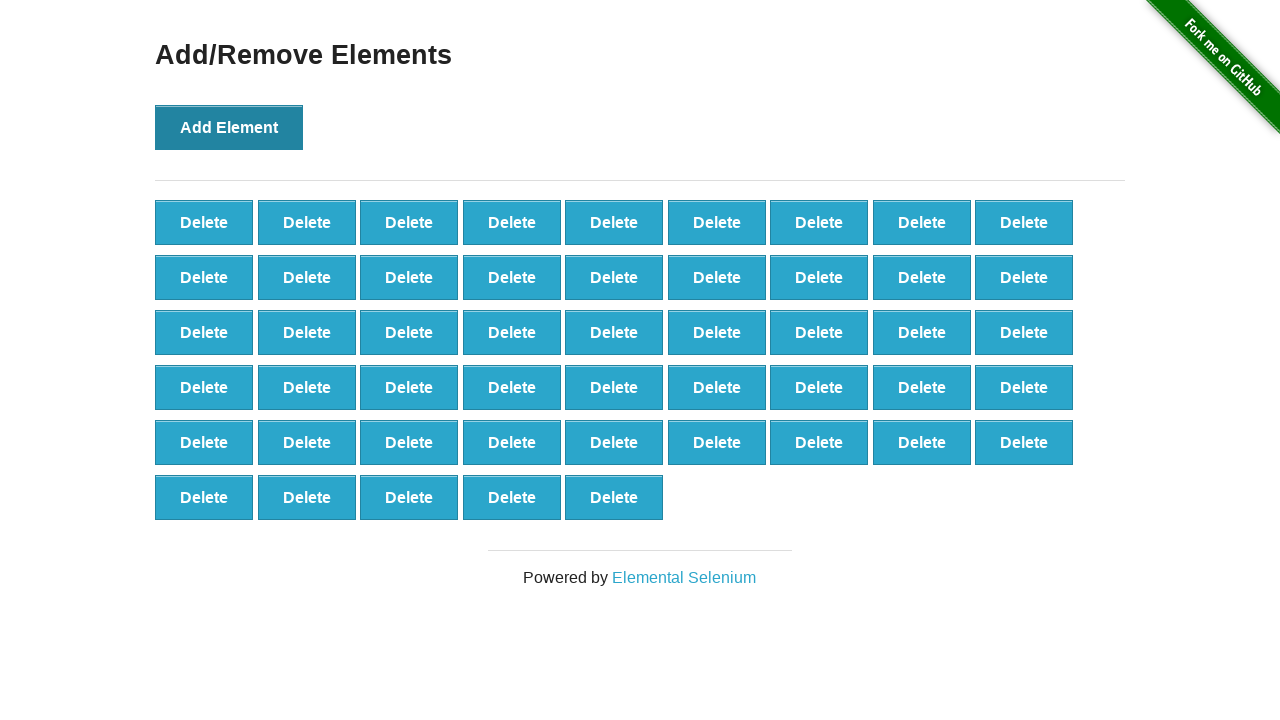

Clicked 'Add Element' button (iteration 51/70) at (229, 127) on xpath=//button[@onclick='addElement()']
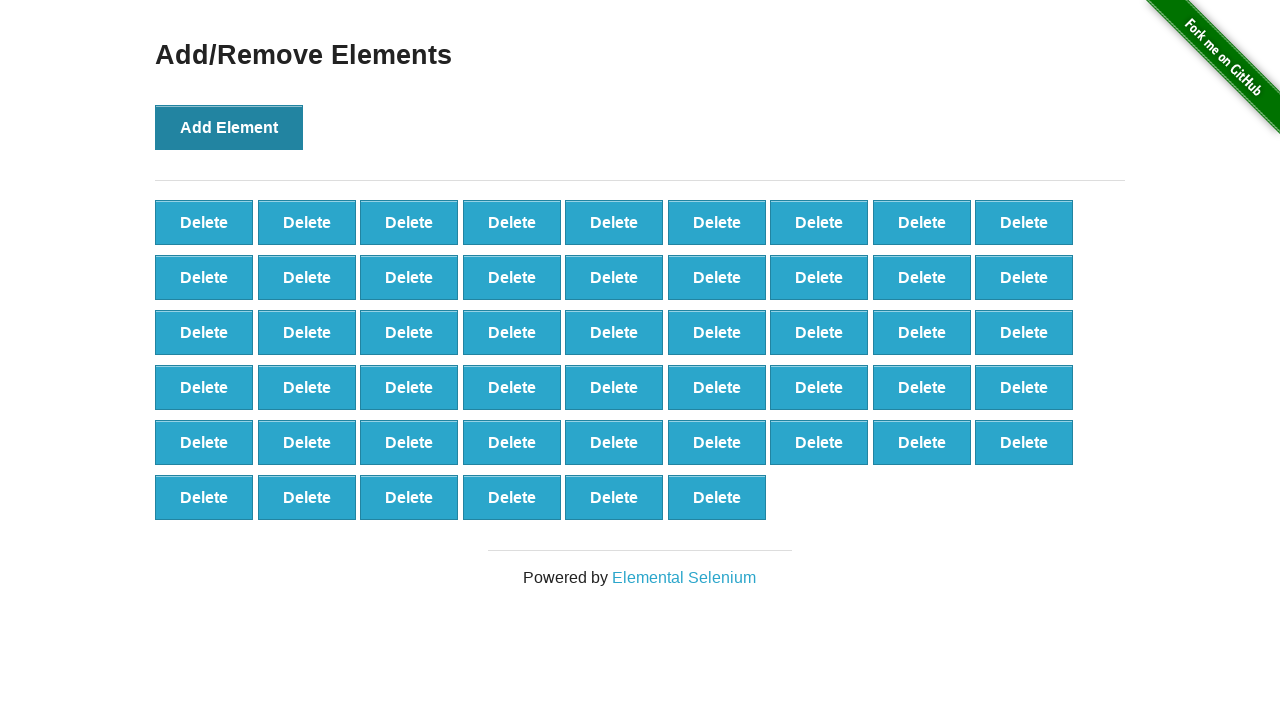

Clicked 'Add Element' button (iteration 52/70) at (229, 127) on xpath=//button[@onclick='addElement()']
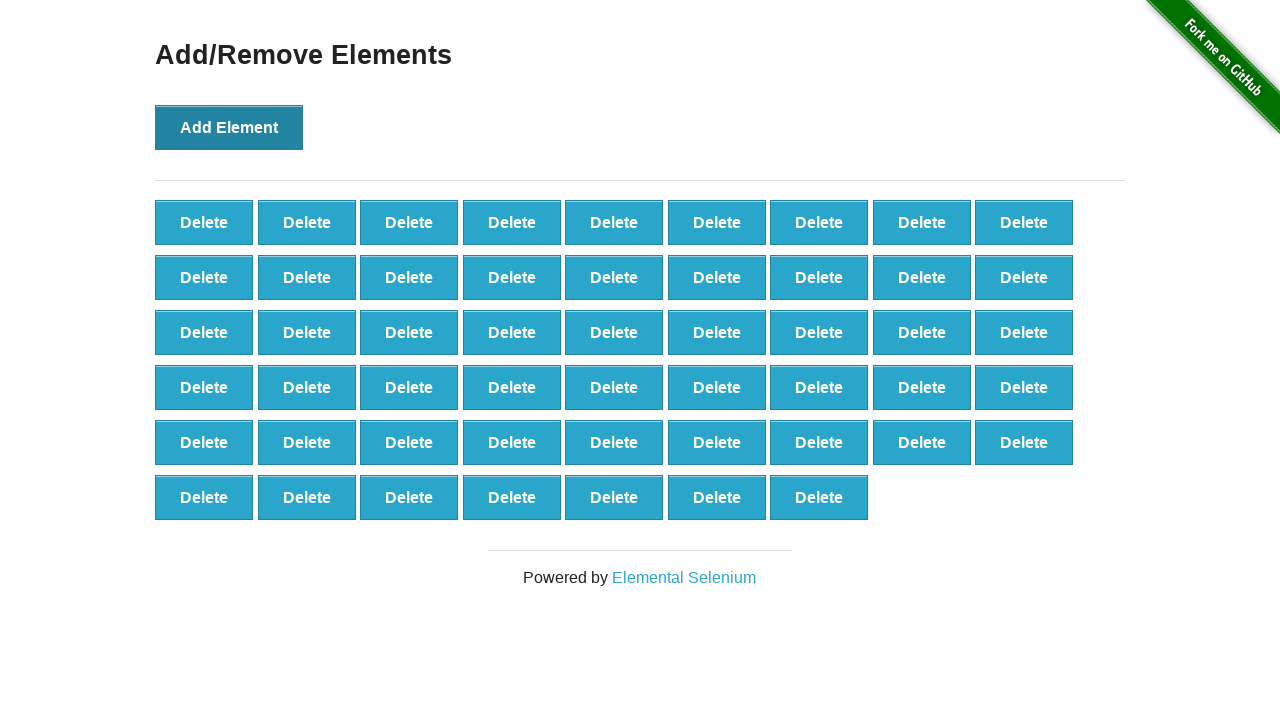

Clicked 'Add Element' button (iteration 53/70) at (229, 127) on xpath=//button[@onclick='addElement()']
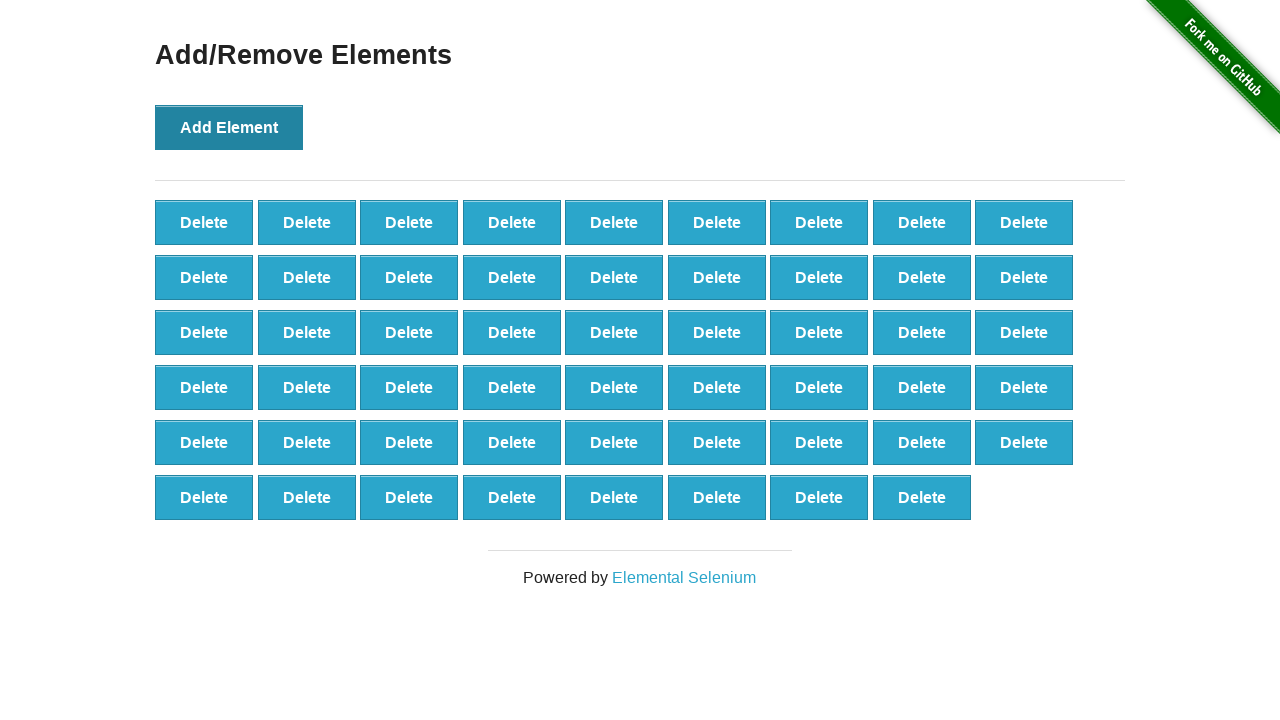

Clicked 'Add Element' button (iteration 54/70) at (229, 127) on xpath=//button[@onclick='addElement()']
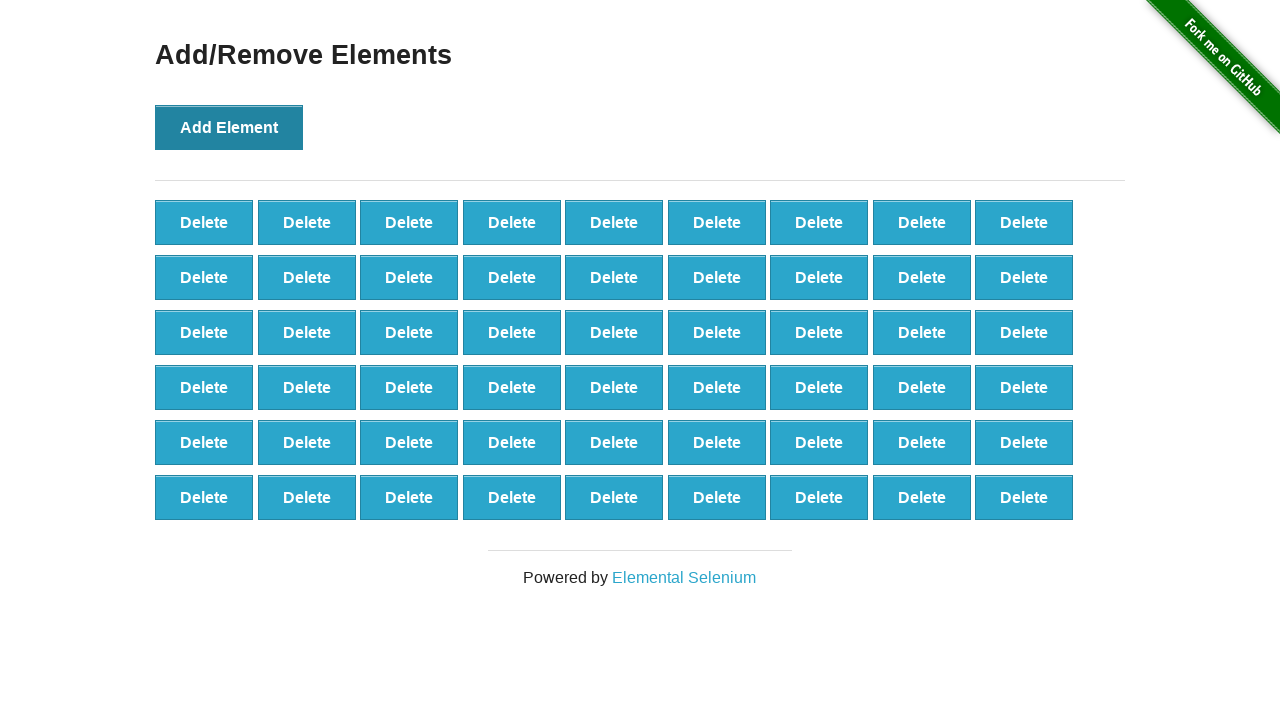

Clicked 'Add Element' button (iteration 55/70) at (229, 127) on xpath=//button[@onclick='addElement()']
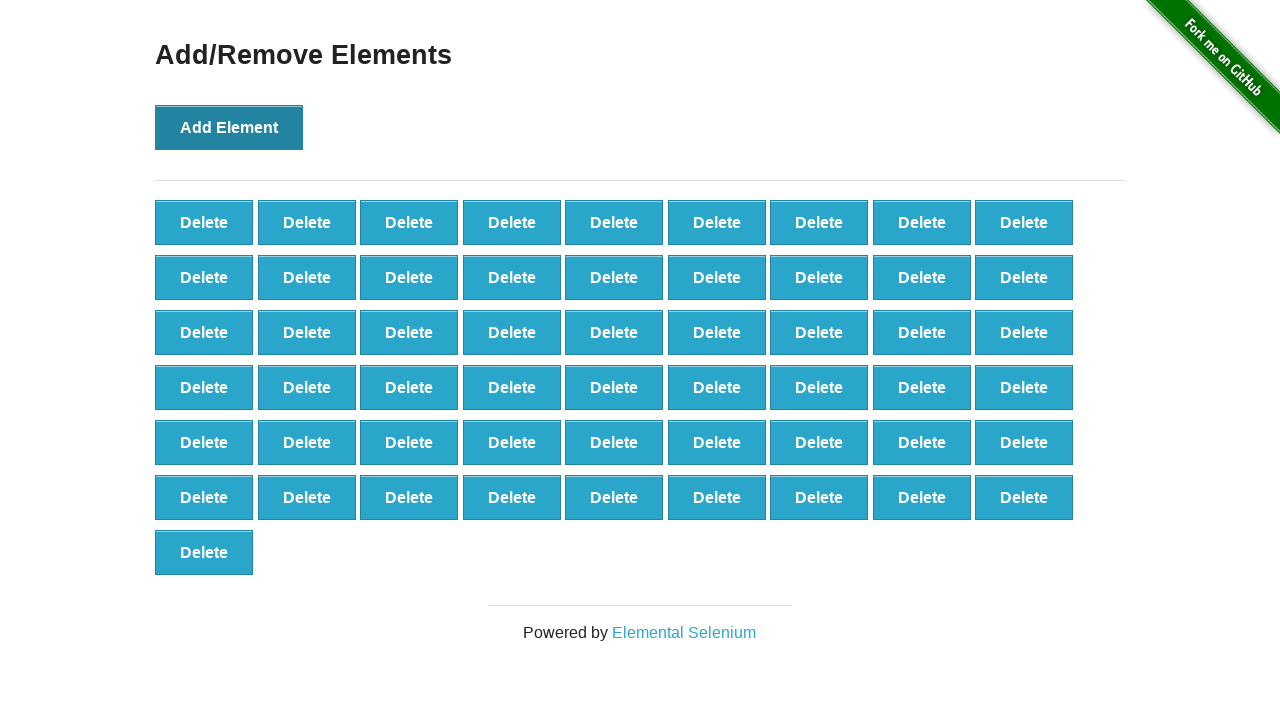

Clicked 'Add Element' button (iteration 56/70) at (229, 127) on xpath=//button[@onclick='addElement()']
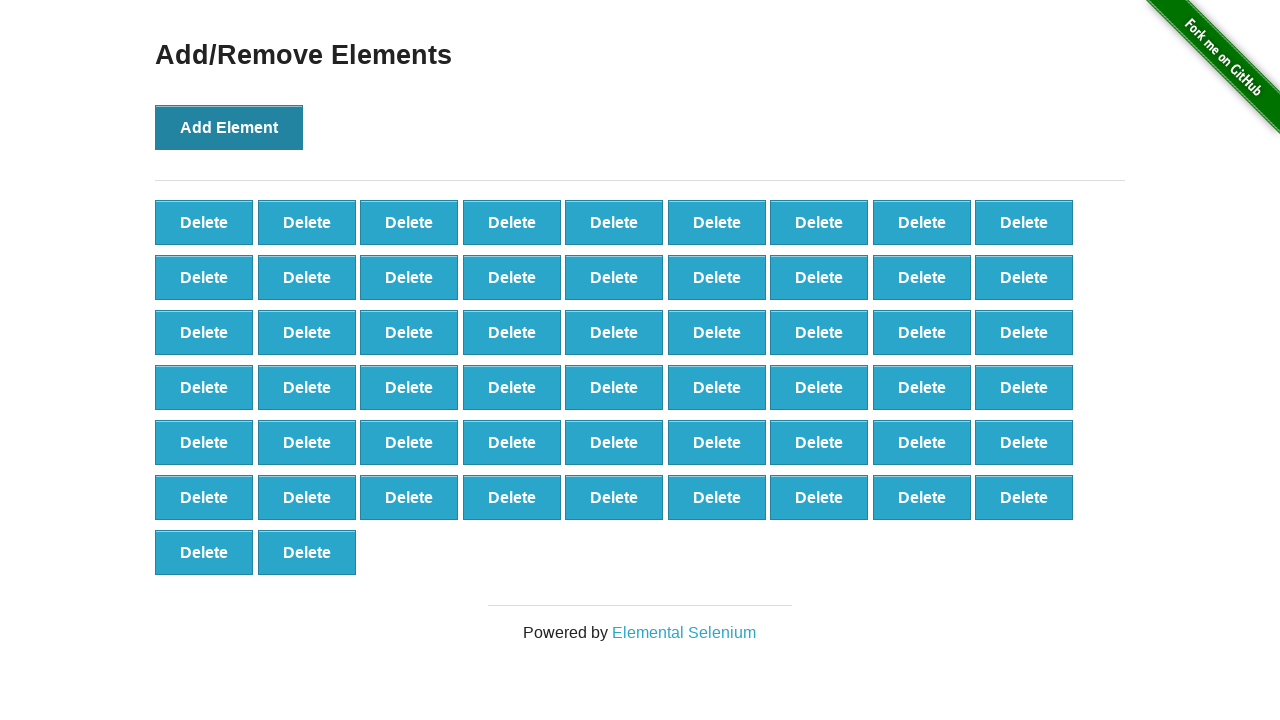

Clicked 'Add Element' button (iteration 57/70) at (229, 127) on xpath=//button[@onclick='addElement()']
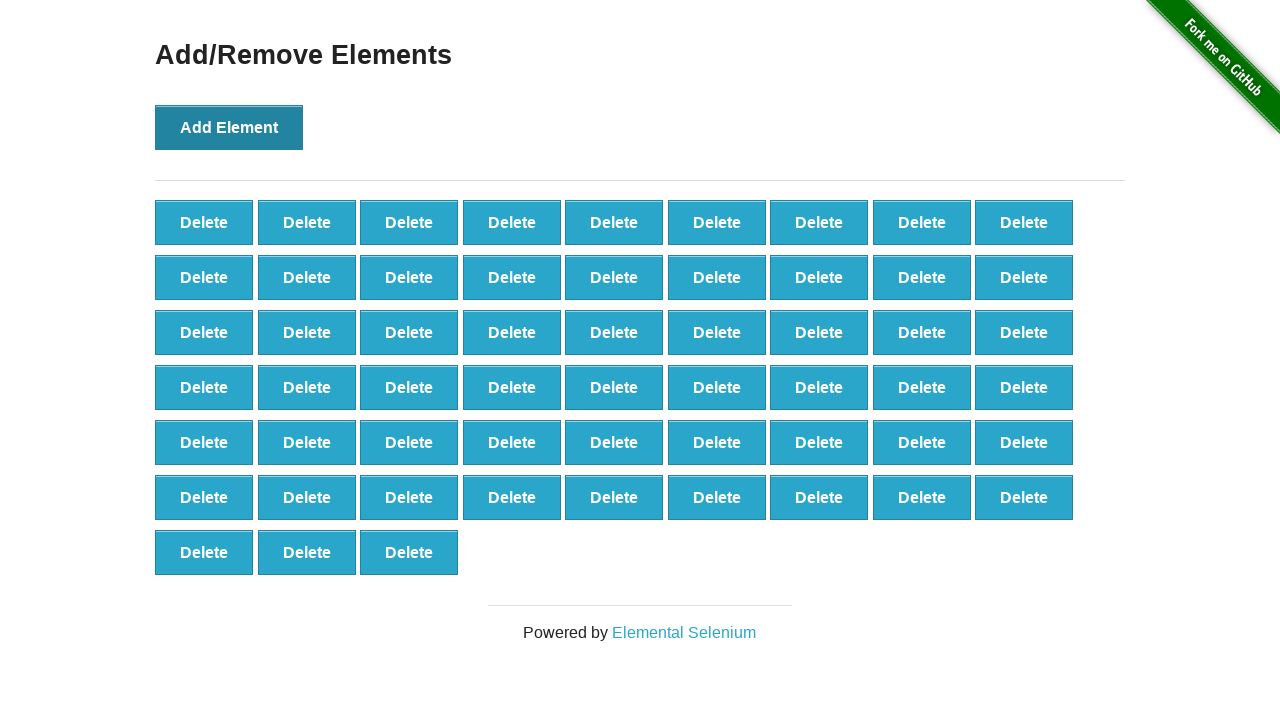

Clicked 'Add Element' button (iteration 58/70) at (229, 127) on xpath=//button[@onclick='addElement()']
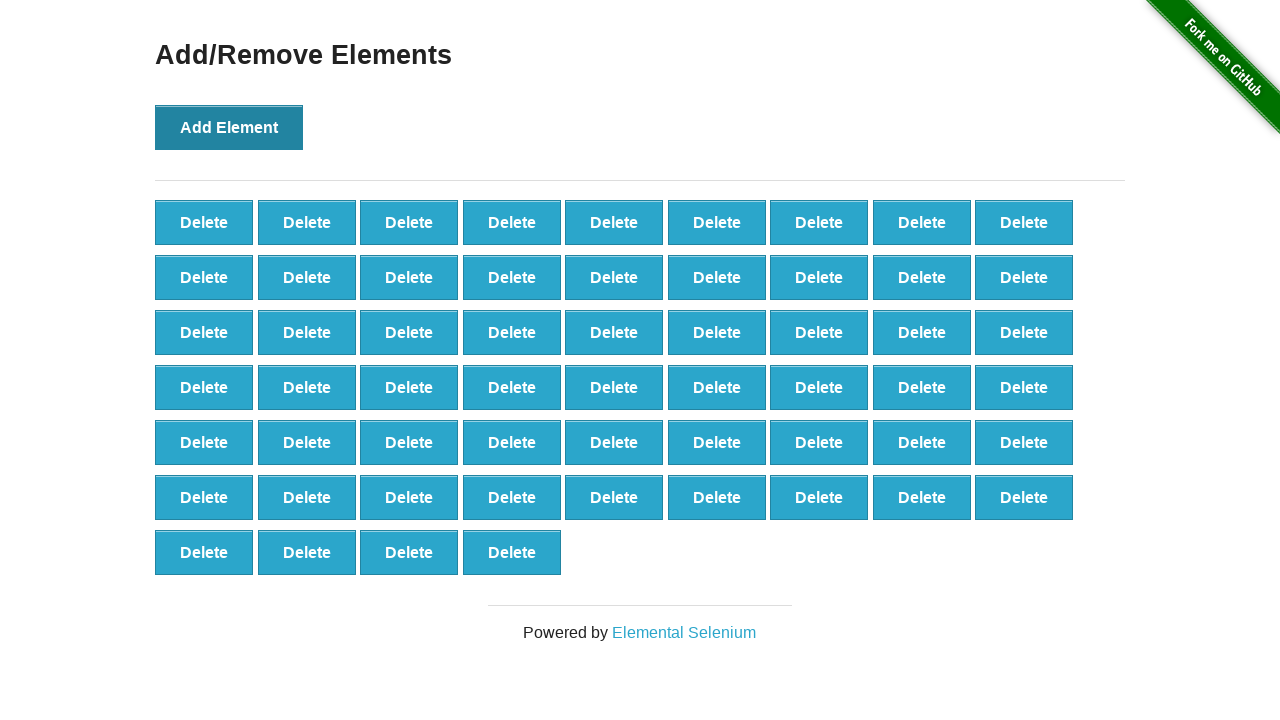

Clicked 'Add Element' button (iteration 59/70) at (229, 127) on xpath=//button[@onclick='addElement()']
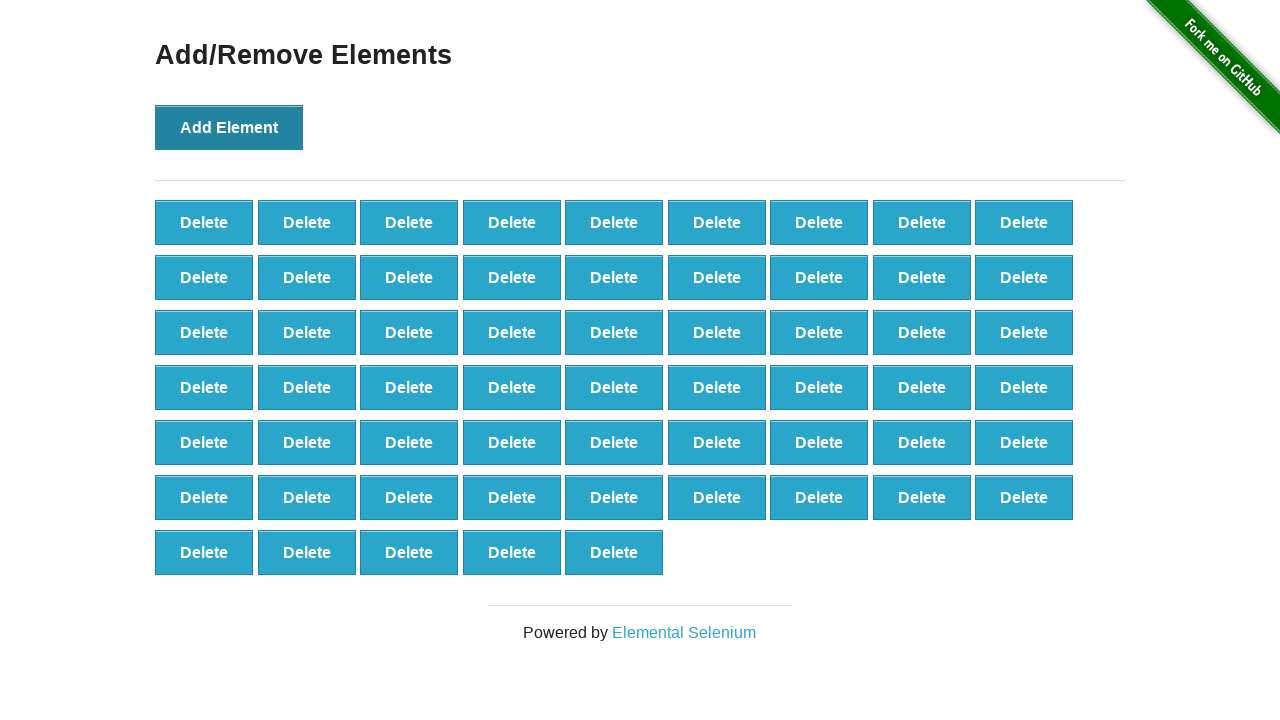

Clicked 'Add Element' button (iteration 60/70) at (229, 127) on xpath=//button[@onclick='addElement()']
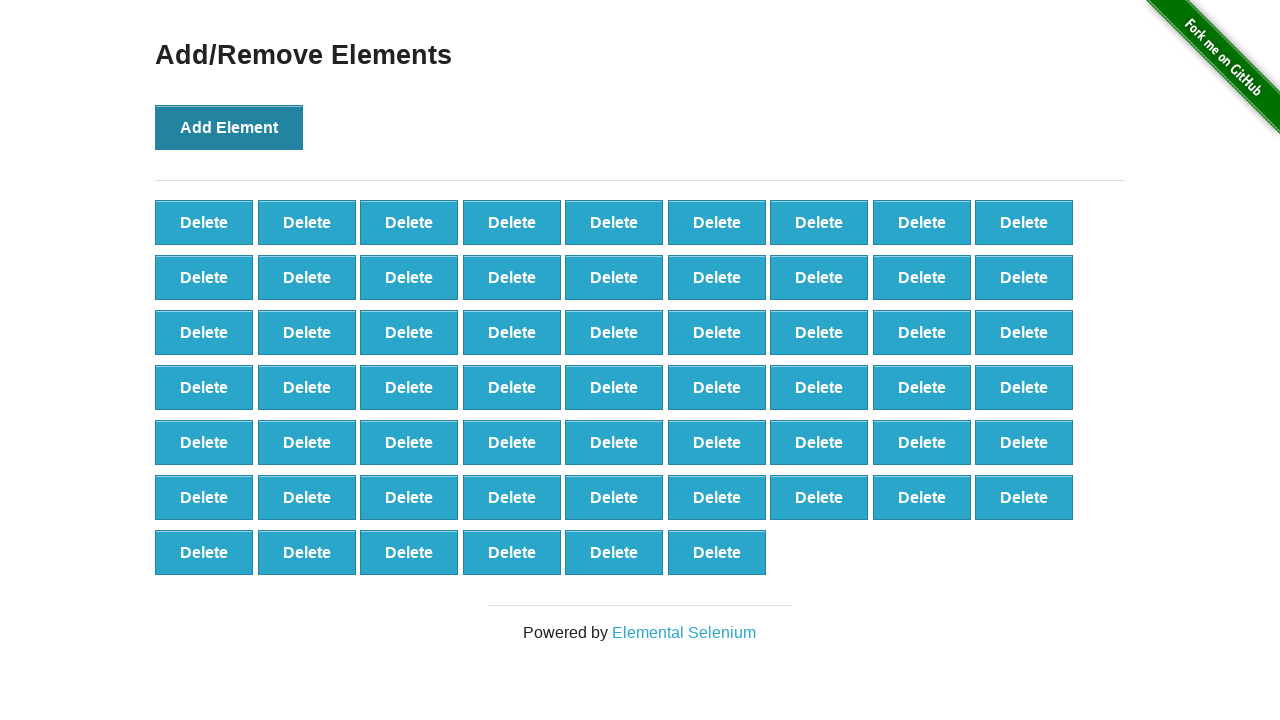

Clicked 'Add Element' button (iteration 61/70) at (229, 127) on xpath=//button[@onclick='addElement()']
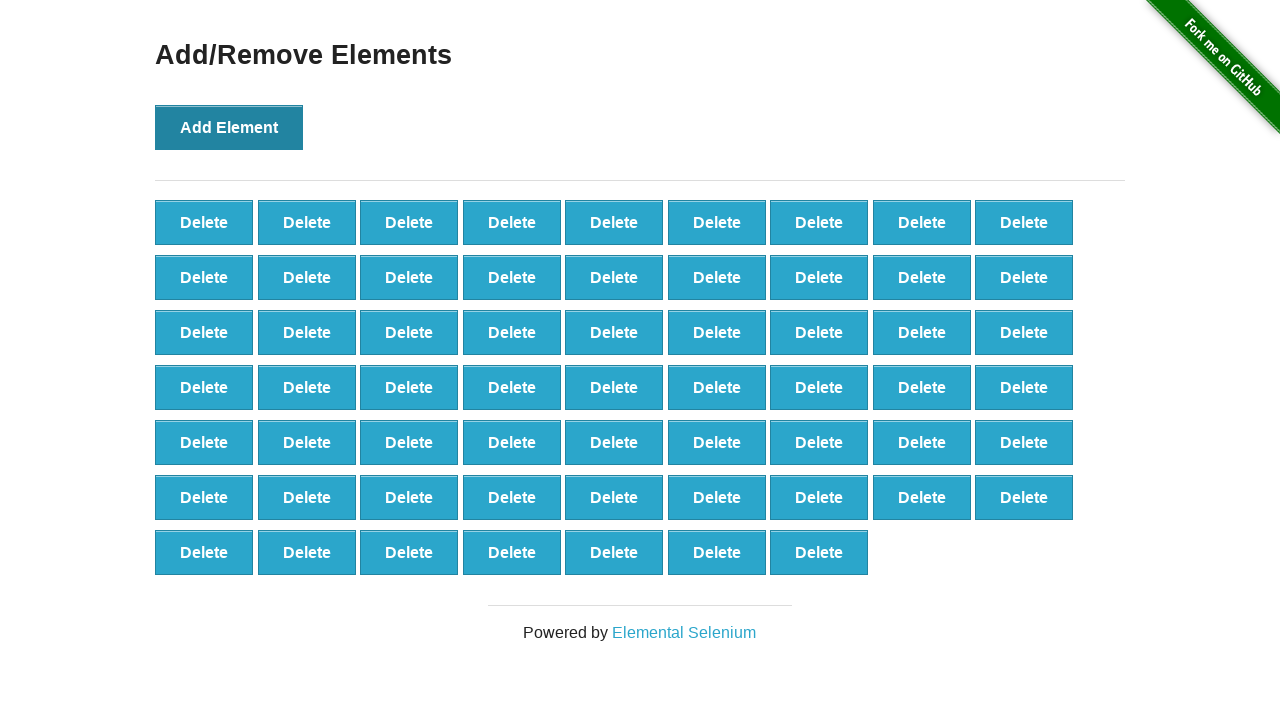

Clicked 'Add Element' button (iteration 62/70) at (229, 127) on xpath=//button[@onclick='addElement()']
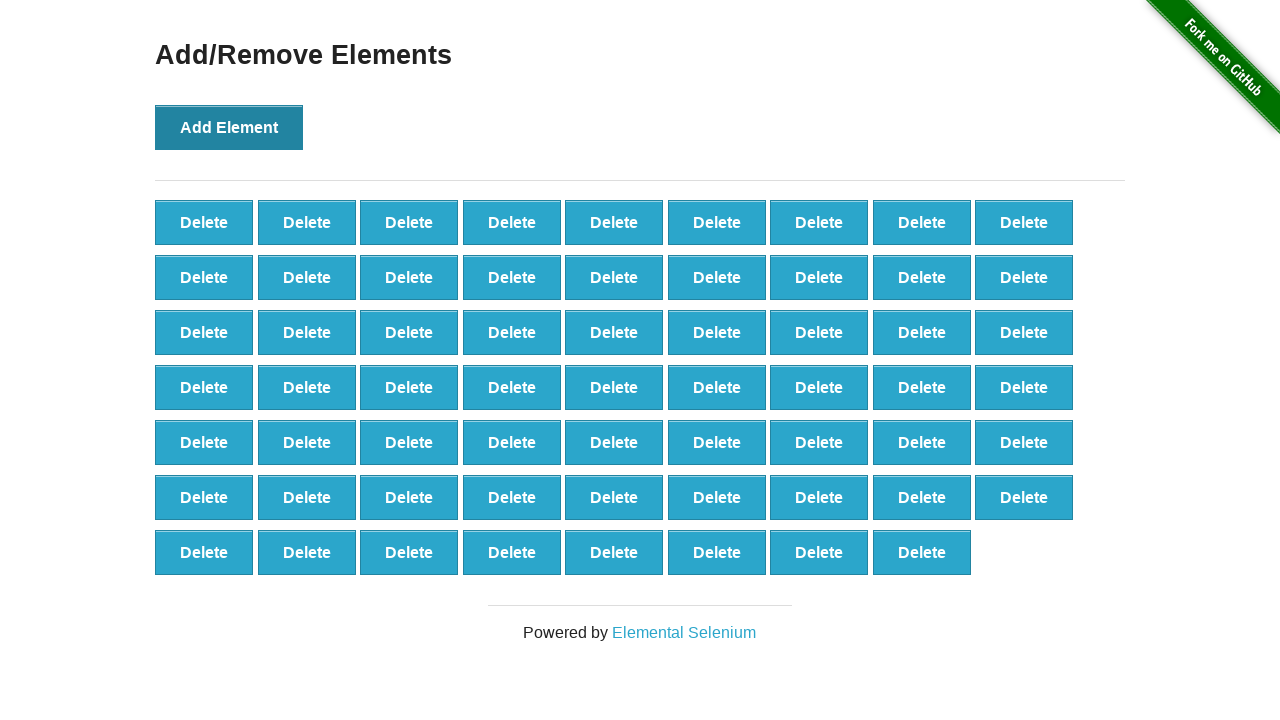

Clicked 'Add Element' button (iteration 63/70) at (229, 127) on xpath=//button[@onclick='addElement()']
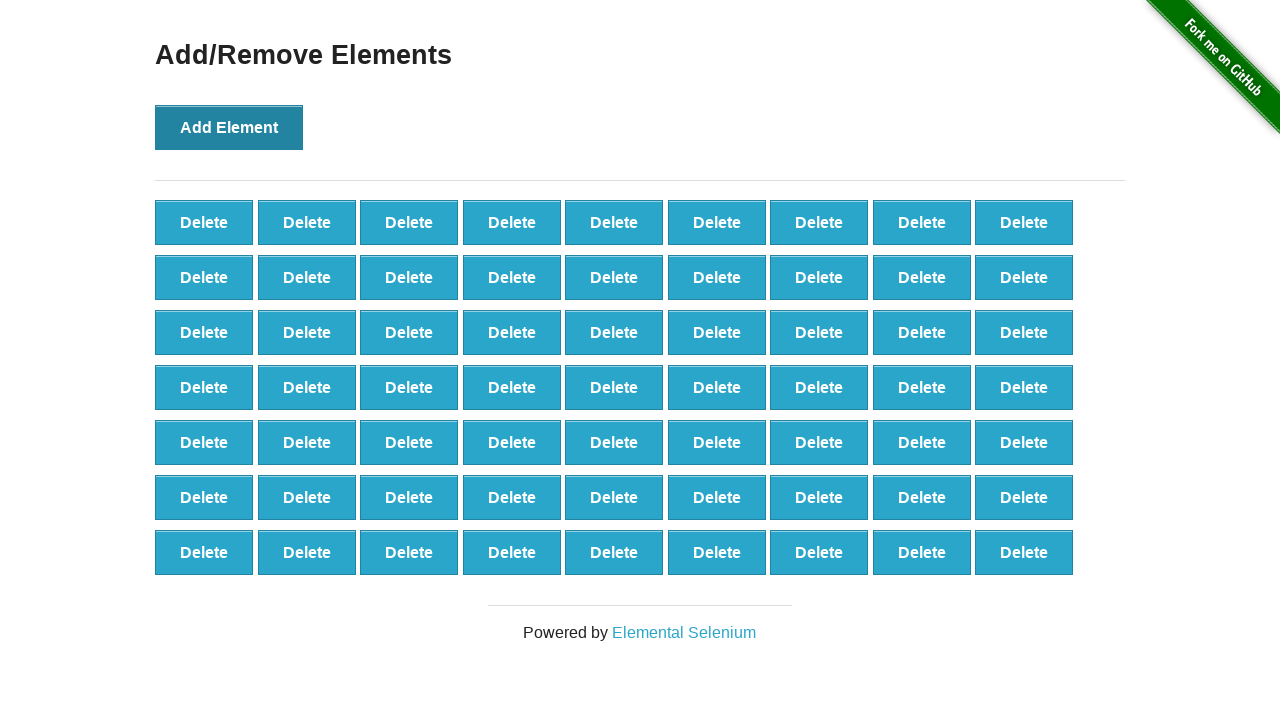

Clicked 'Add Element' button (iteration 64/70) at (229, 127) on xpath=//button[@onclick='addElement()']
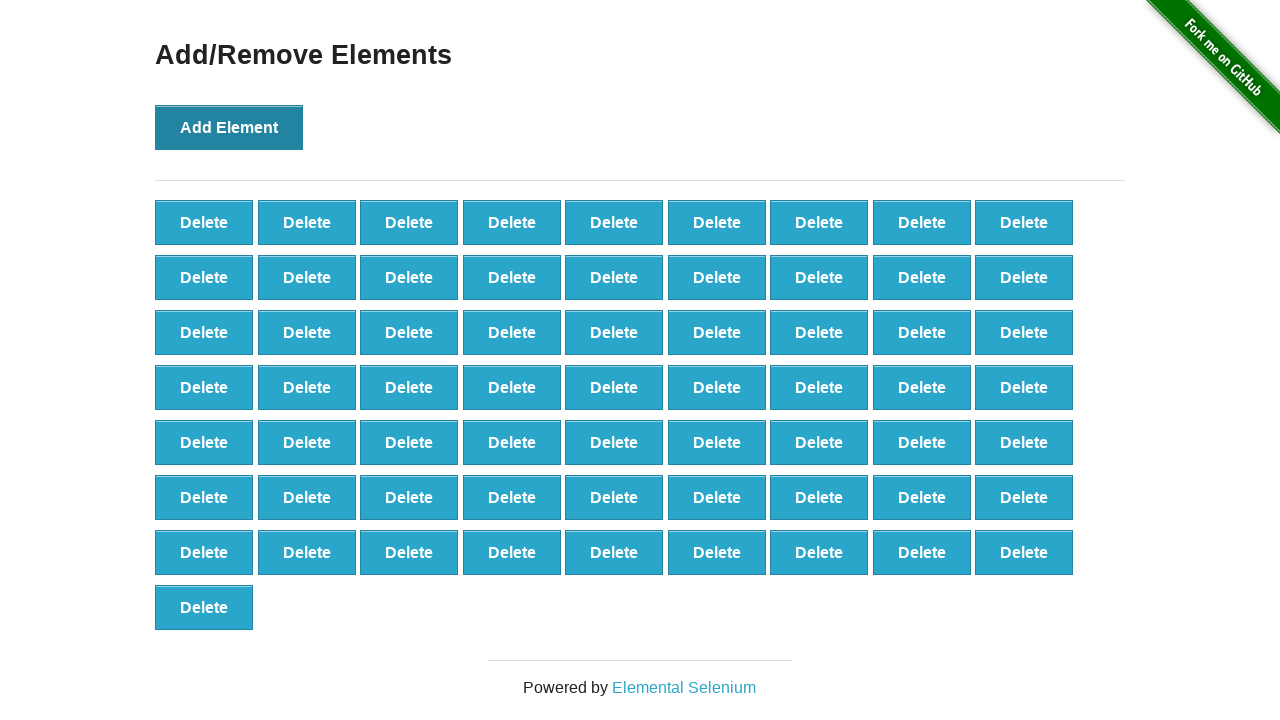

Clicked 'Add Element' button (iteration 65/70) at (229, 127) on xpath=//button[@onclick='addElement()']
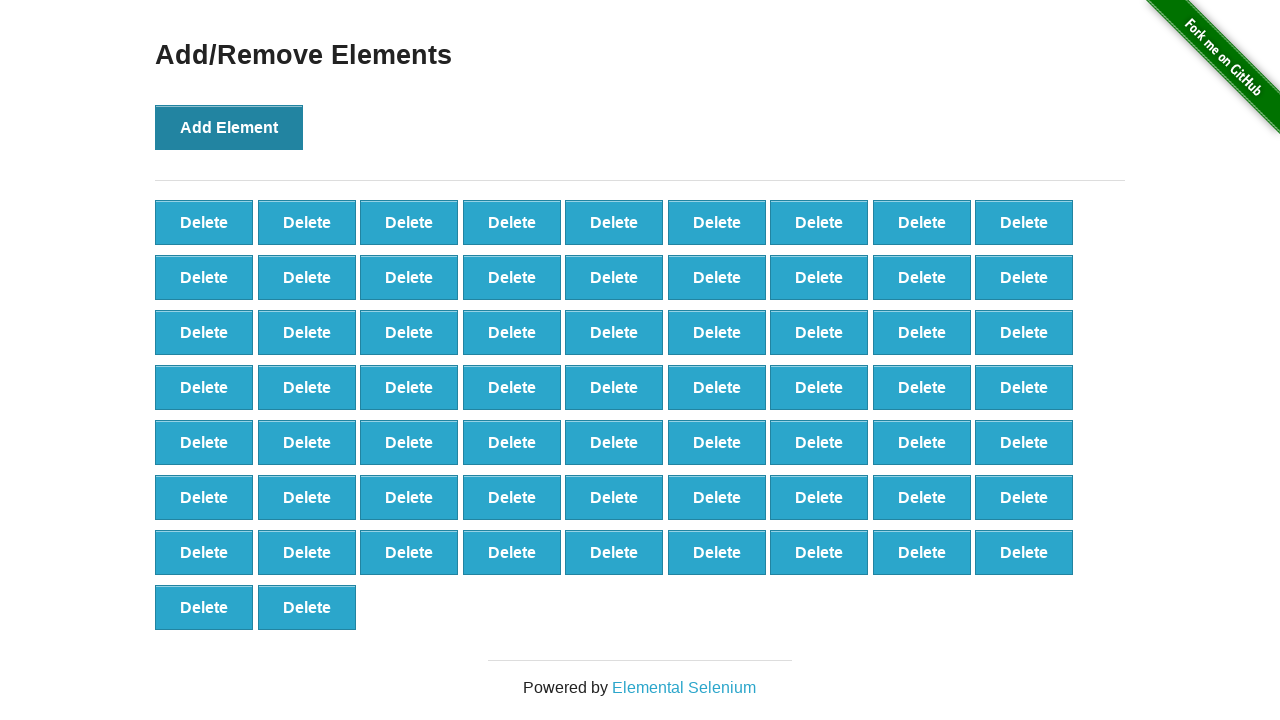

Clicked 'Add Element' button (iteration 66/70) at (229, 127) on xpath=//button[@onclick='addElement()']
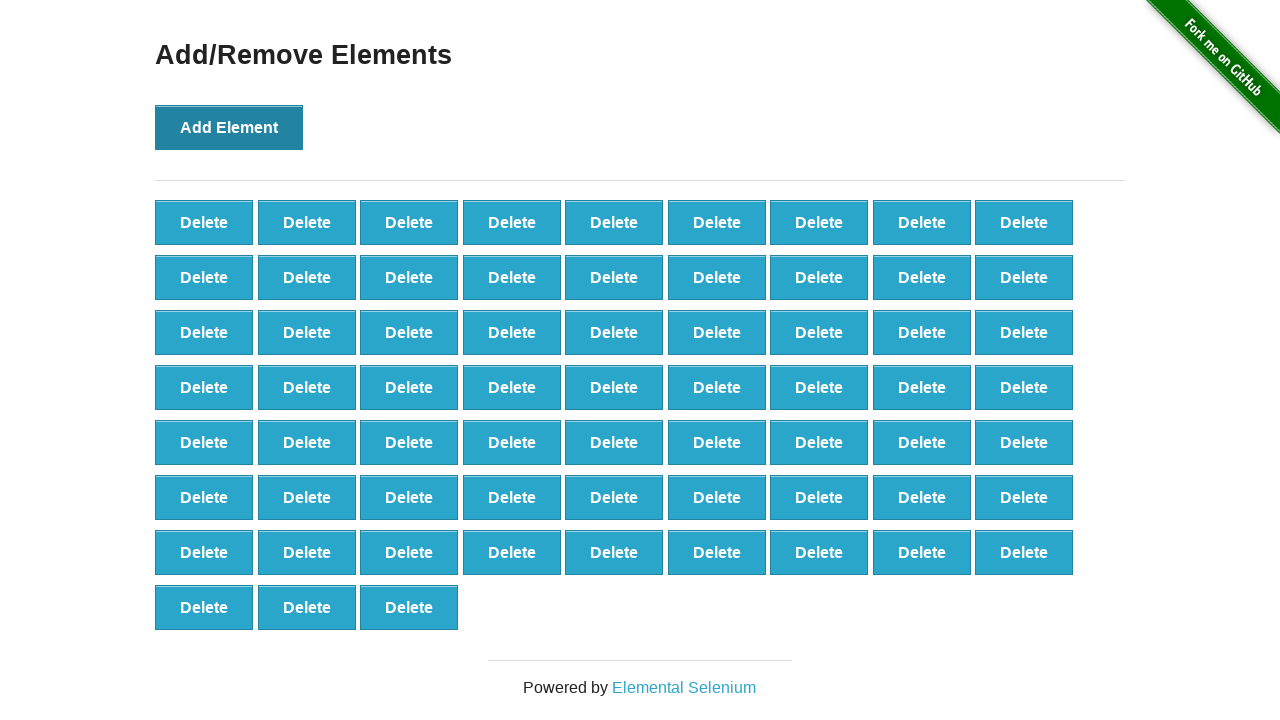

Clicked 'Add Element' button (iteration 67/70) at (229, 127) on xpath=//button[@onclick='addElement()']
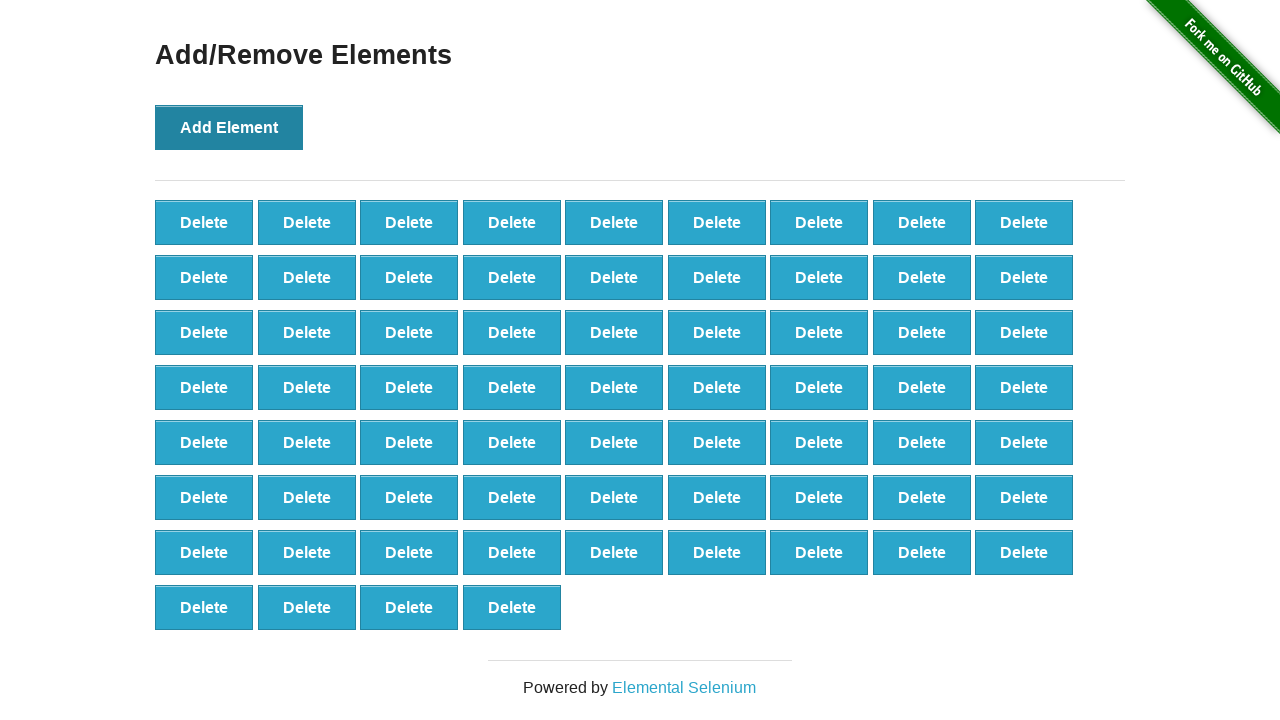

Clicked 'Add Element' button (iteration 68/70) at (229, 127) on xpath=//button[@onclick='addElement()']
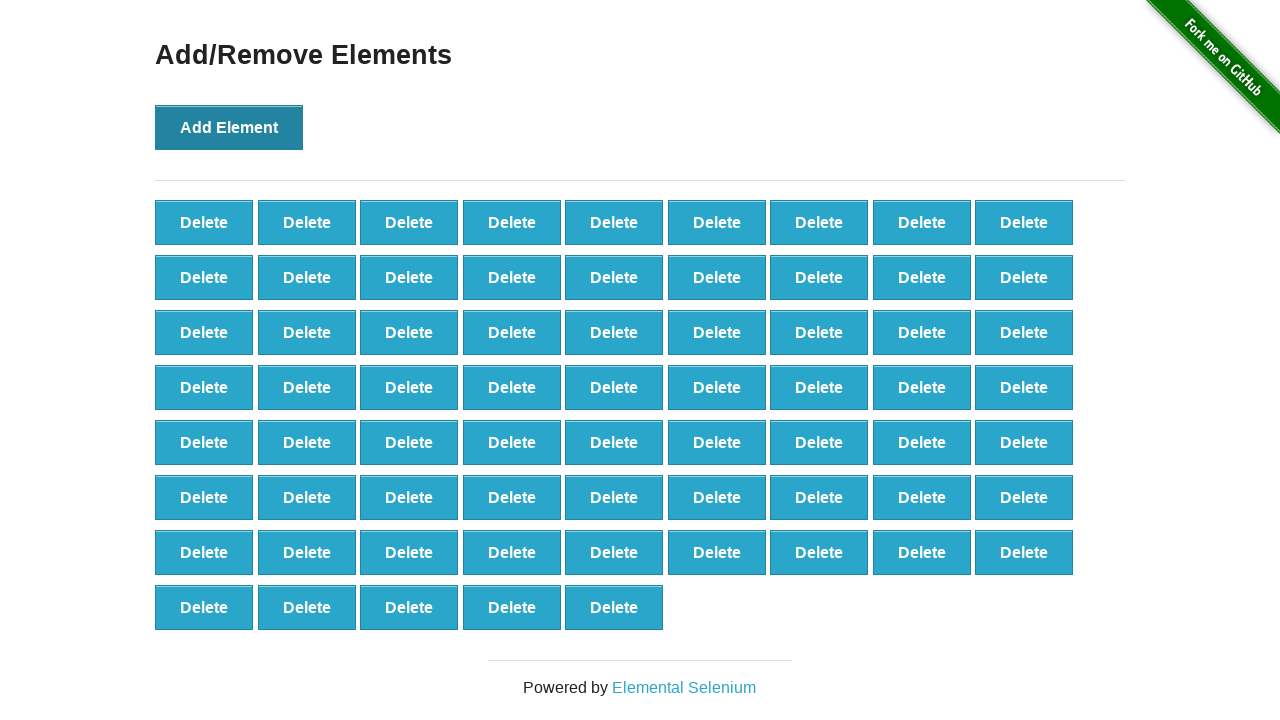

Clicked 'Add Element' button (iteration 69/70) at (229, 127) on xpath=//button[@onclick='addElement()']
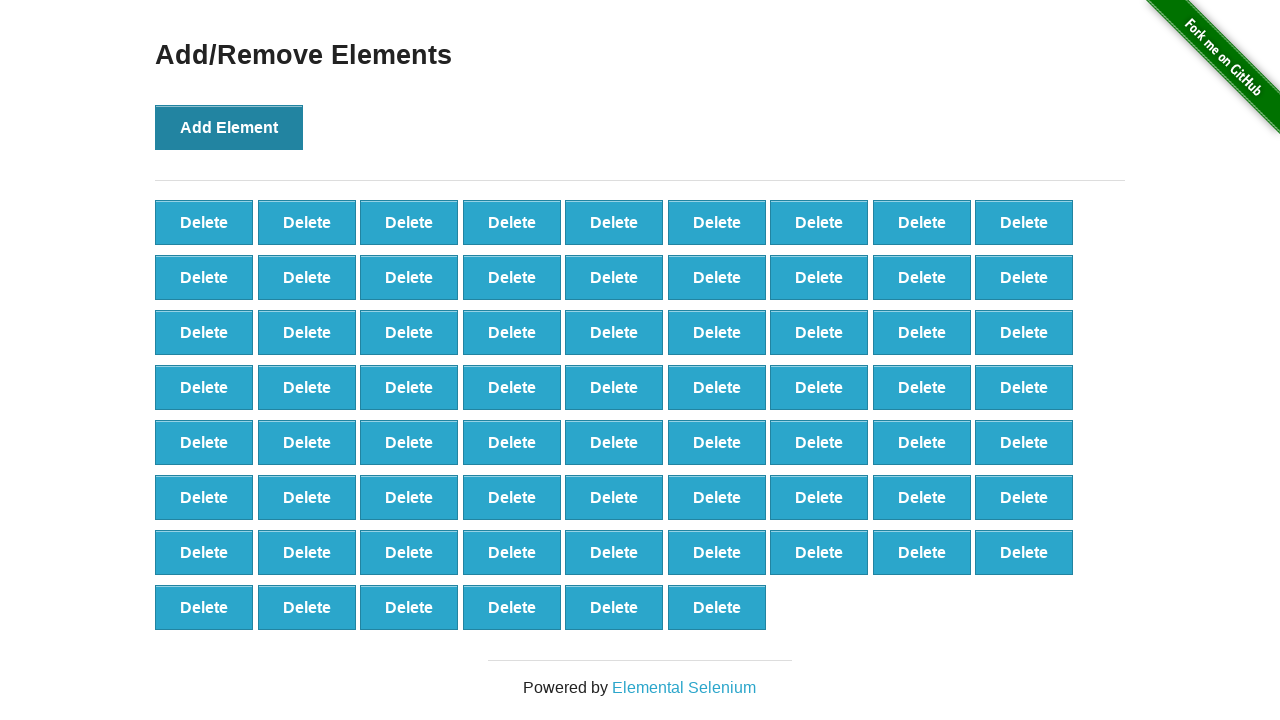

Clicked 'Add Element' button (iteration 70/70) at (229, 127) on xpath=//button[@onclick='addElement()']
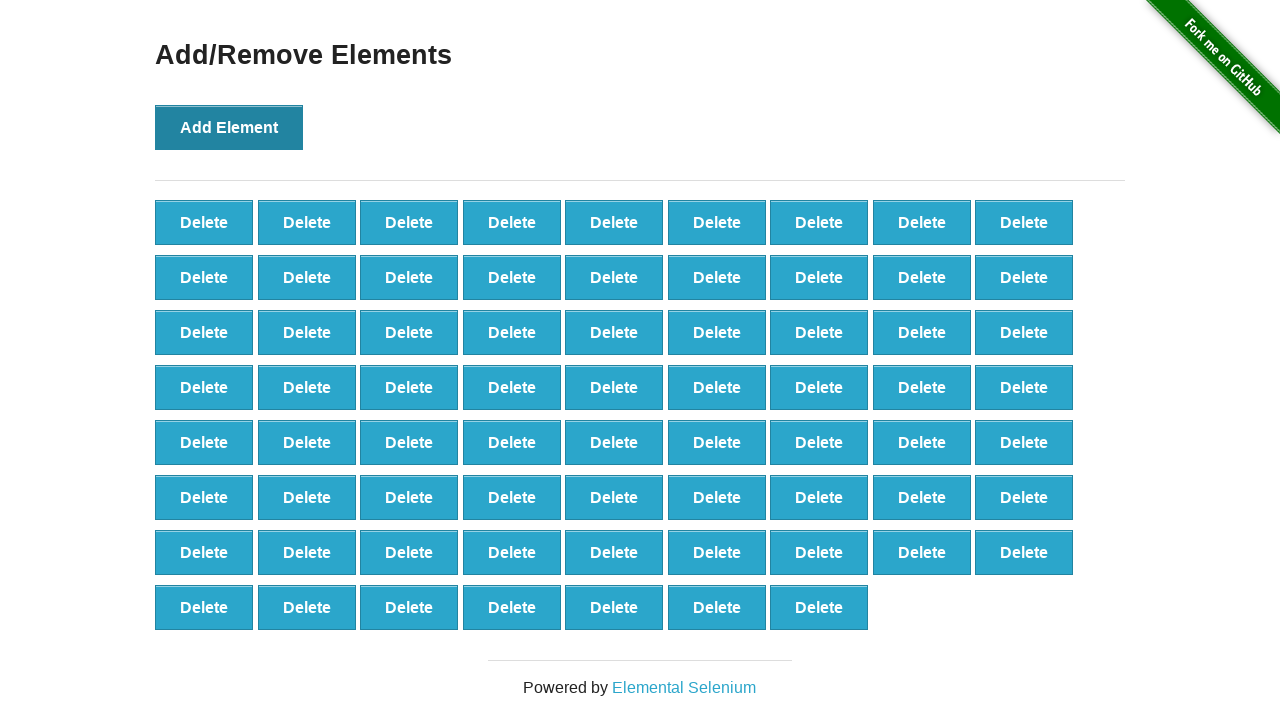

Waited for delete buttons to be created
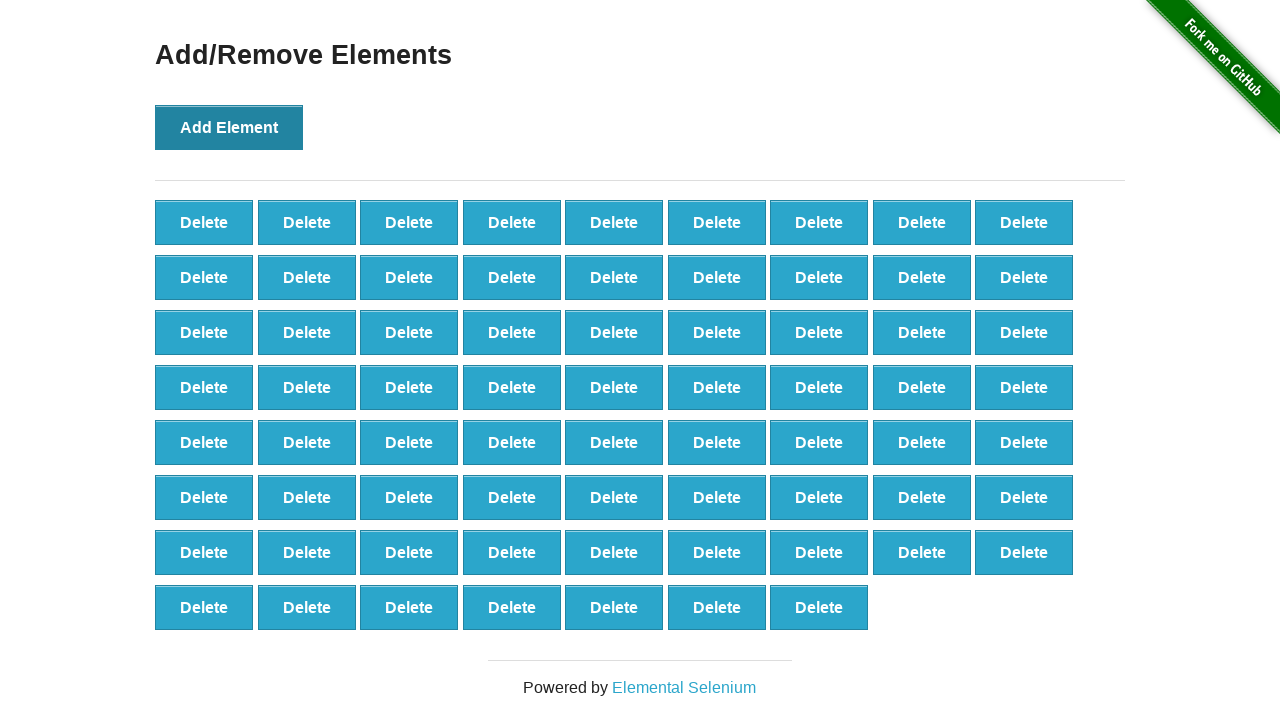

Counted 70 delete buttons created
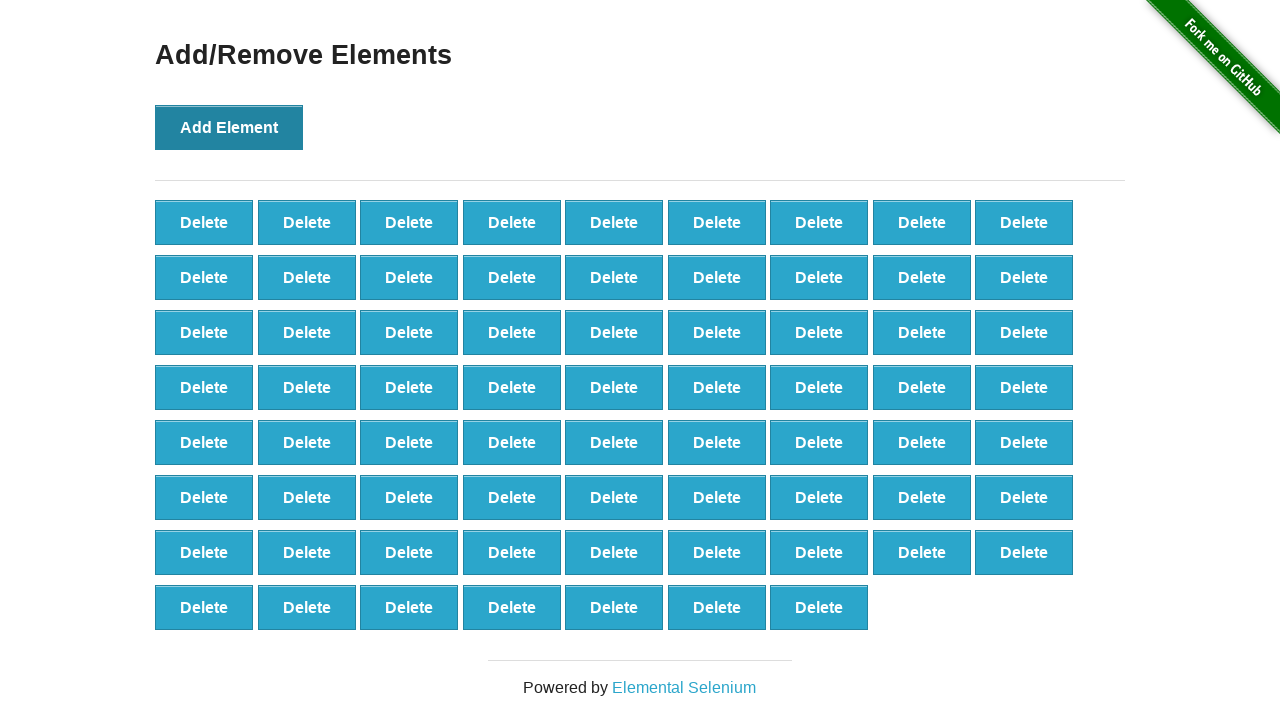

Clicked delete button (iteration 1/50) at (204, 222) on [onclick='deleteElement()'] >> nth=0
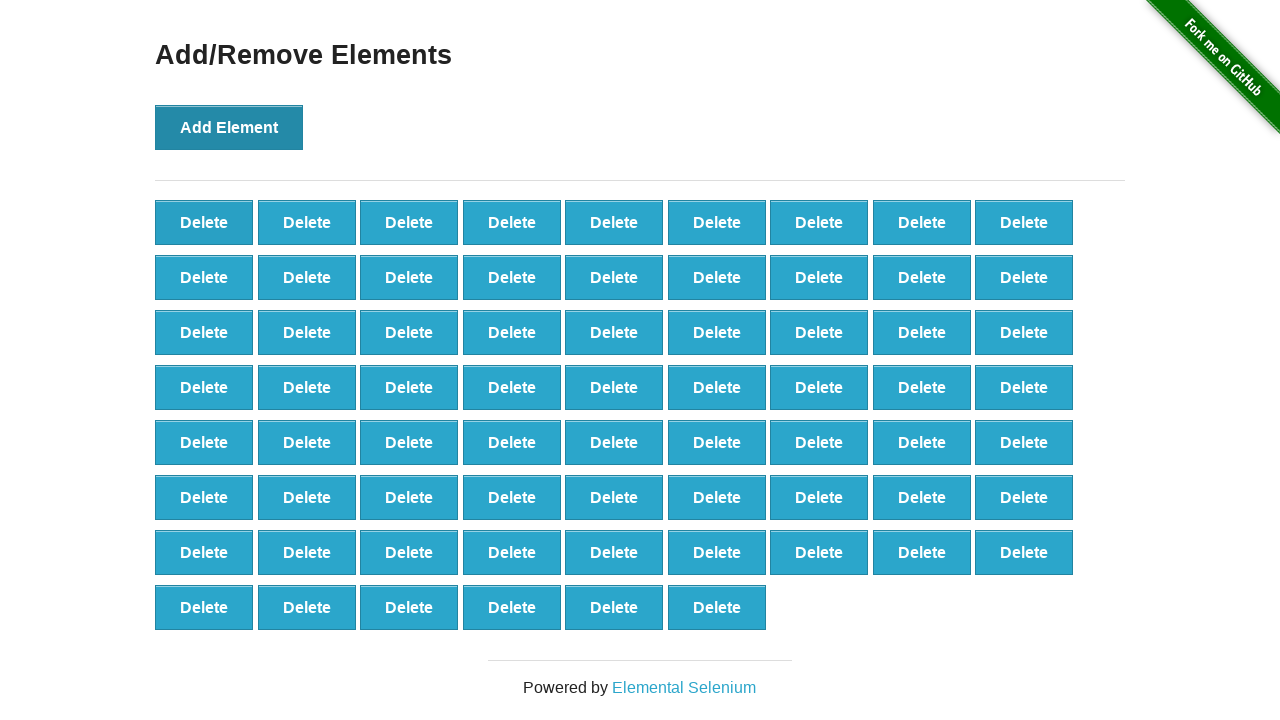

Clicked delete button (iteration 2/50) at (204, 222) on [onclick='deleteElement()'] >> nth=0
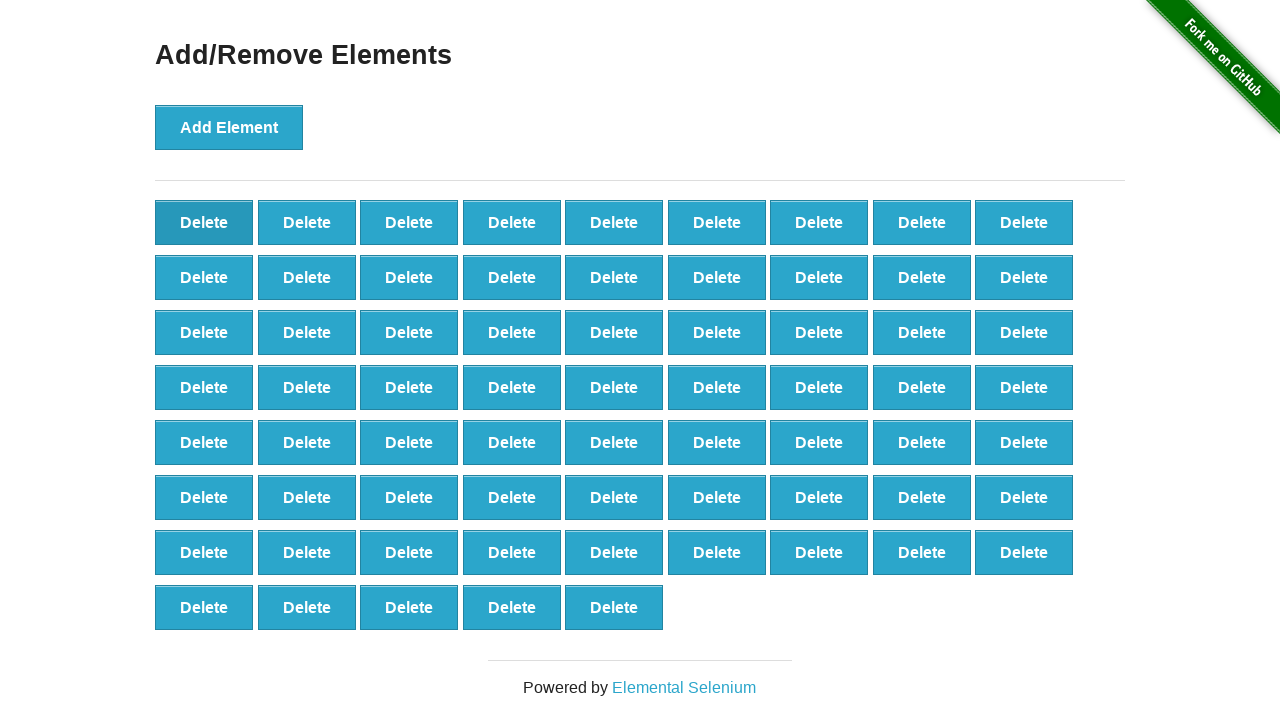

Clicked delete button (iteration 3/50) at (204, 222) on [onclick='deleteElement()'] >> nth=0
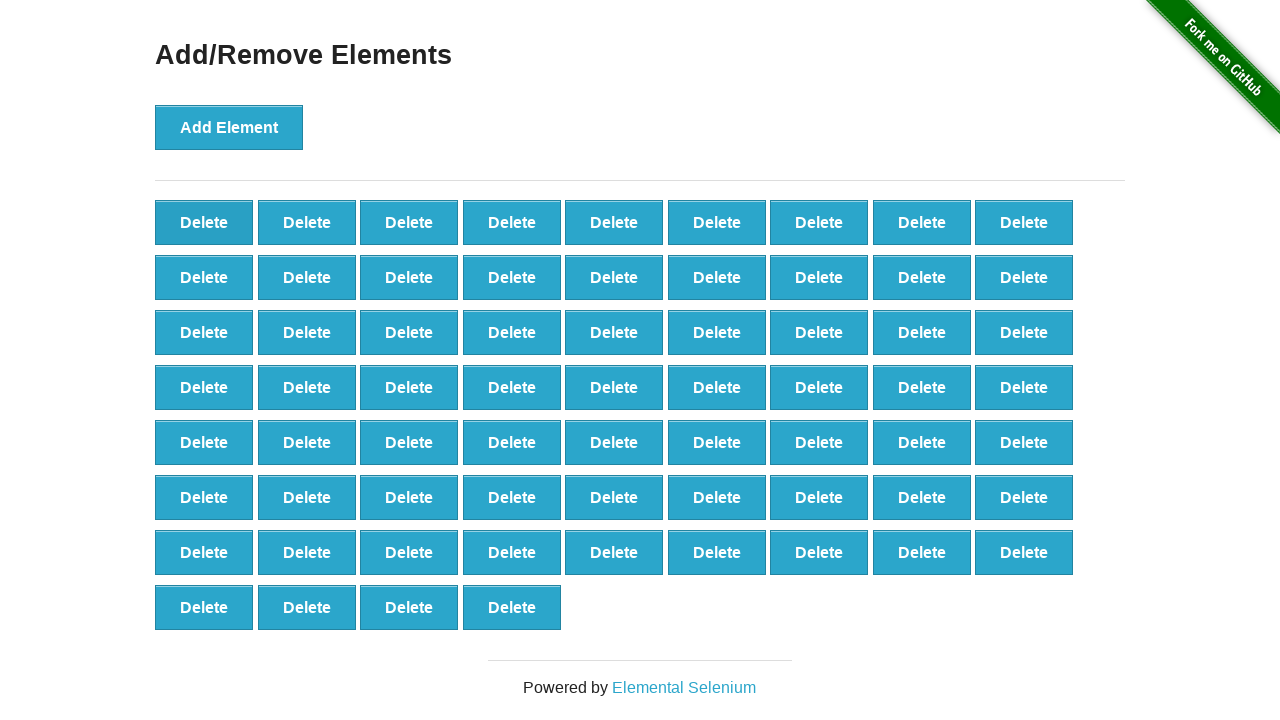

Clicked delete button (iteration 4/50) at (204, 222) on [onclick='deleteElement()'] >> nth=0
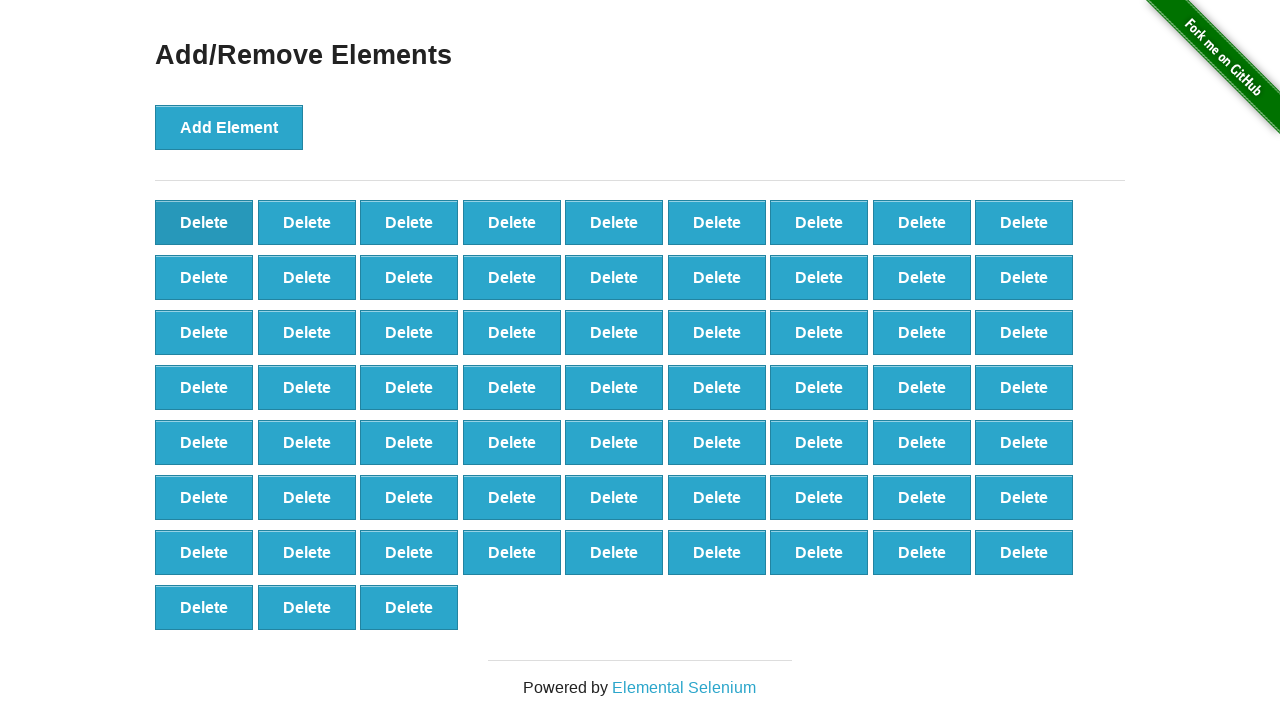

Clicked delete button (iteration 5/50) at (204, 222) on [onclick='deleteElement()'] >> nth=0
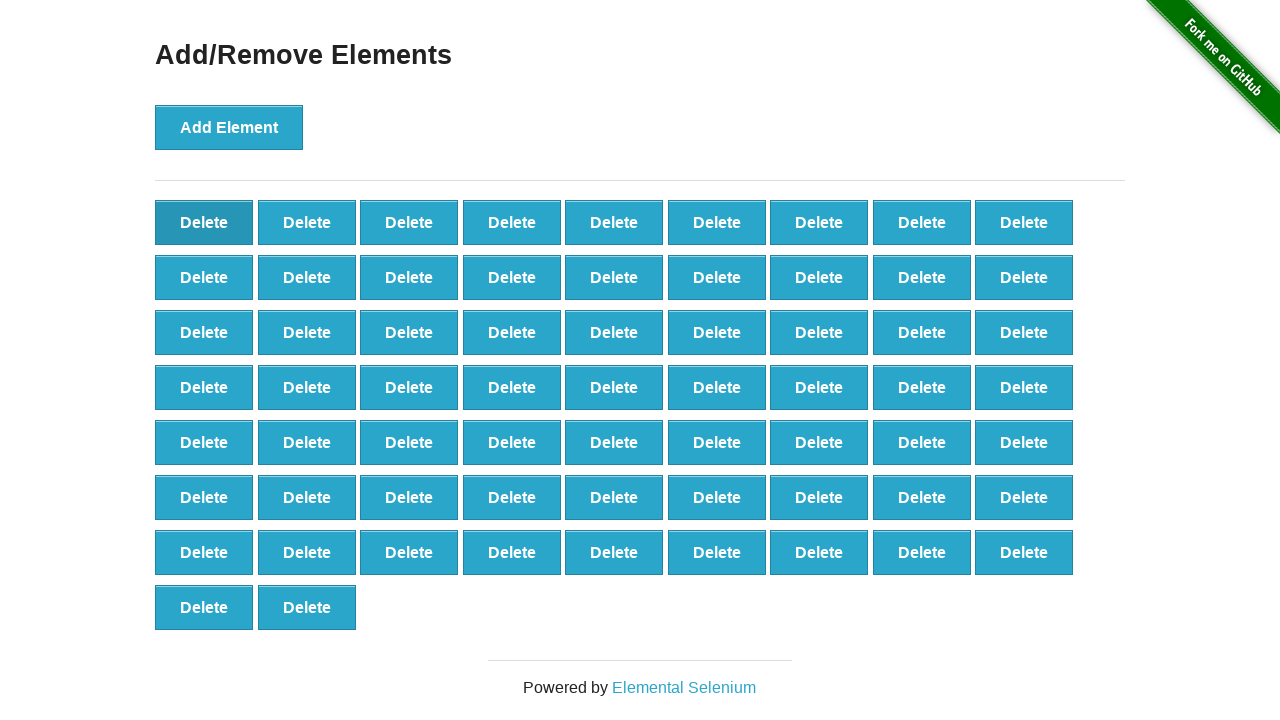

Clicked delete button (iteration 6/50) at (204, 222) on [onclick='deleteElement()'] >> nth=0
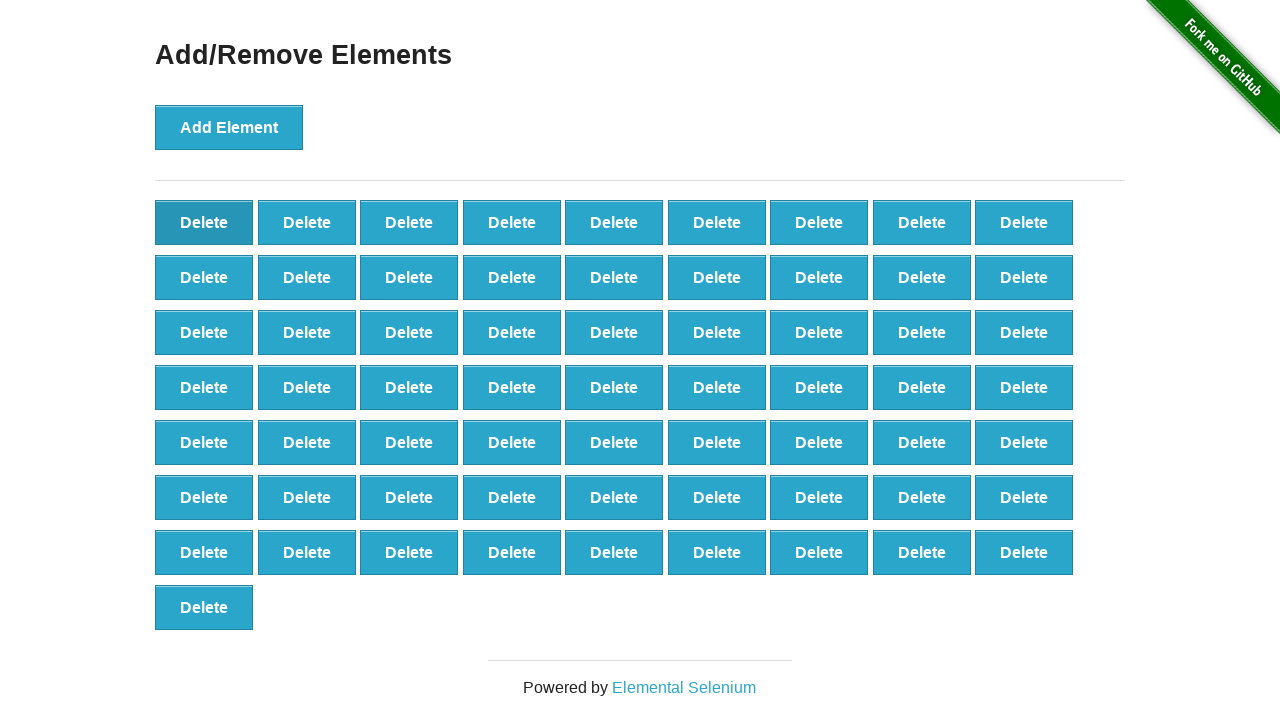

Clicked delete button (iteration 7/50) at (204, 222) on [onclick='deleteElement()'] >> nth=0
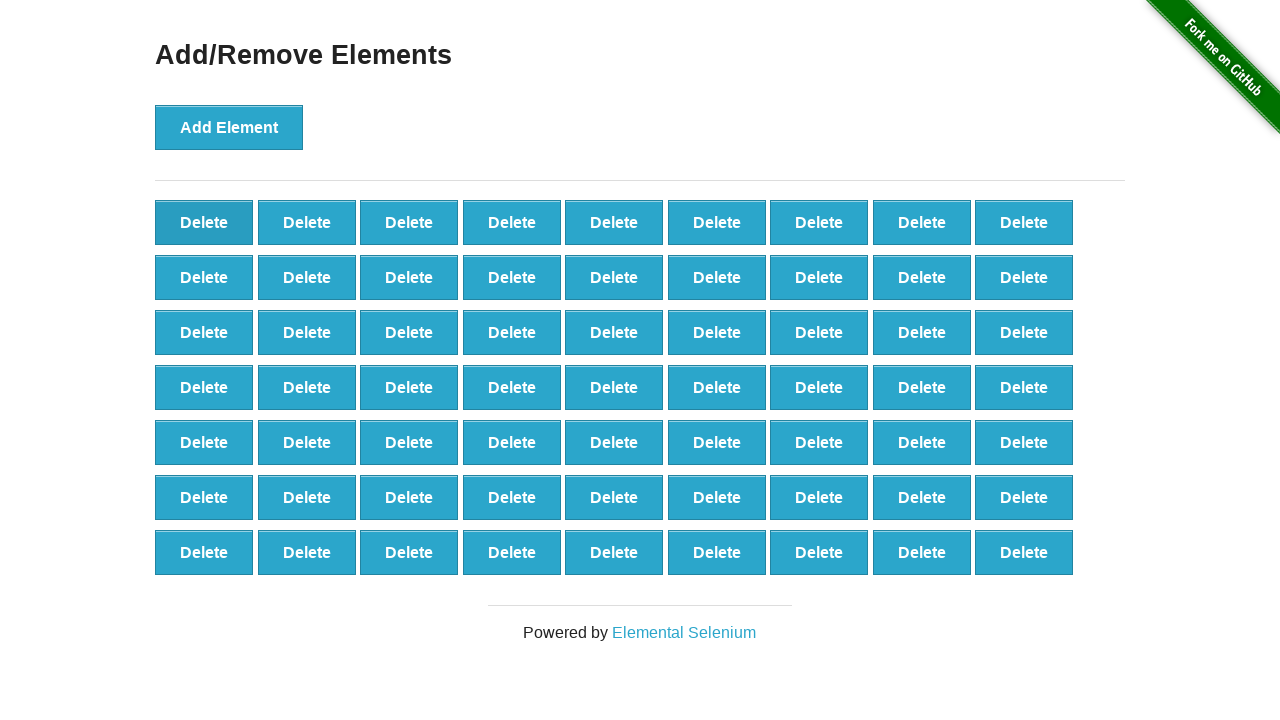

Clicked delete button (iteration 8/50) at (204, 222) on [onclick='deleteElement()'] >> nth=0
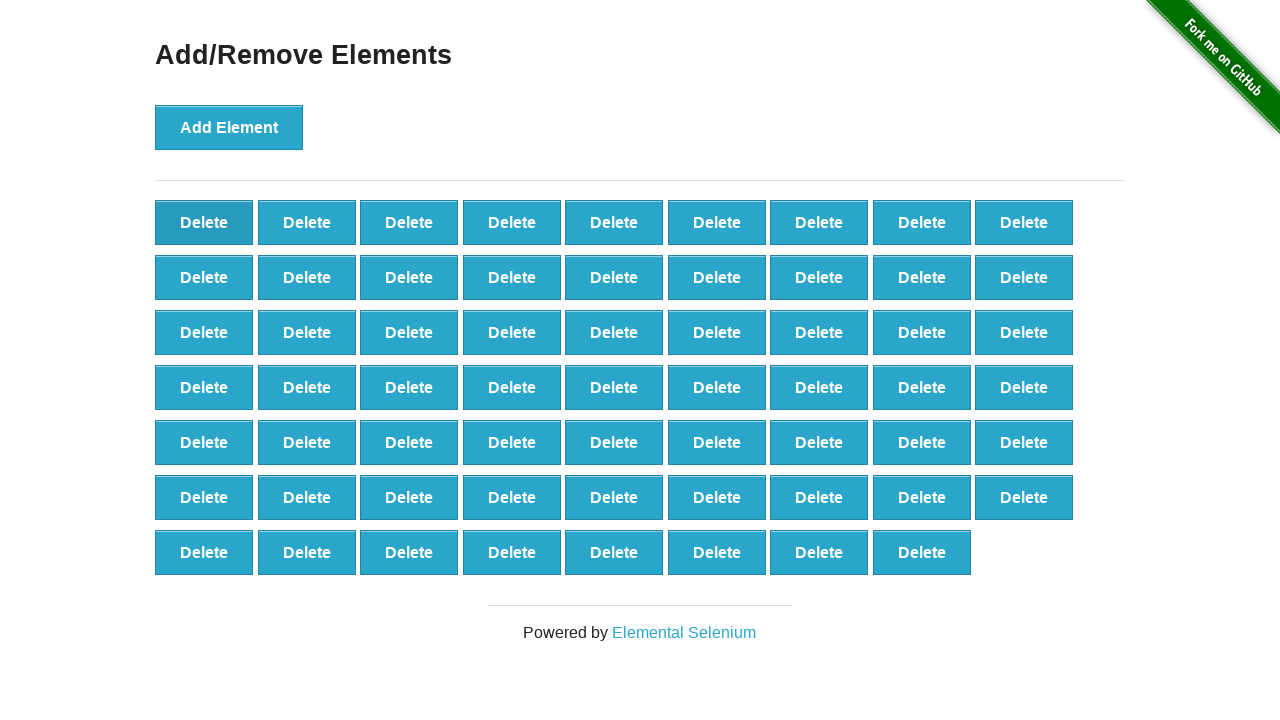

Clicked delete button (iteration 9/50) at (204, 222) on [onclick='deleteElement()'] >> nth=0
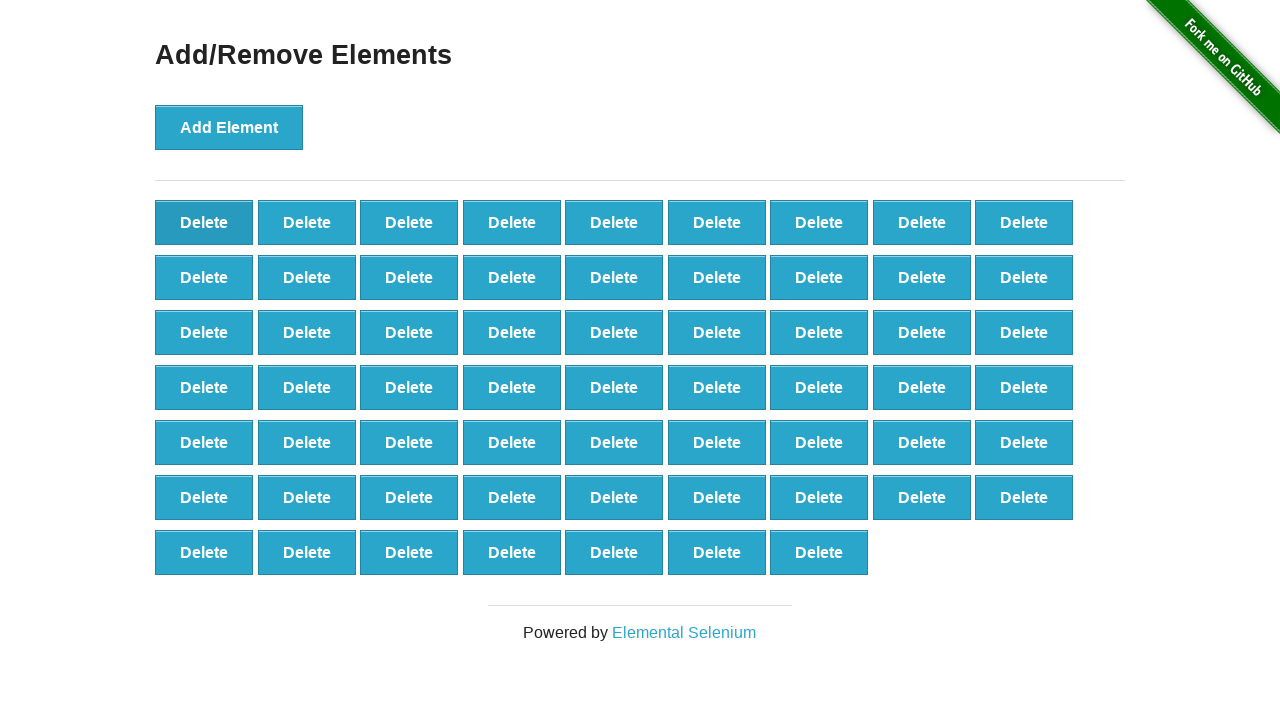

Clicked delete button (iteration 10/50) at (204, 222) on [onclick='deleteElement()'] >> nth=0
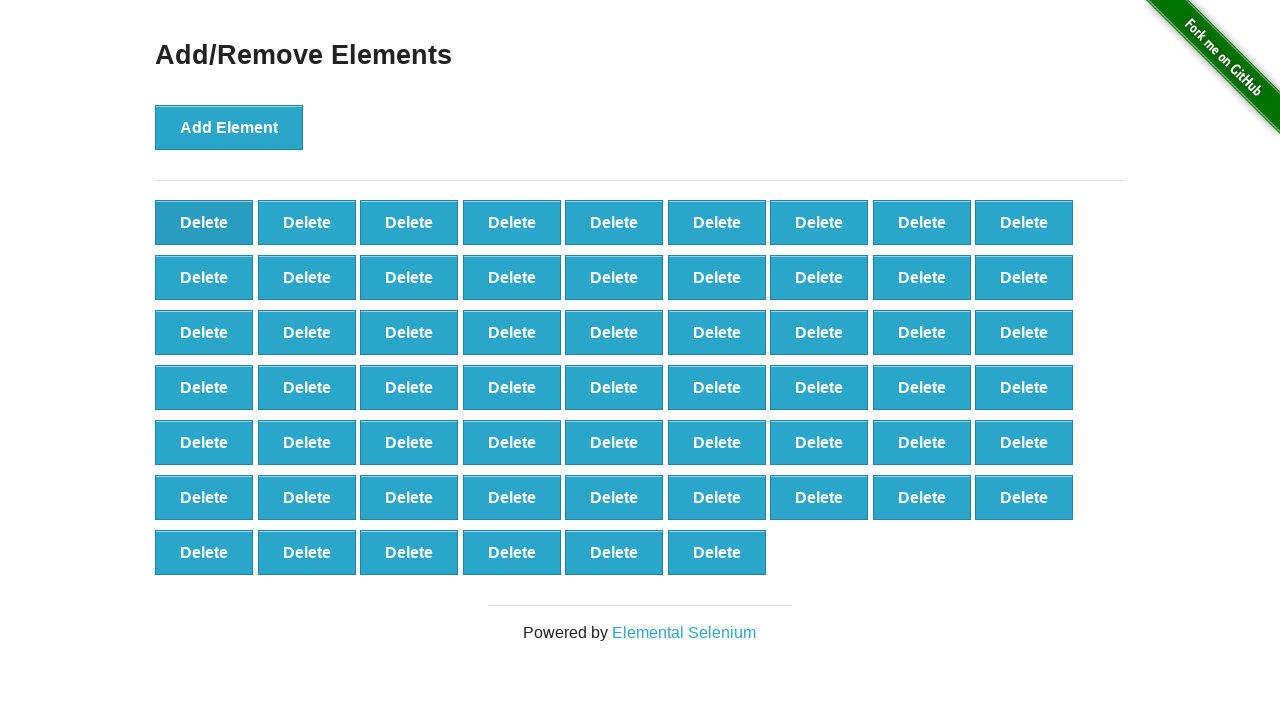

Clicked delete button (iteration 11/50) at (204, 222) on [onclick='deleteElement()'] >> nth=0
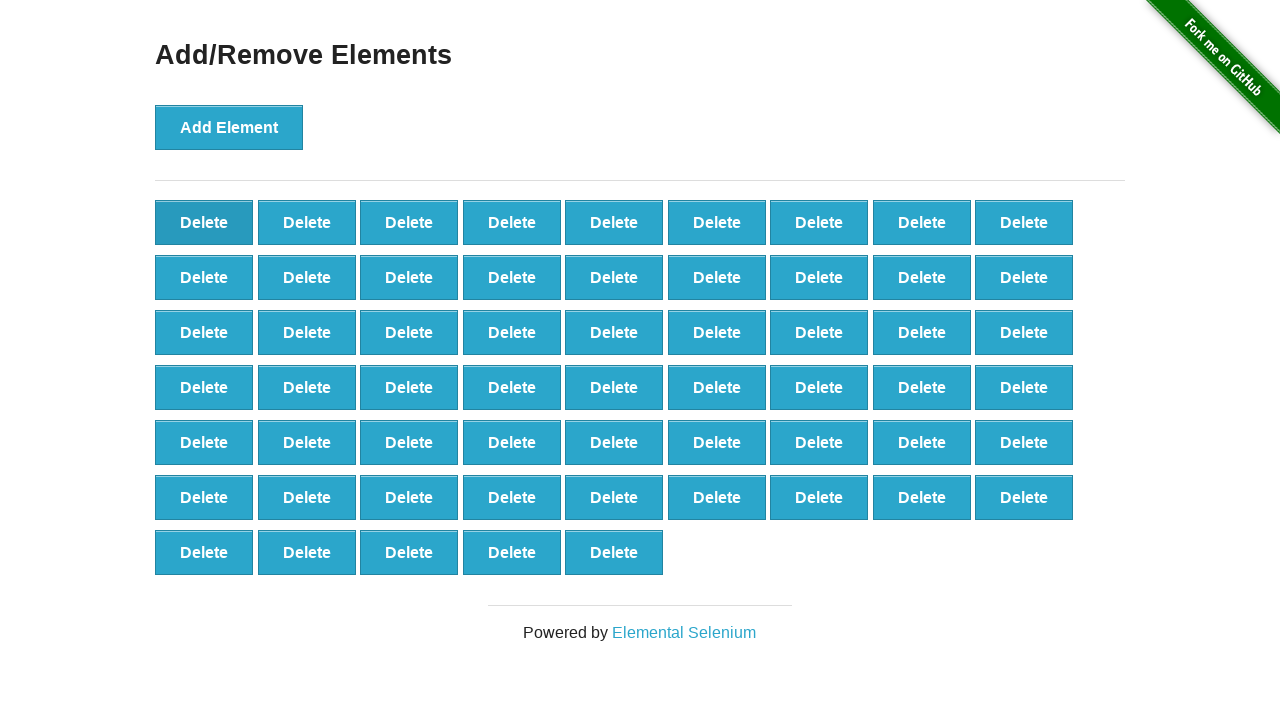

Clicked delete button (iteration 12/50) at (204, 222) on [onclick='deleteElement()'] >> nth=0
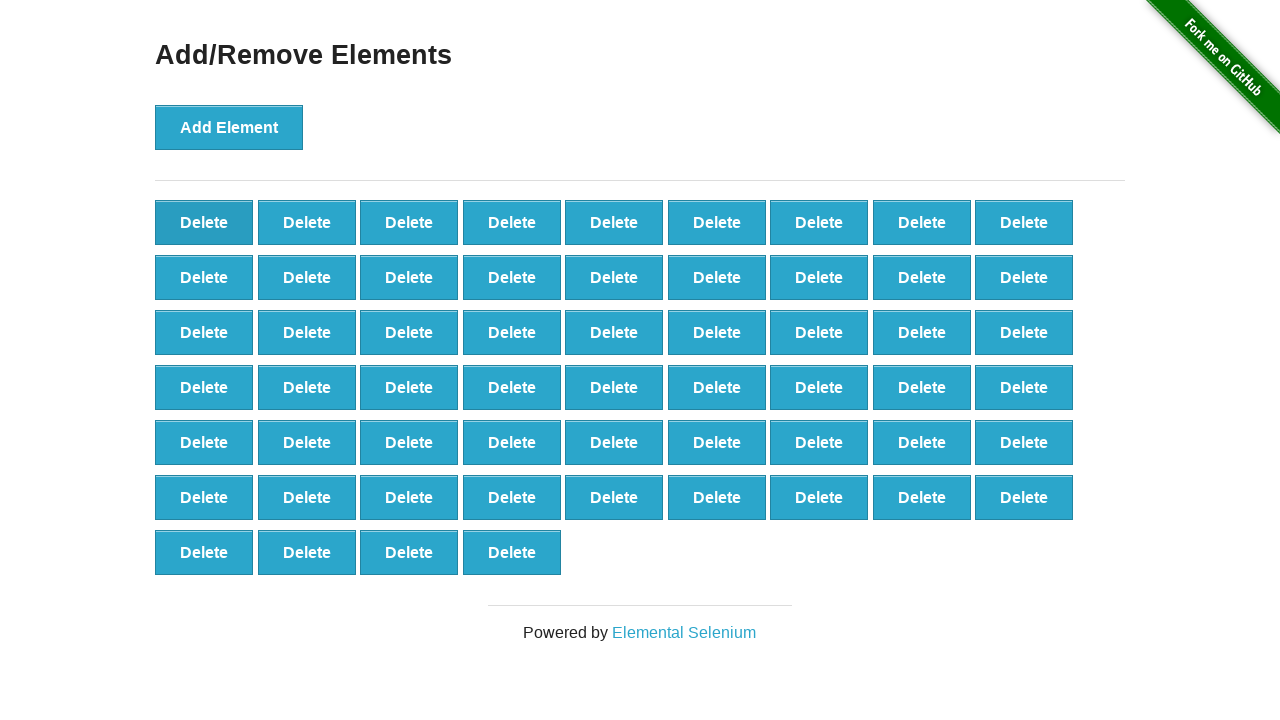

Clicked delete button (iteration 13/50) at (204, 222) on [onclick='deleteElement()'] >> nth=0
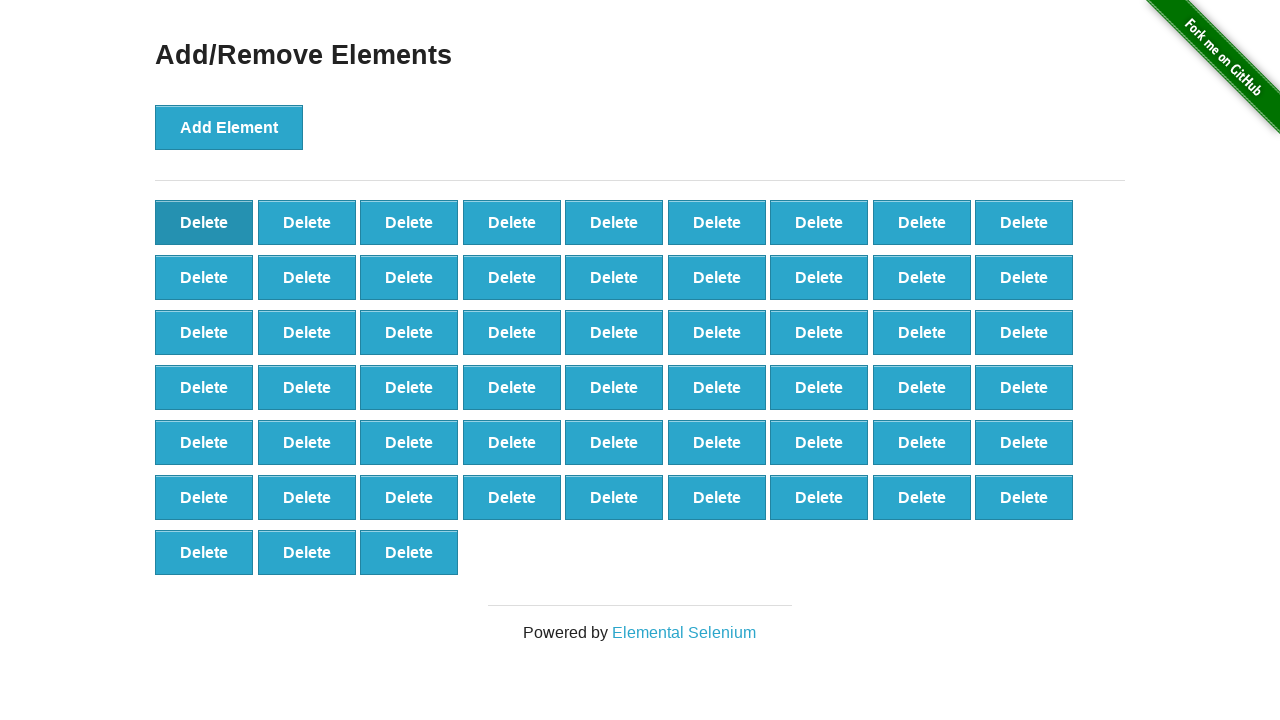

Clicked delete button (iteration 14/50) at (204, 222) on [onclick='deleteElement()'] >> nth=0
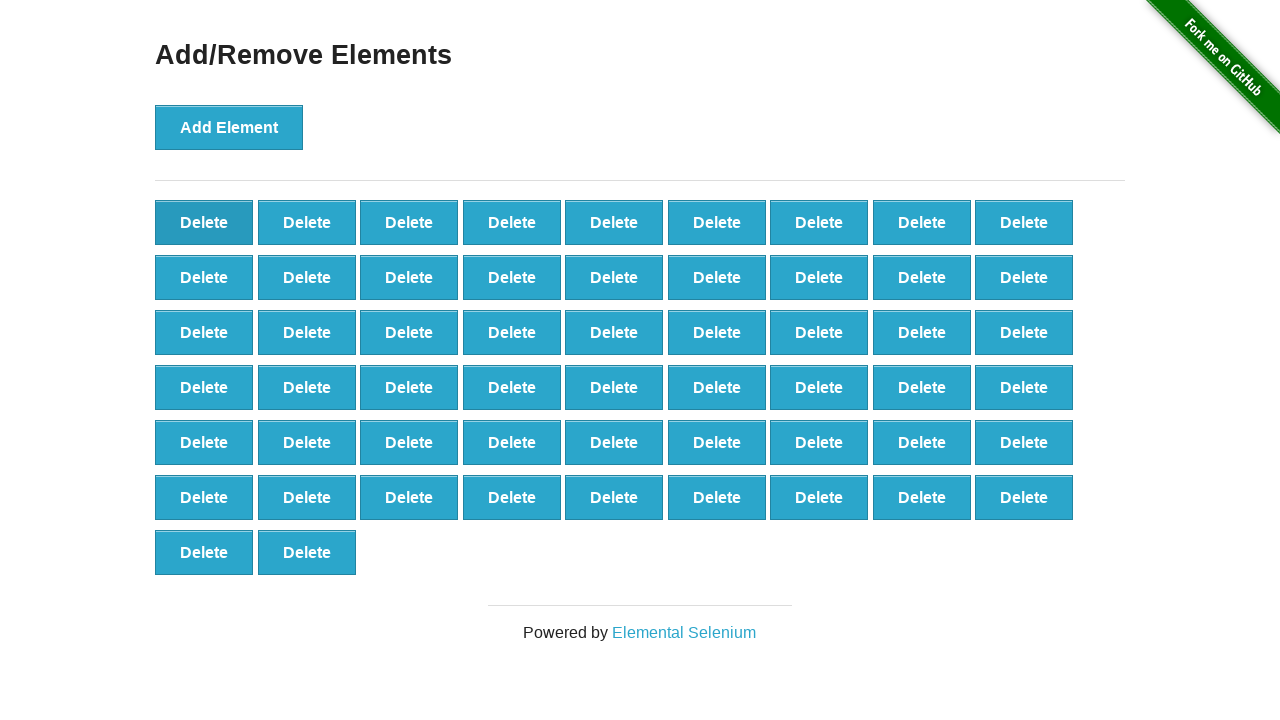

Clicked delete button (iteration 15/50) at (204, 222) on [onclick='deleteElement()'] >> nth=0
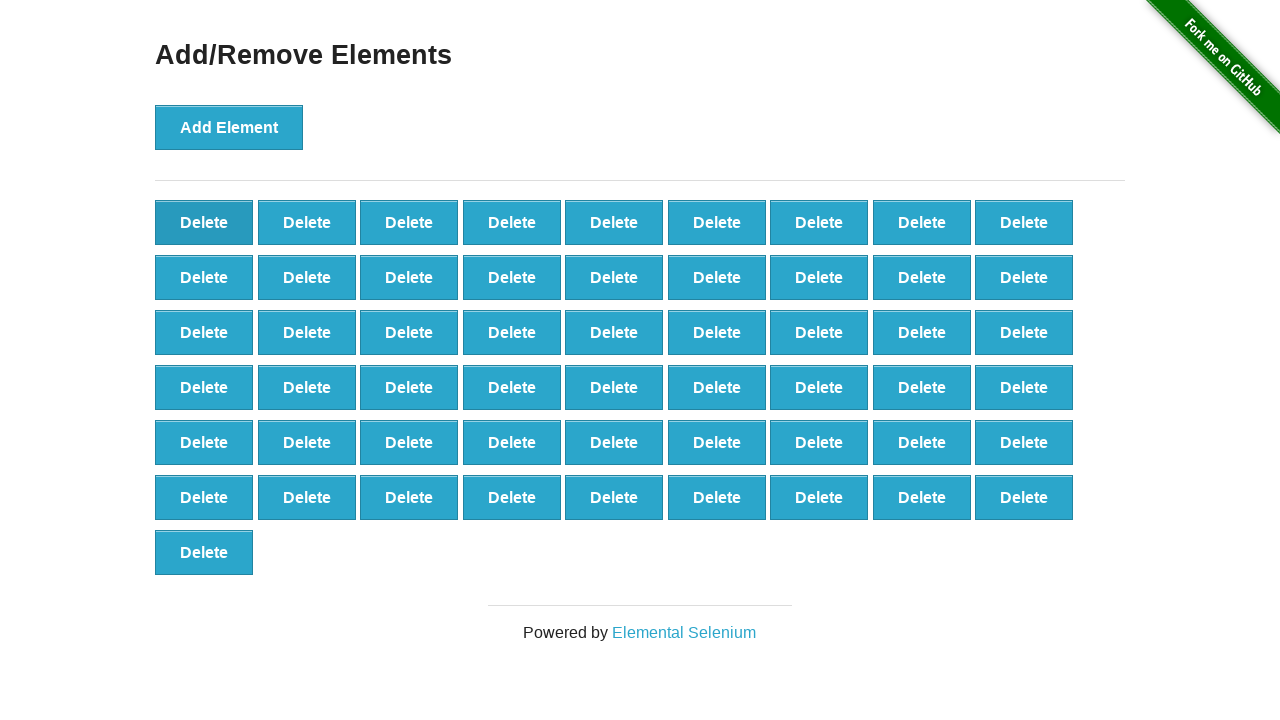

Clicked delete button (iteration 16/50) at (204, 222) on [onclick='deleteElement()'] >> nth=0
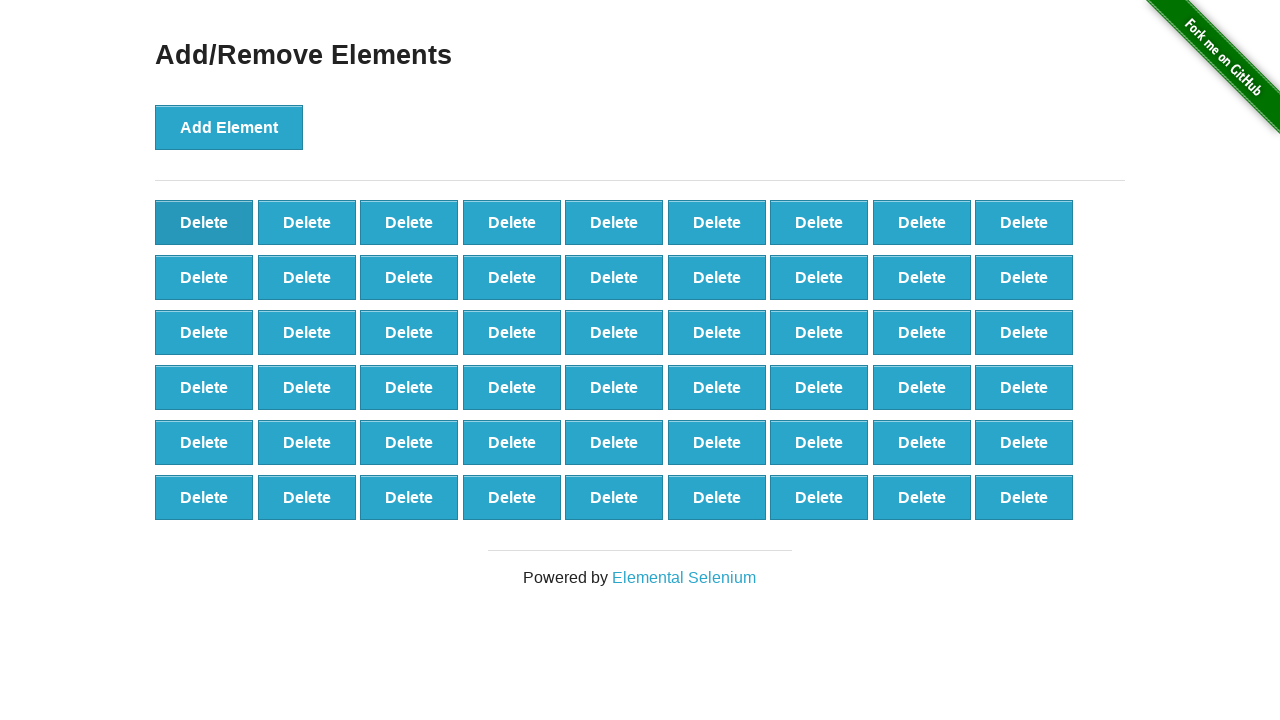

Clicked delete button (iteration 17/50) at (204, 222) on [onclick='deleteElement()'] >> nth=0
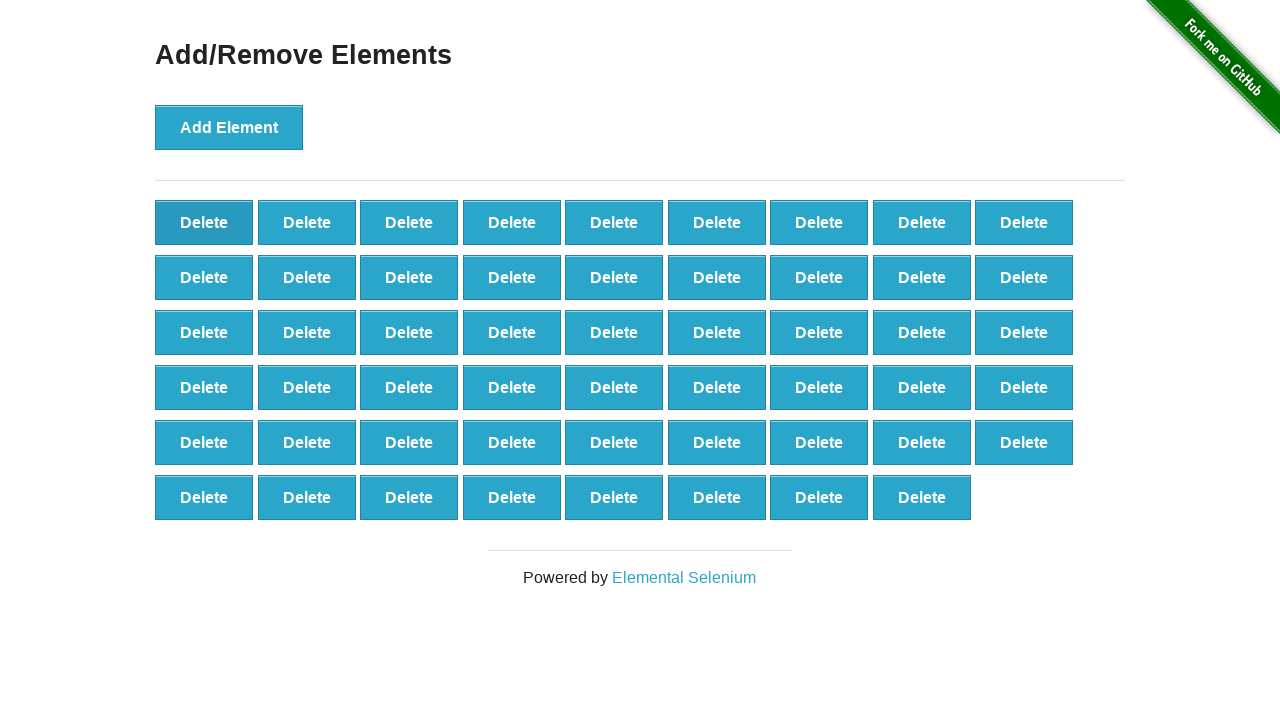

Clicked delete button (iteration 18/50) at (204, 222) on [onclick='deleteElement()'] >> nth=0
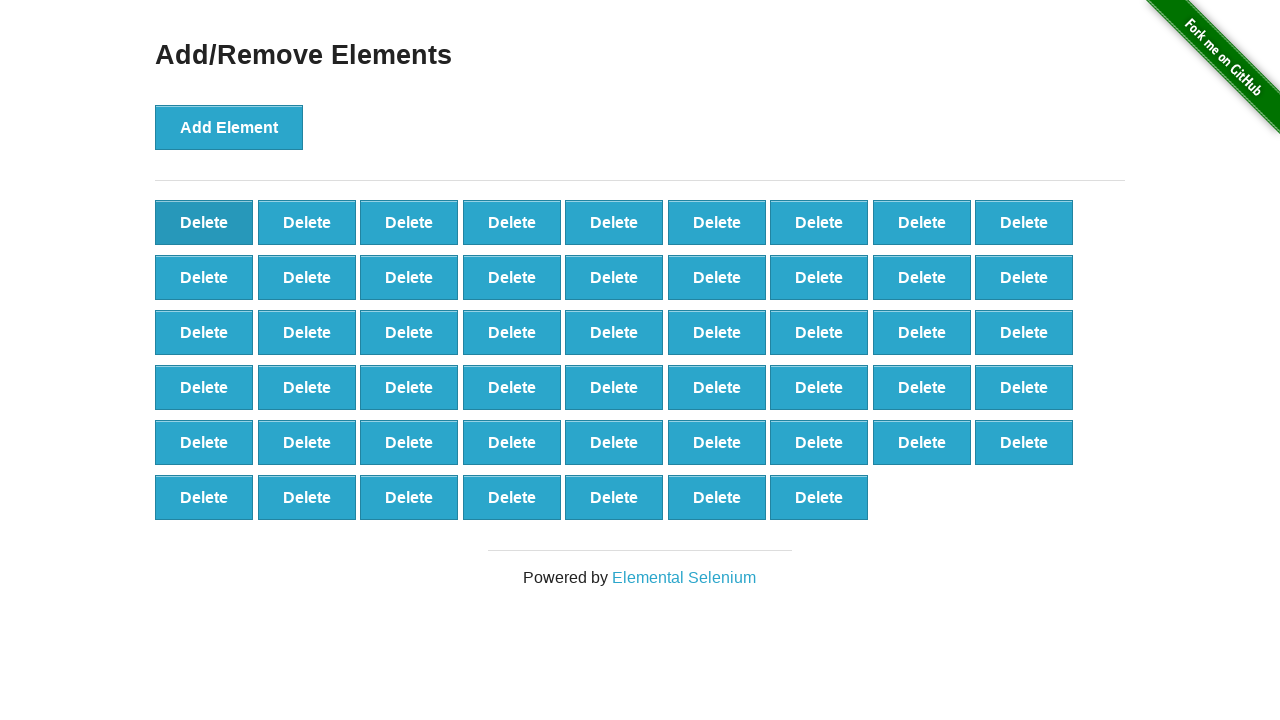

Clicked delete button (iteration 19/50) at (204, 222) on [onclick='deleteElement()'] >> nth=0
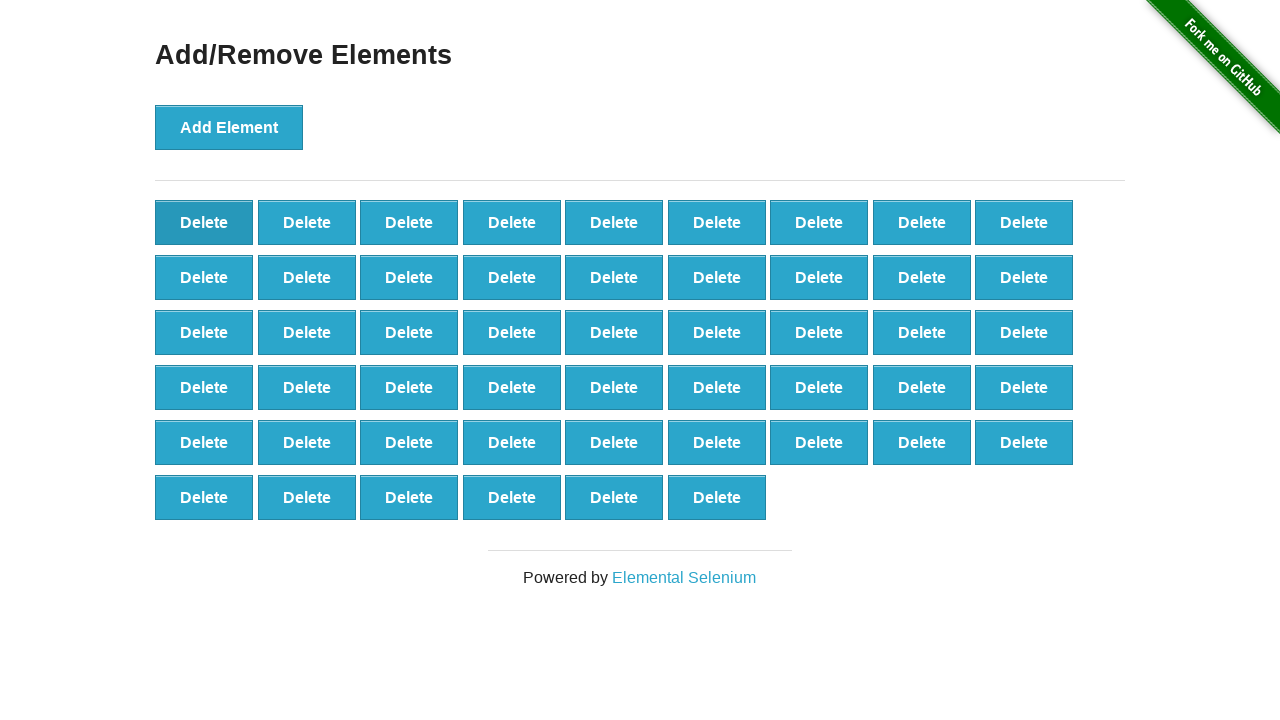

Clicked delete button (iteration 20/50) at (204, 222) on [onclick='deleteElement()'] >> nth=0
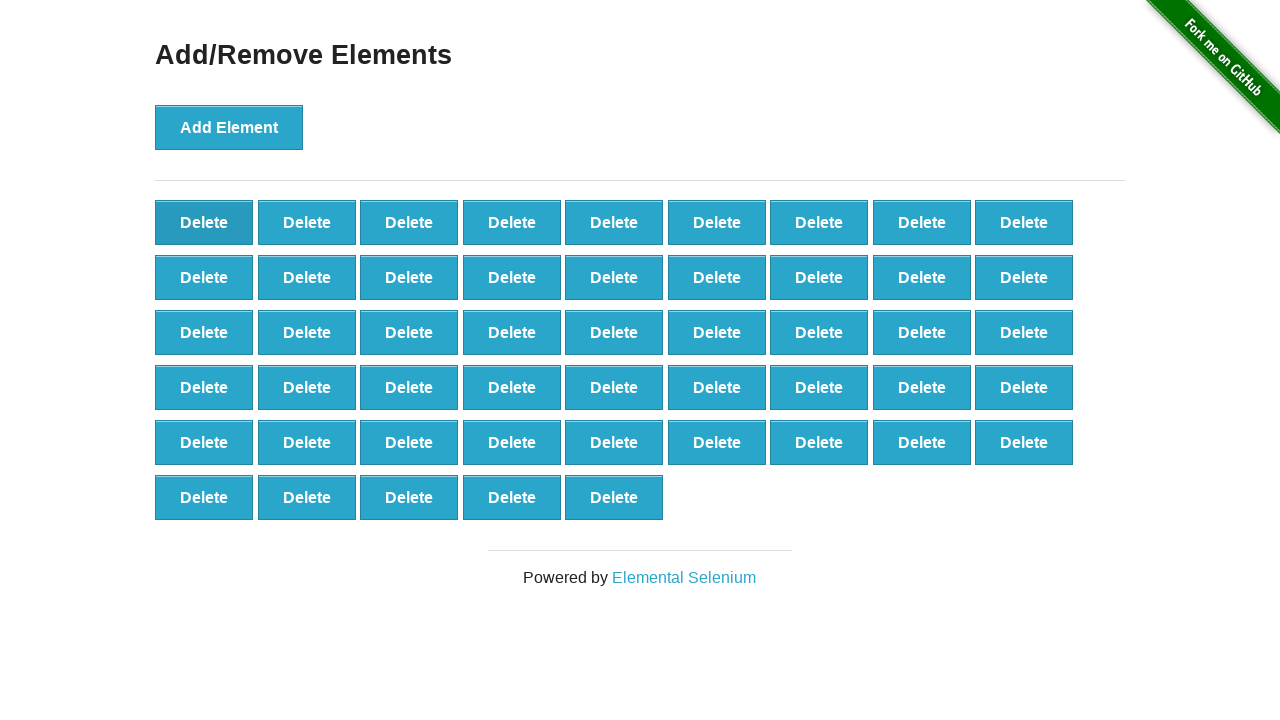

Clicked delete button (iteration 21/50) at (204, 222) on [onclick='deleteElement()'] >> nth=0
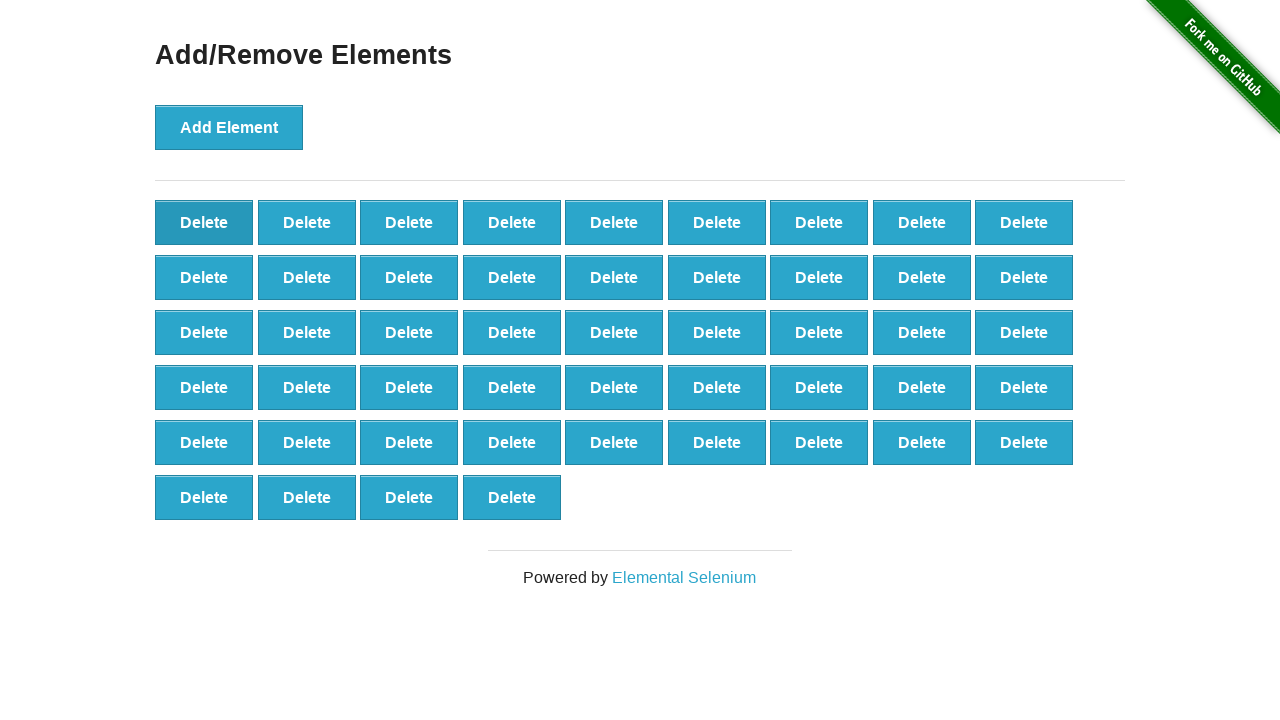

Clicked delete button (iteration 22/50) at (204, 222) on [onclick='deleteElement()'] >> nth=0
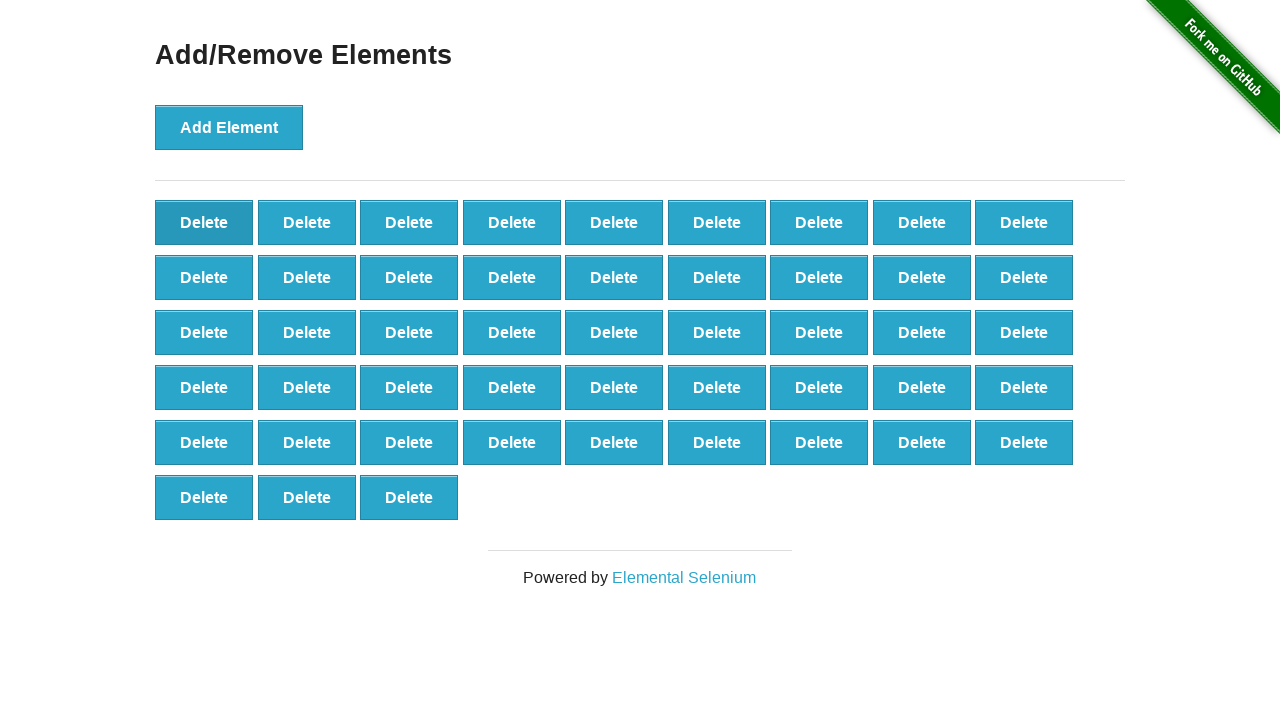

Clicked delete button (iteration 23/50) at (204, 222) on [onclick='deleteElement()'] >> nth=0
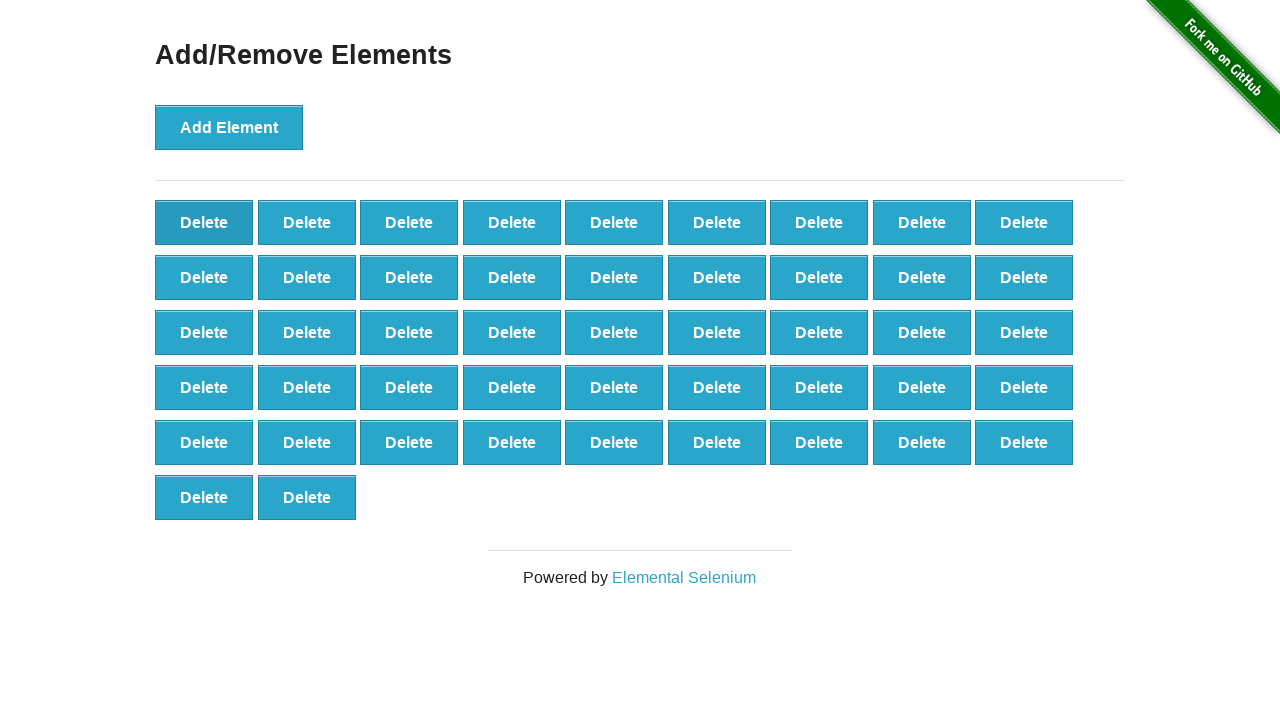

Clicked delete button (iteration 24/50) at (204, 222) on [onclick='deleteElement()'] >> nth=0
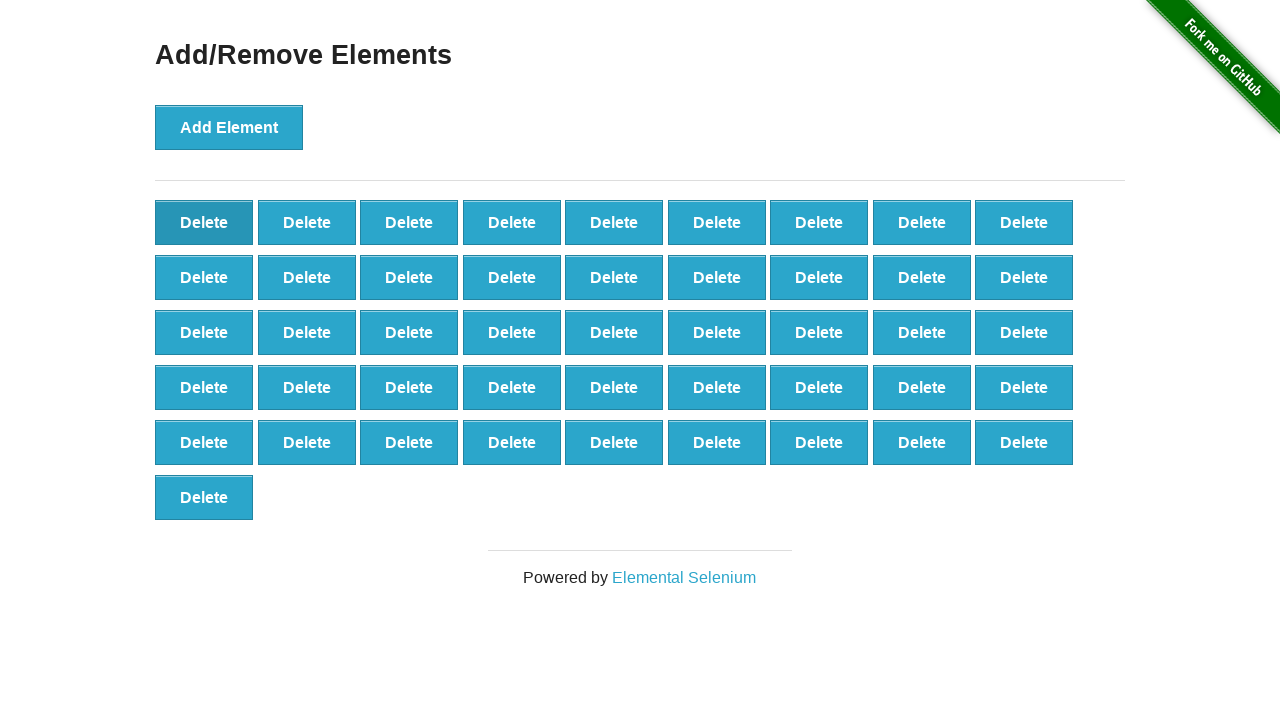

Clicked delete button (iteration 25/50) at (204, 222) on [onclick='deleteElement()'] >> nth=0
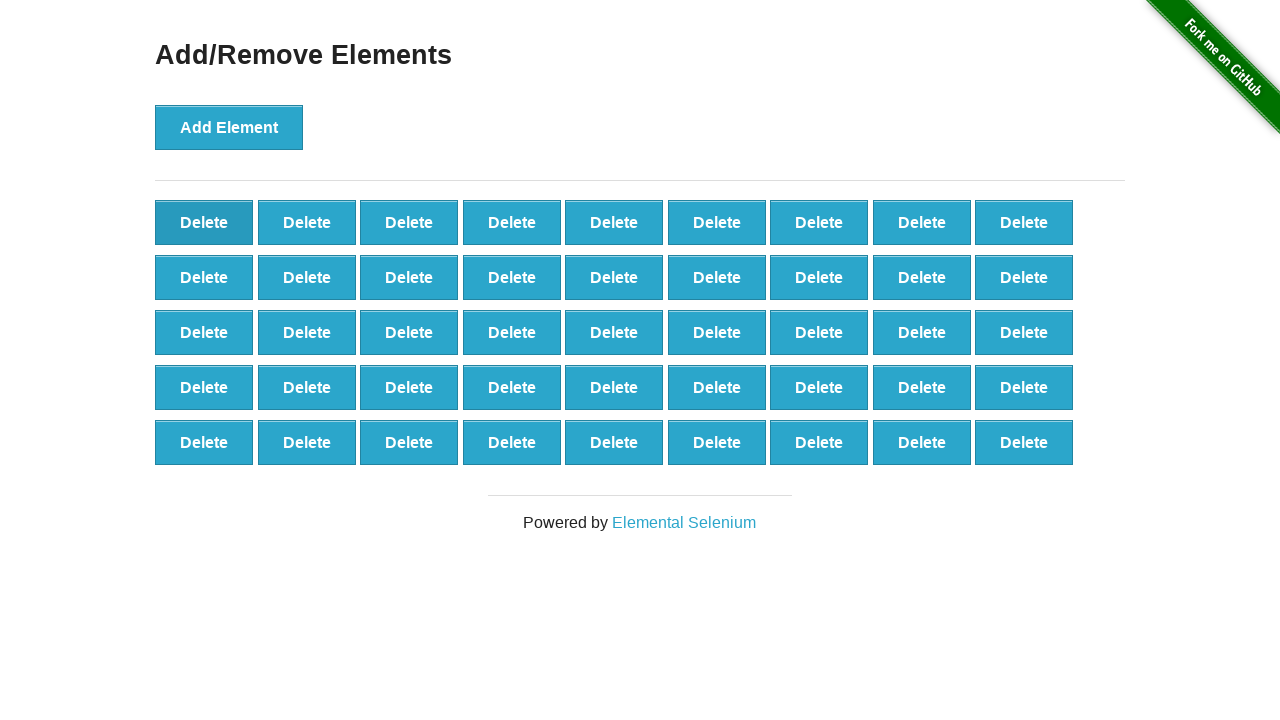

Clicked delete button (iteration 26/50) at (204, 222) on [onclick='deleteElement()'] >> nth=0
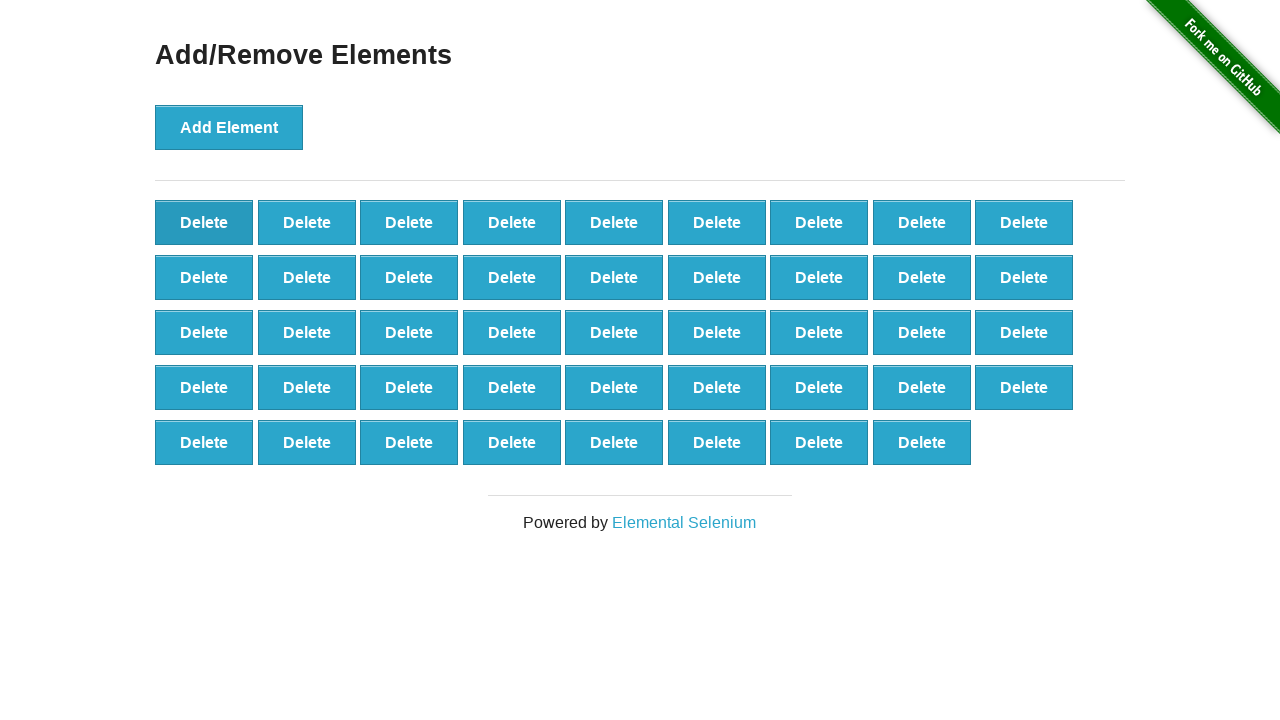

Clicked delete button (iteration 27/50) at (204, 222) on [onclick='deleteElement()'] >> nth=0
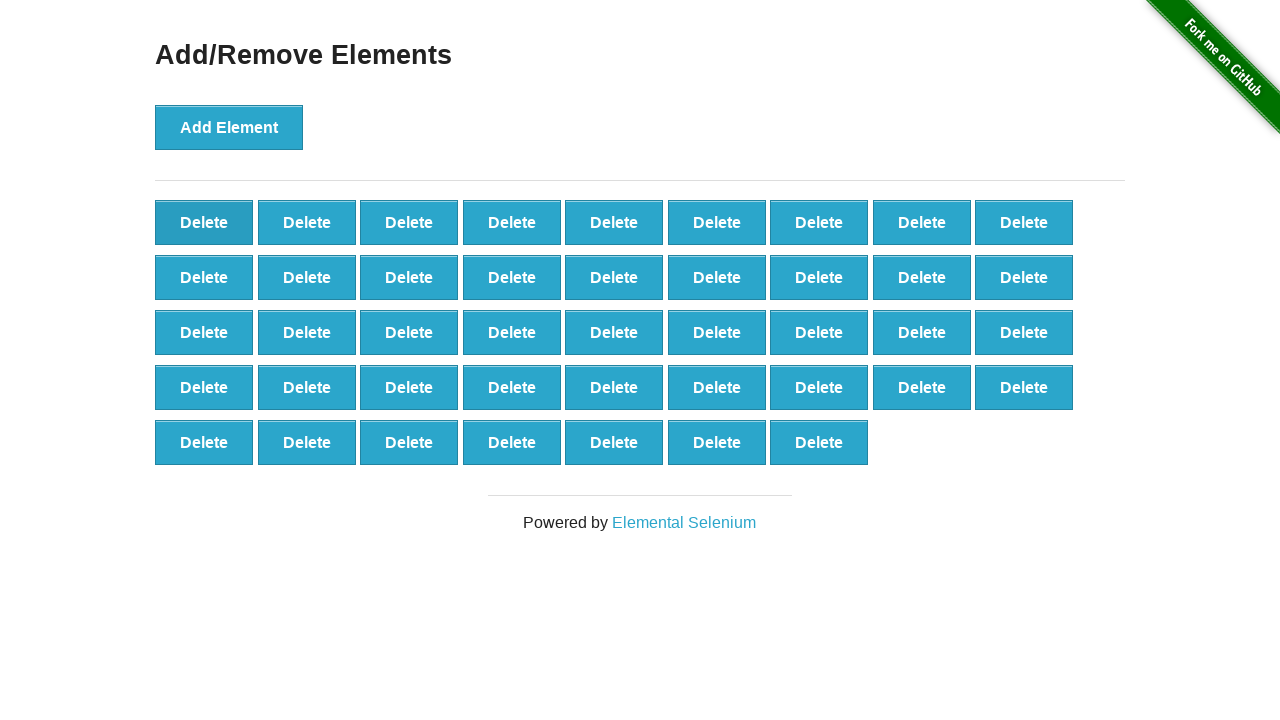

Clicked delete button (iteration 28/50) at (204, 222) on [onclick='deleteElement()'] >> nth=0
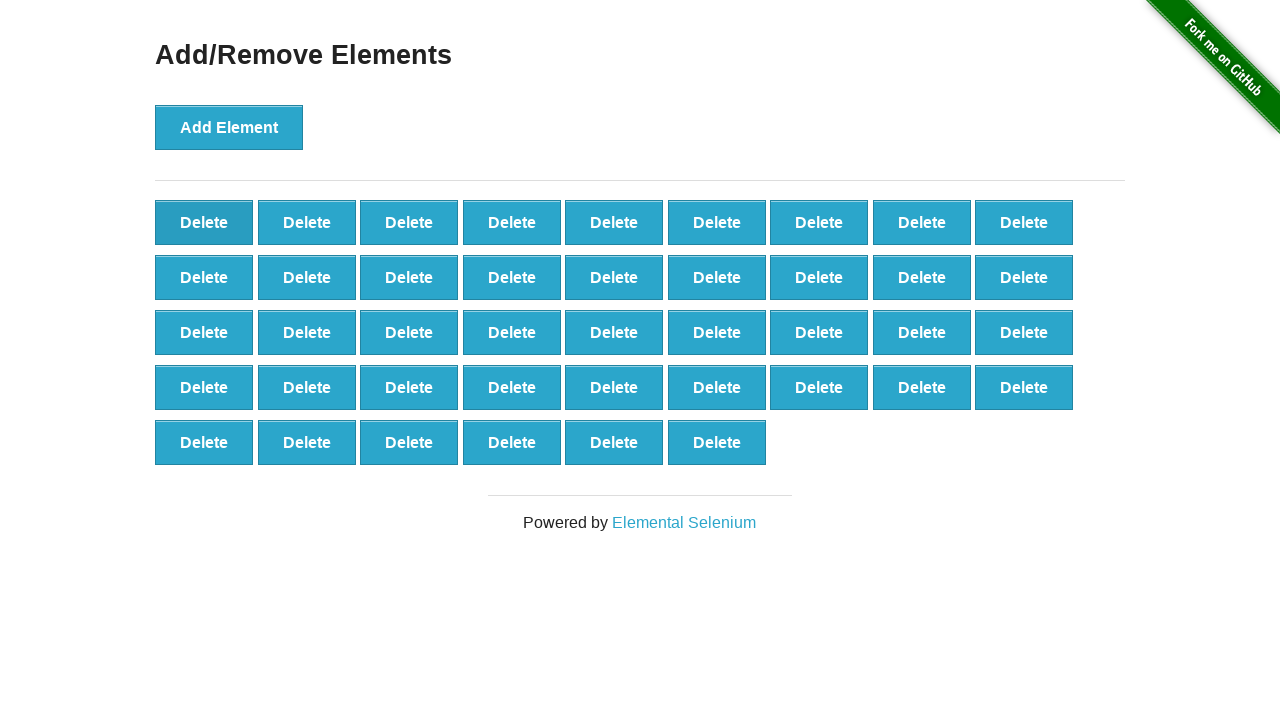

Clicked delete button (iteration 29/50) at (204, 222) on [onclick='deleteElement()'] >> nth=0
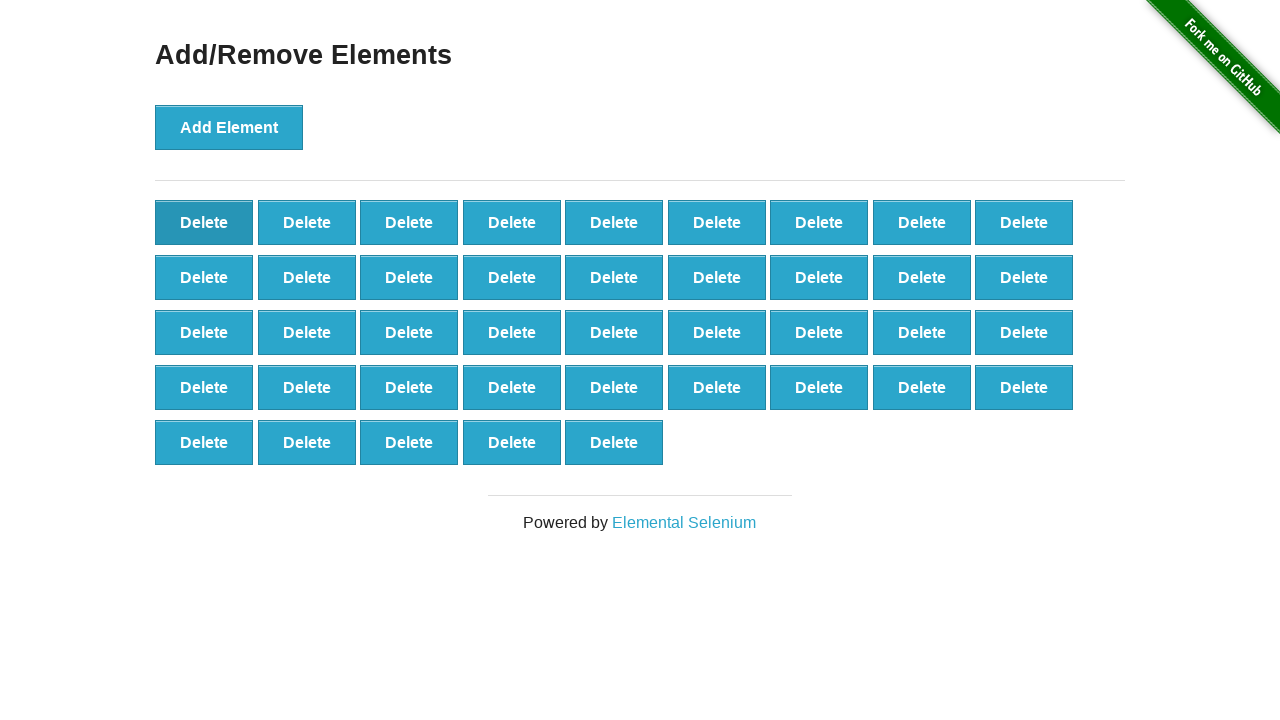

Clicked delete button (iteration 30/50) at (204, 222) on [onclick='deleteElement()'] >> nth=0
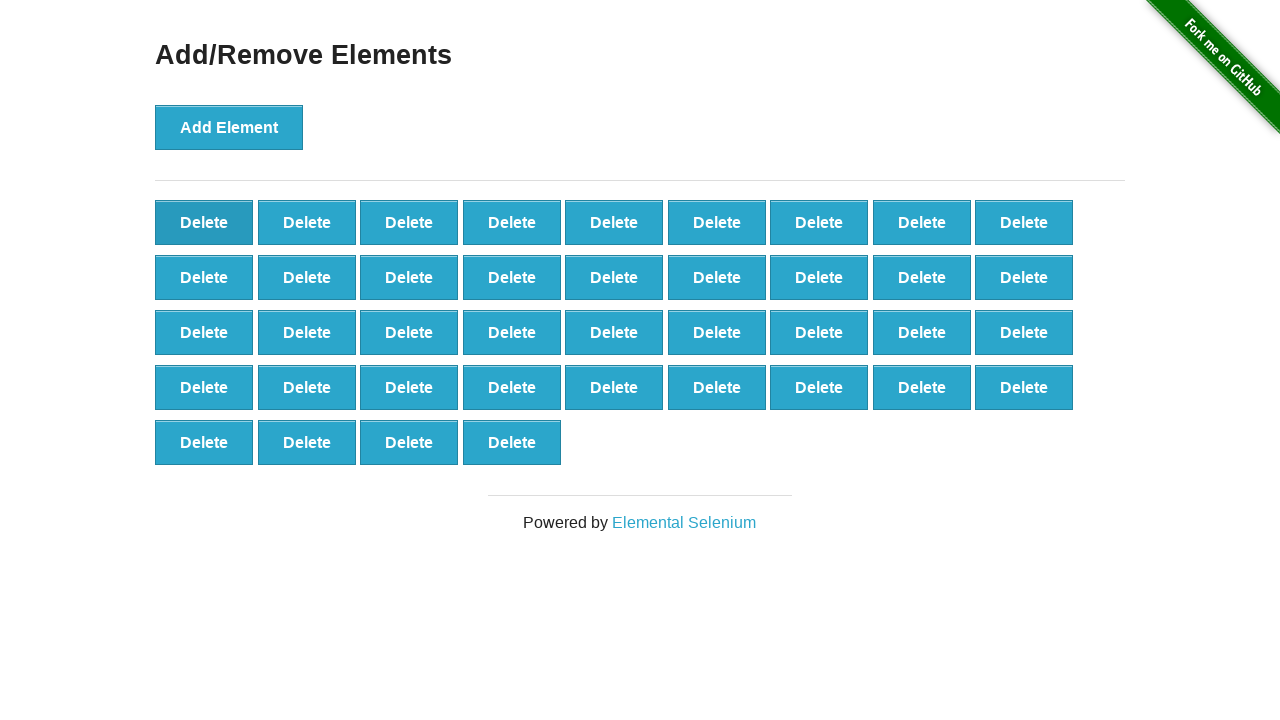

Clicked delete button (iteration 31/50) at (204, 222) on [onclick='deleteElement()'] >> nth=0
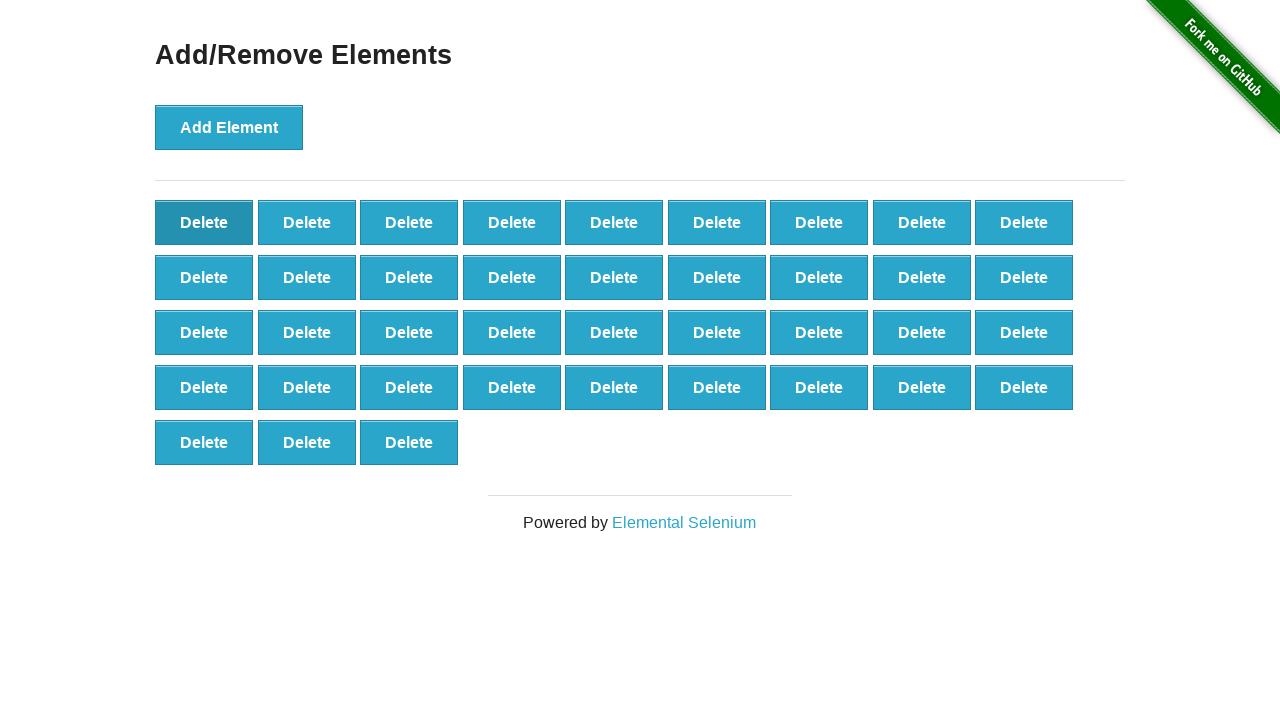

Clicked delete button (iteration 32/50) at (204, 222) on [onclick='deleteElement()'] >> nth=0
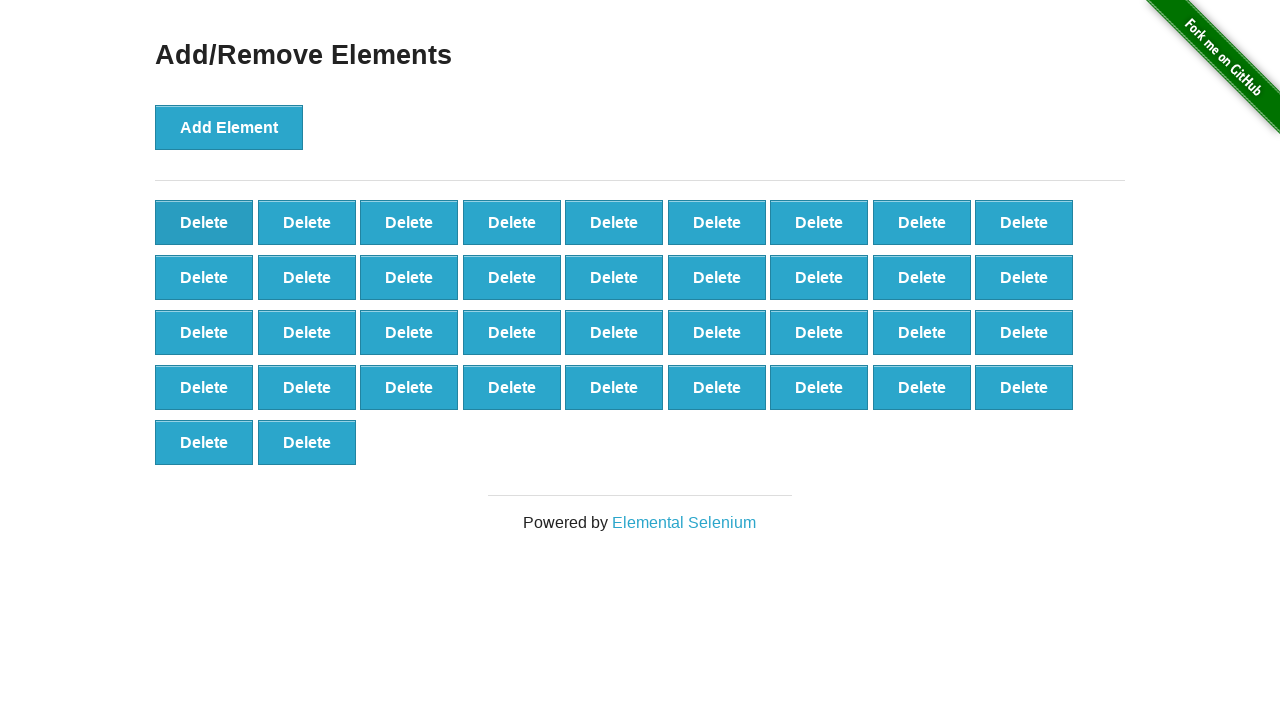

Clicked delete button (iteration 33/50) at (204, 222) on [onclick='deleteElement()'] >> nth=0
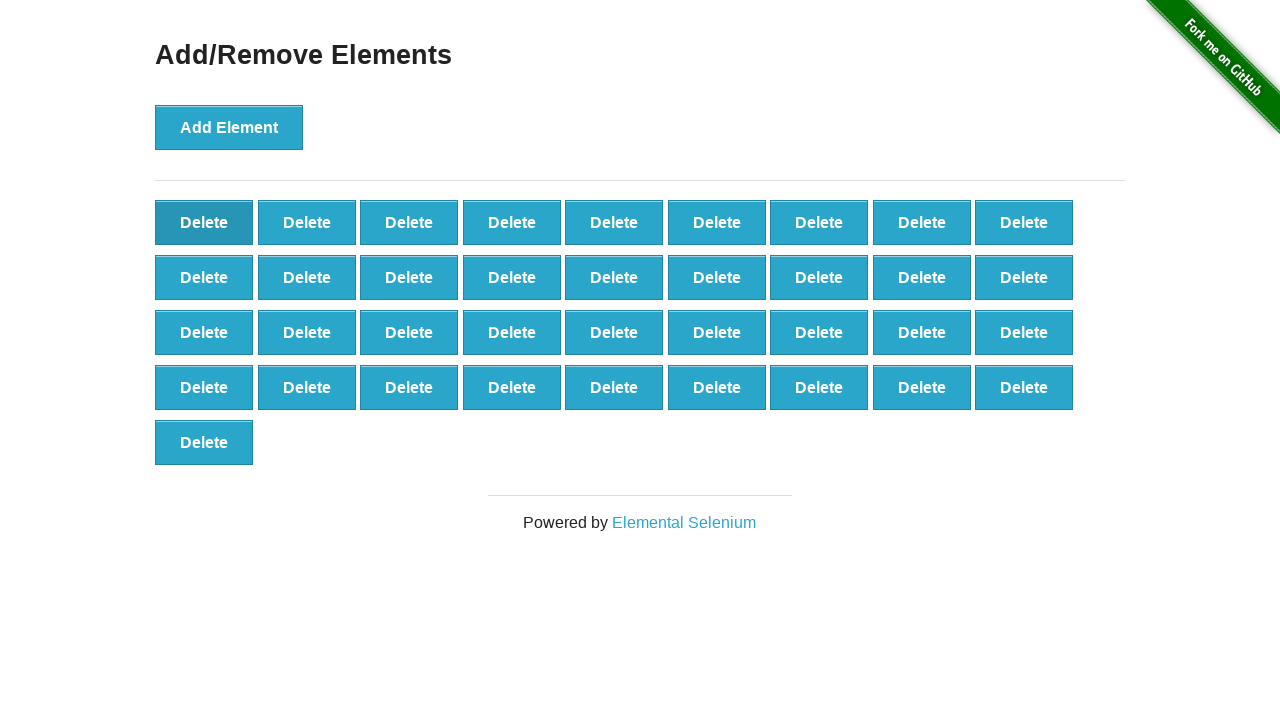

Clicked delete button (iteration 34/50) at (204, 222) on [onclick='deleteElement()'] >> nth=0
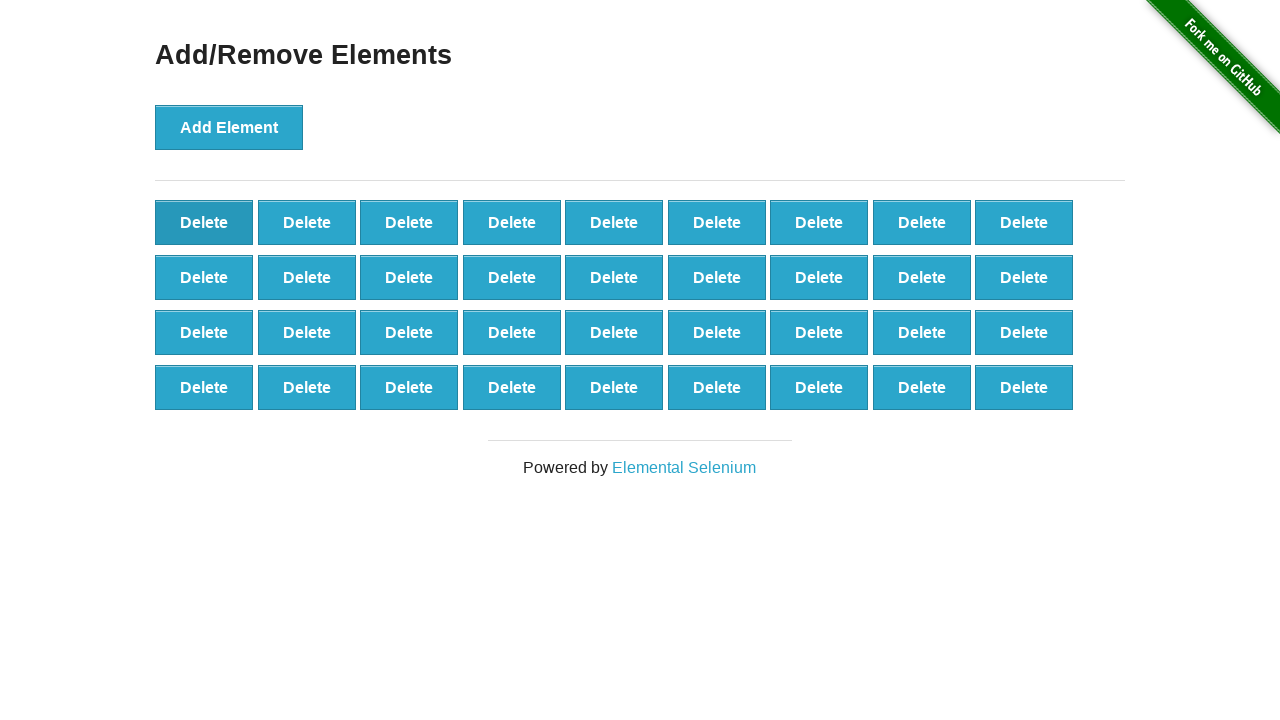

Clicked delete button (iteration 35/50) at (204, 222) on [onclick='deleteElement()'] >> nth=0
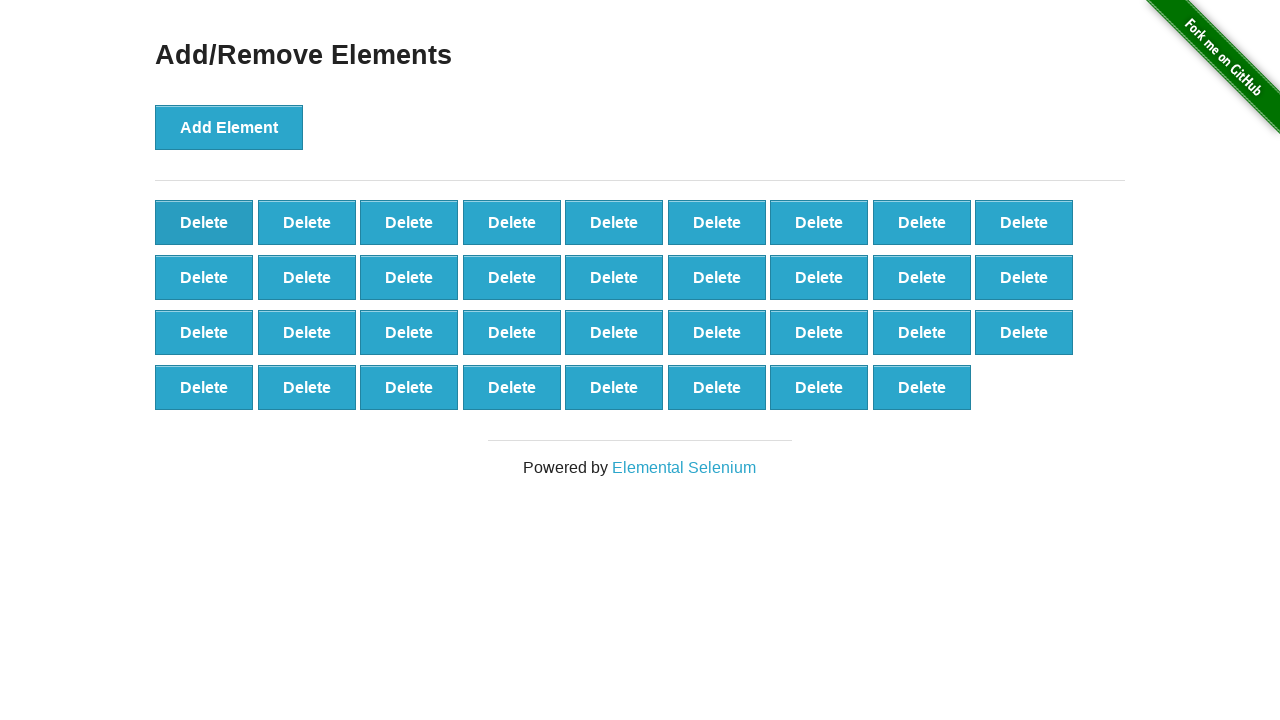

Clicked delete button (iteration 36/50) at (204, 222) on [onclick='deleteElement()'] >> nth=0
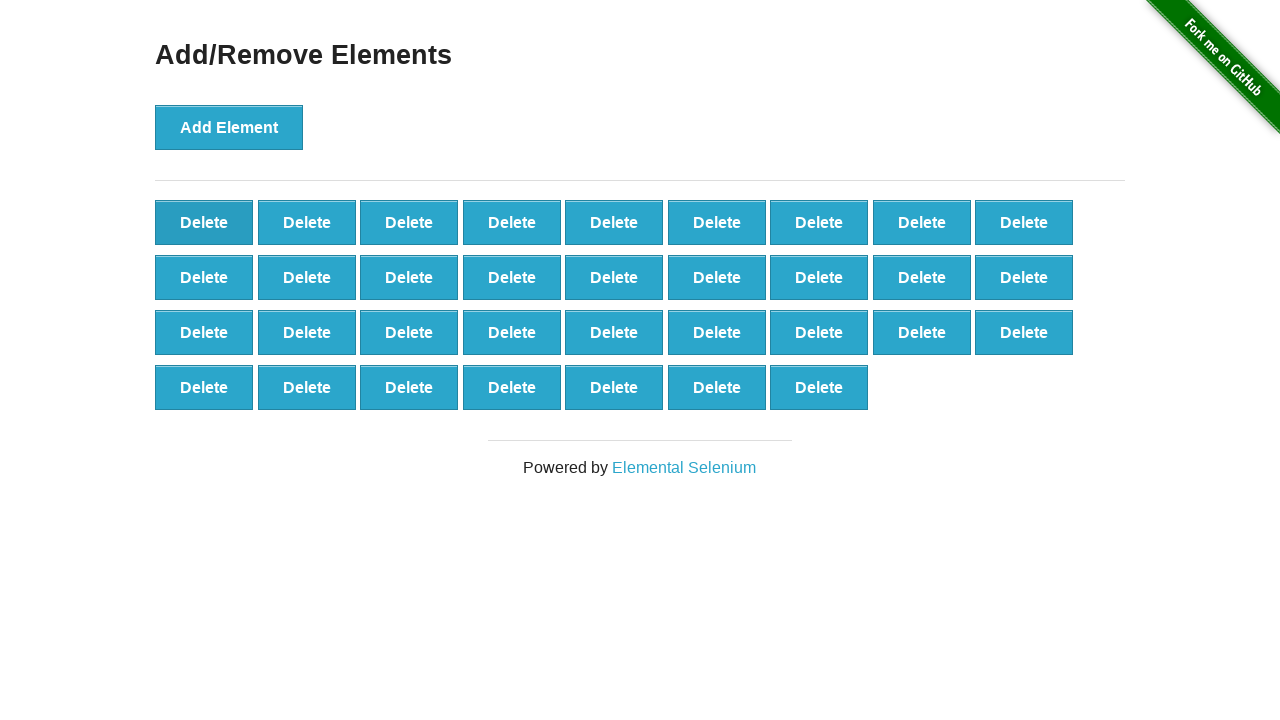

Clicked delete button (iteration 37/50) at (204, 222) on [onclick='deleteElement()'] >> nth=0
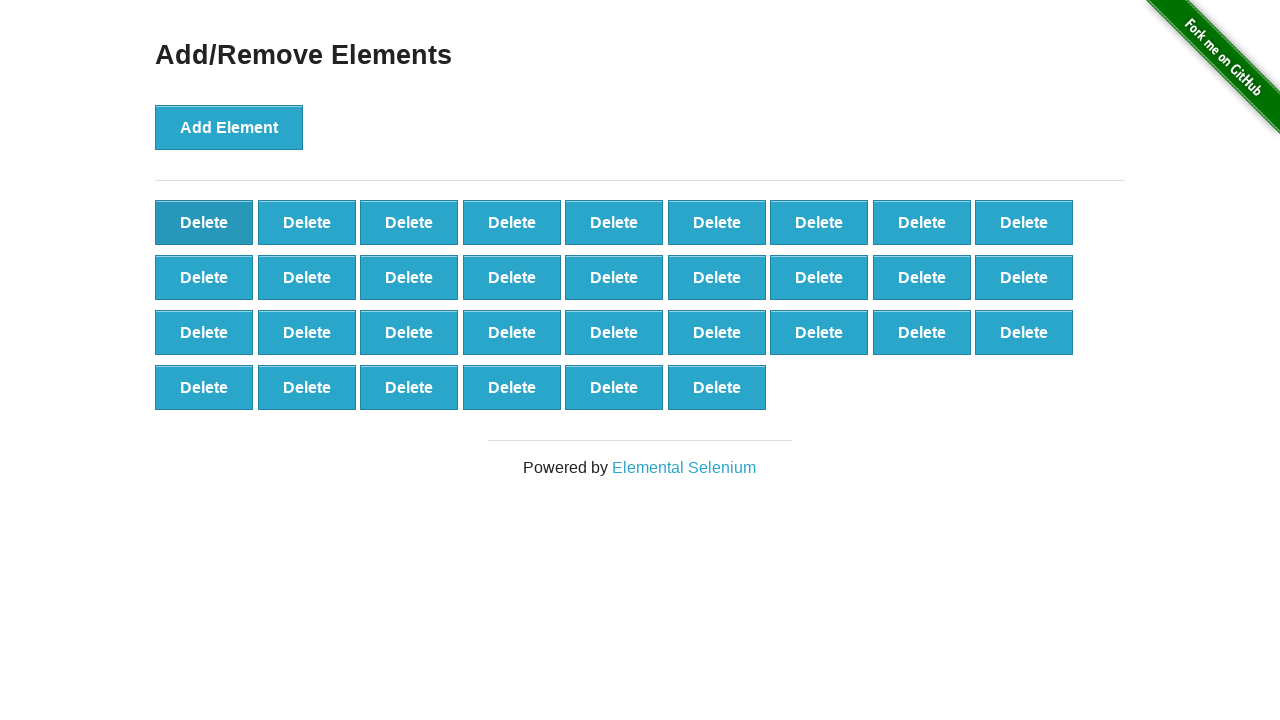

Clicked delete button (iteration 38/50) at (204, 222) on [onclick='deleteElement()'] >> nth=0
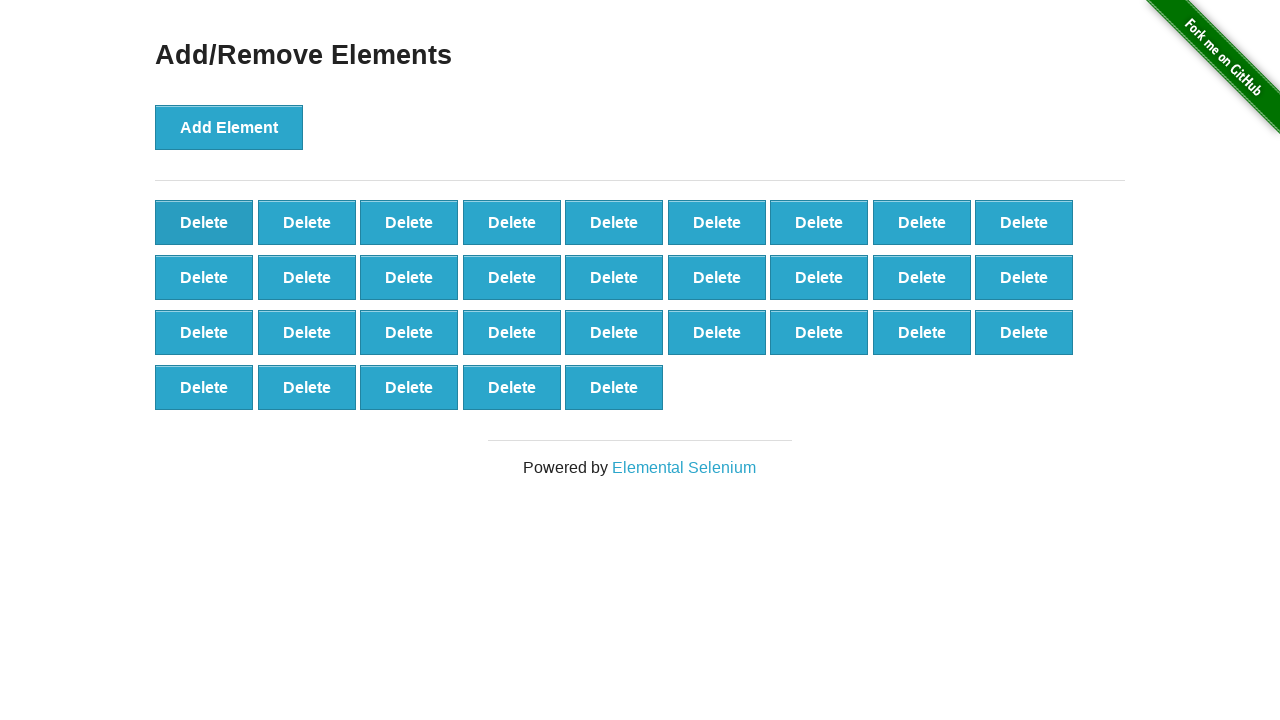

Clicked delete button (iteration 39/50) at (204, 222) on [onclick='deleteElement()'] >> nth=0
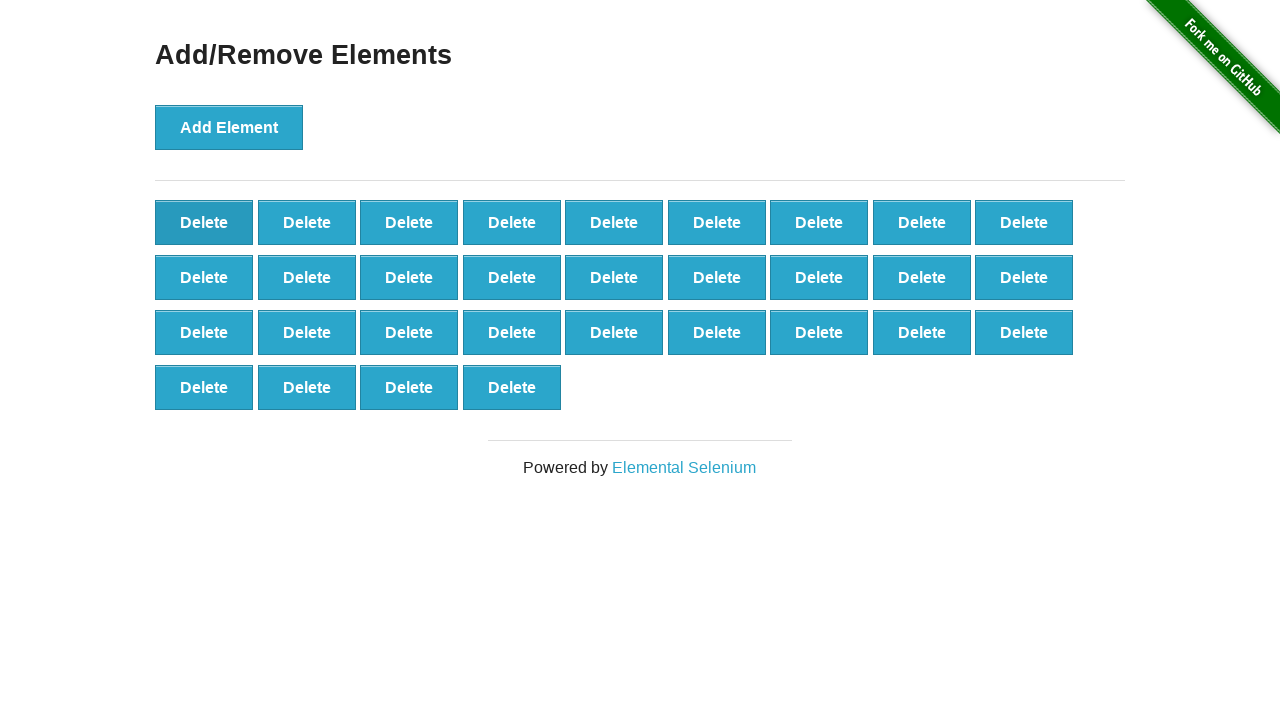

Clicked delete button (iteration 40/50) at (204, 222) on [onclick='deleteElement()'] >> nth=0
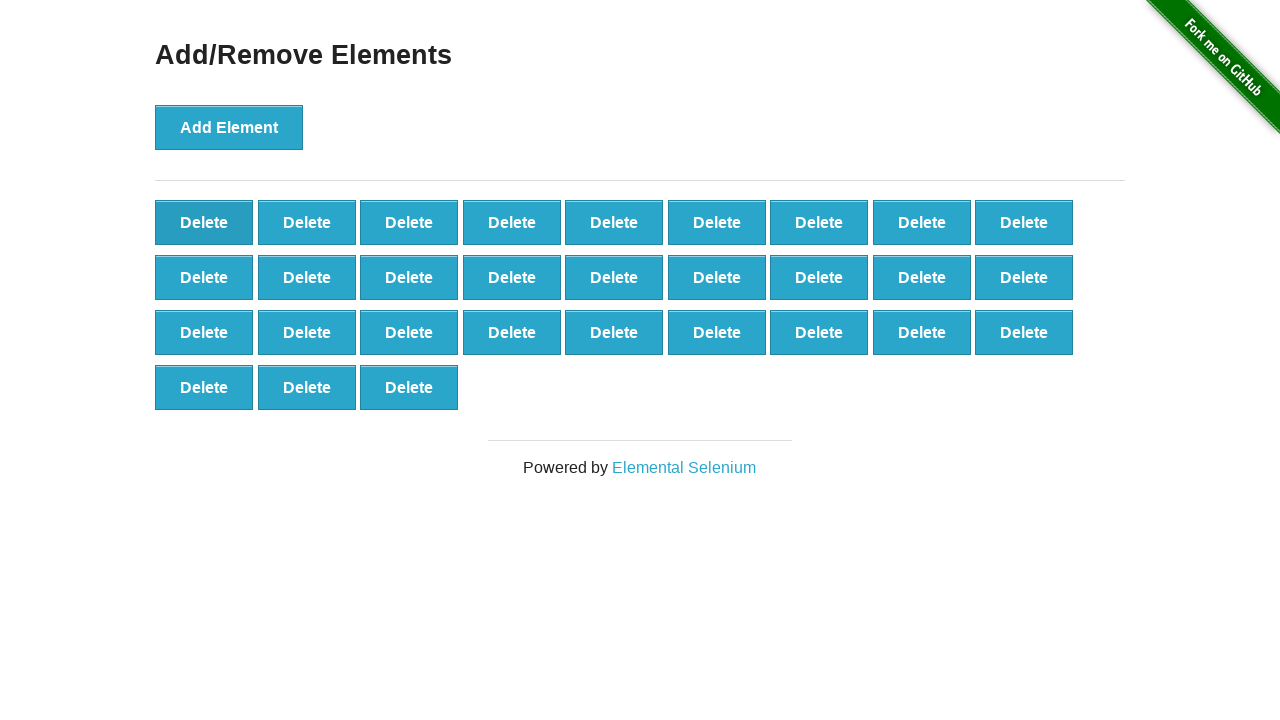

Clicked delete button (iteration 41/50) at (204, 222) on [onclick='deleteElement()'] >> nth=0
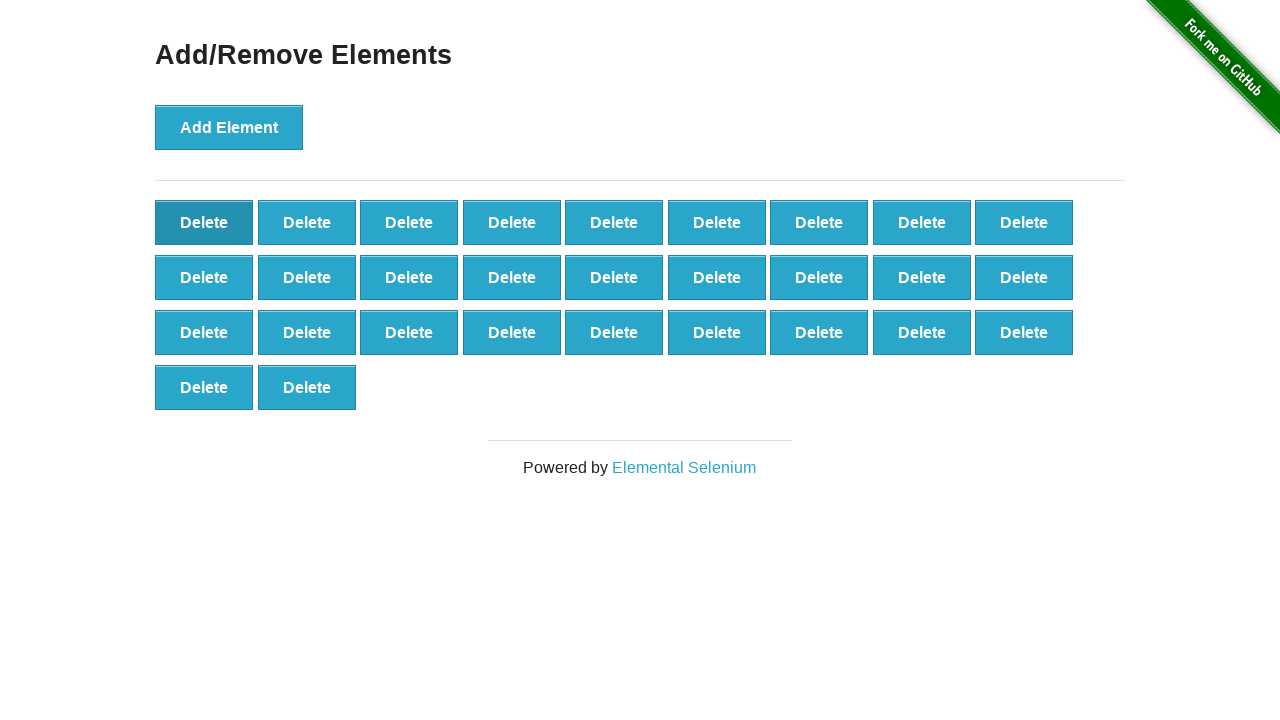

Clicked delete button (iteration 42/50) at (204, 222) on [onclick='deleteElement()'] >> nth=0
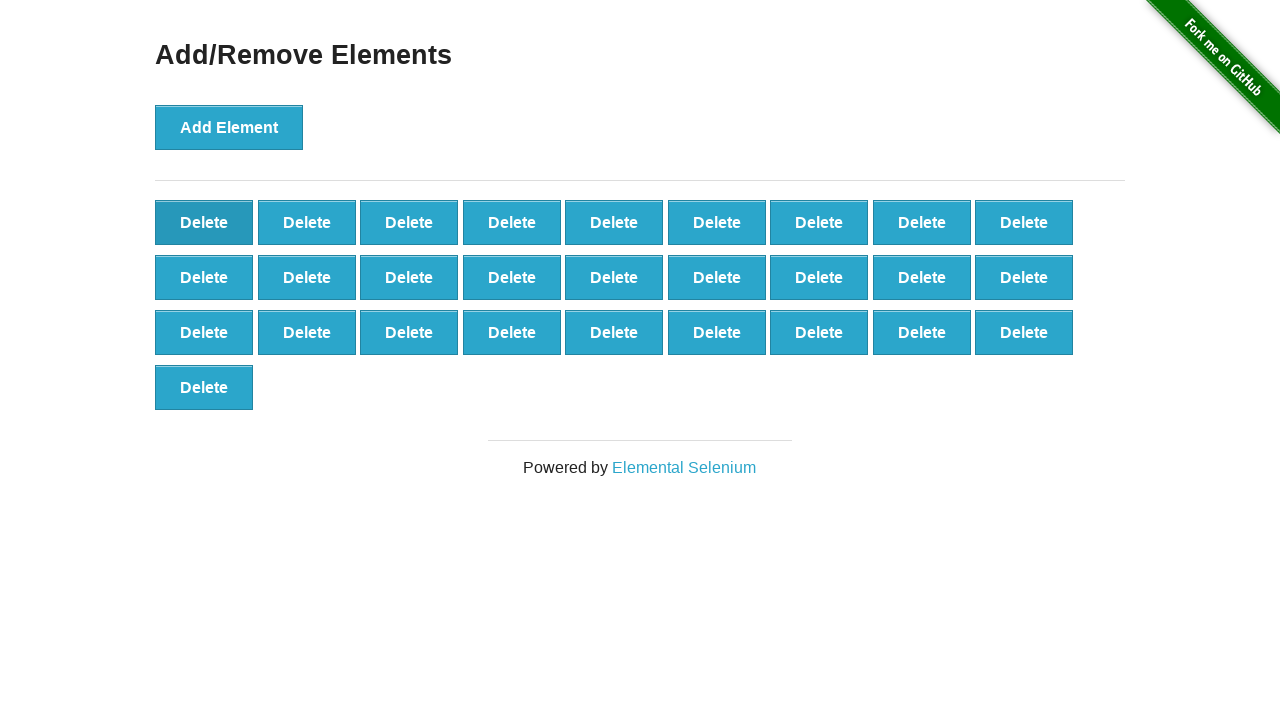

Clicked delete button (iteration 43/50) at (204, 222) on [onclick='deleteElement()'] >> nth=0
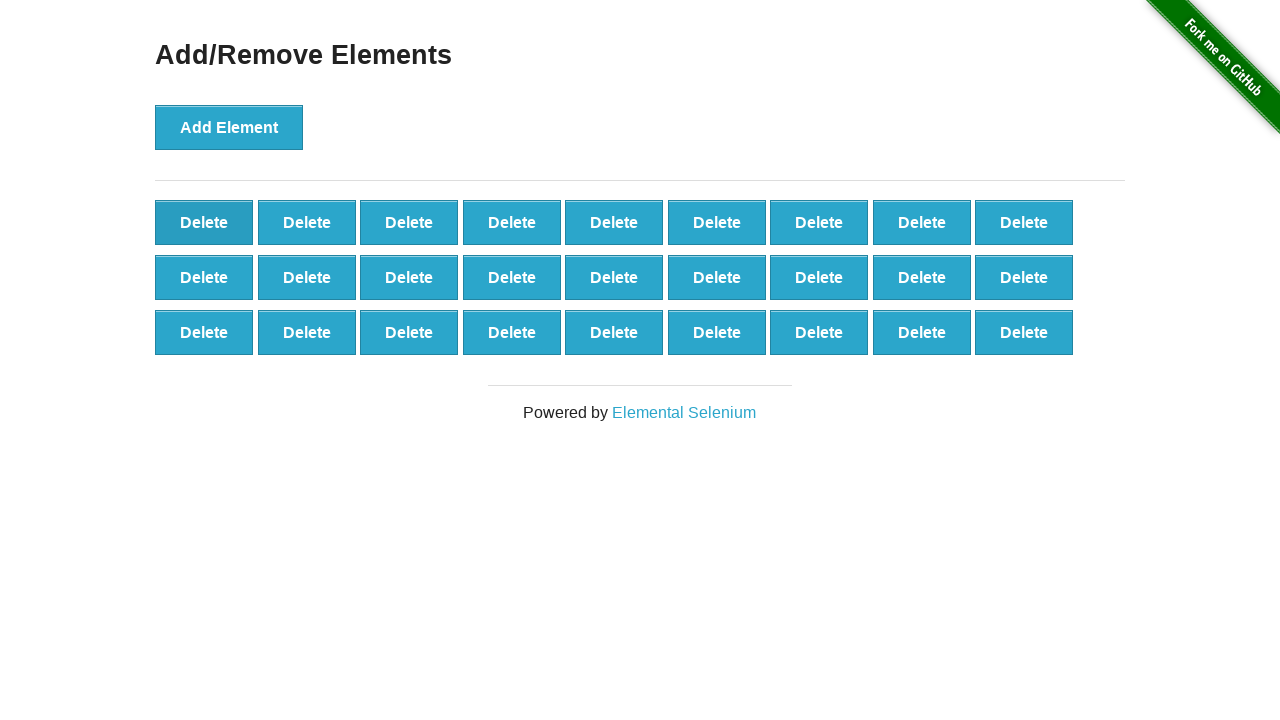

Clicked delete button (iteration 44/50) at (204, 222) on [onclick='deleteElement()'] >> nth=0
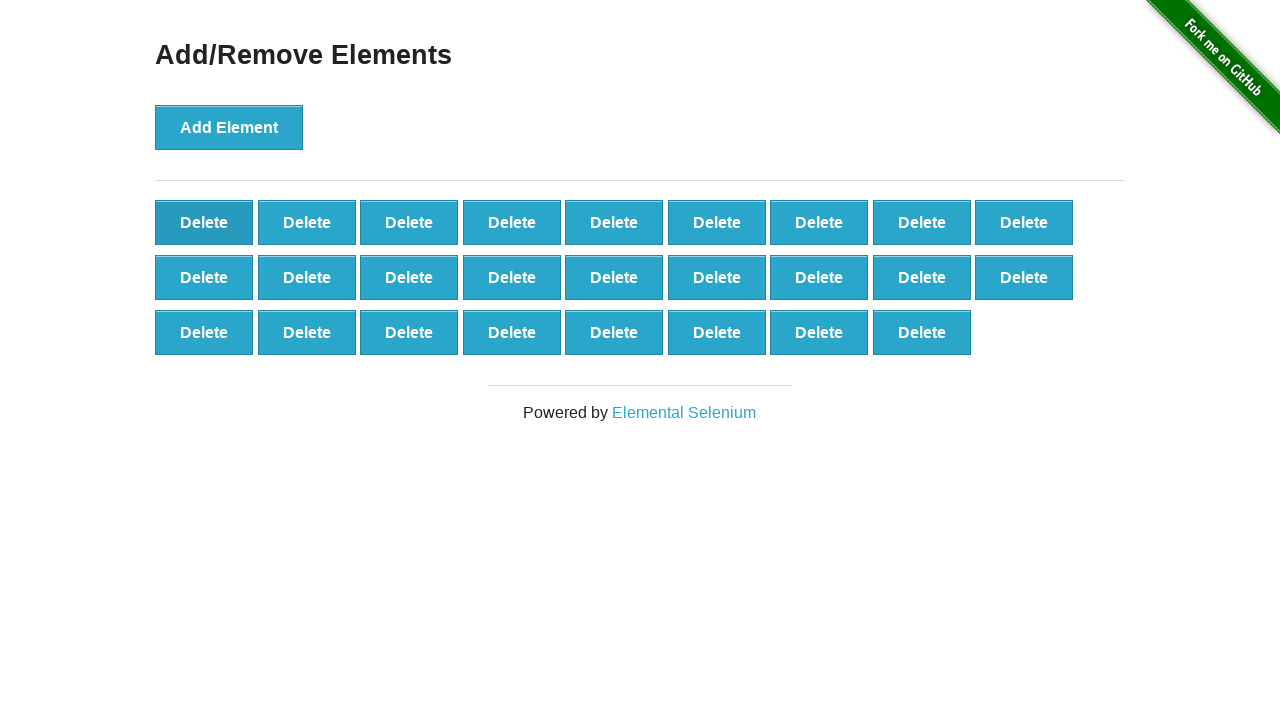

Clicked delete button (iteration 45/50) at (204, 222) on [onclick='deleteElement()'] >> nth=0
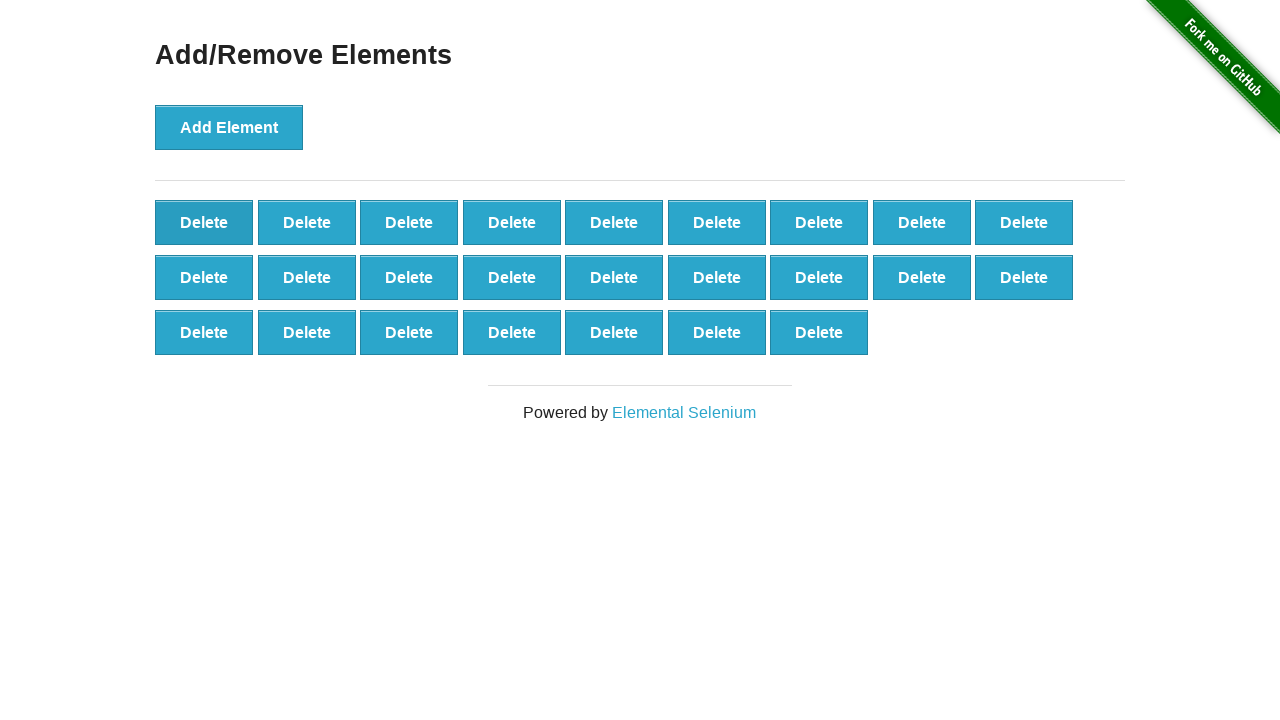

Clicked delete button (iteration 46/50) at (204, 222) on [onclick='deleteElement()'] >> nth=0
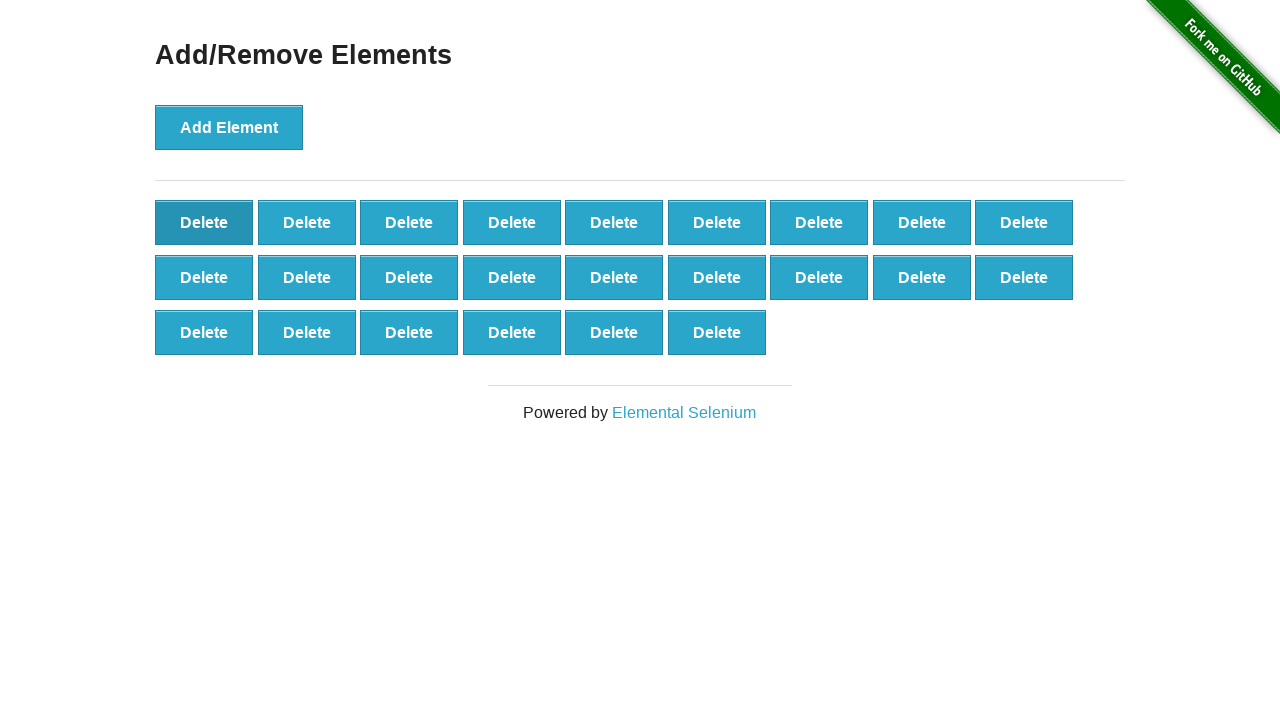

Clicked delete button (iteration 47/50) at (204, 222) on [onclick='deleteElement()'] >> nth=0
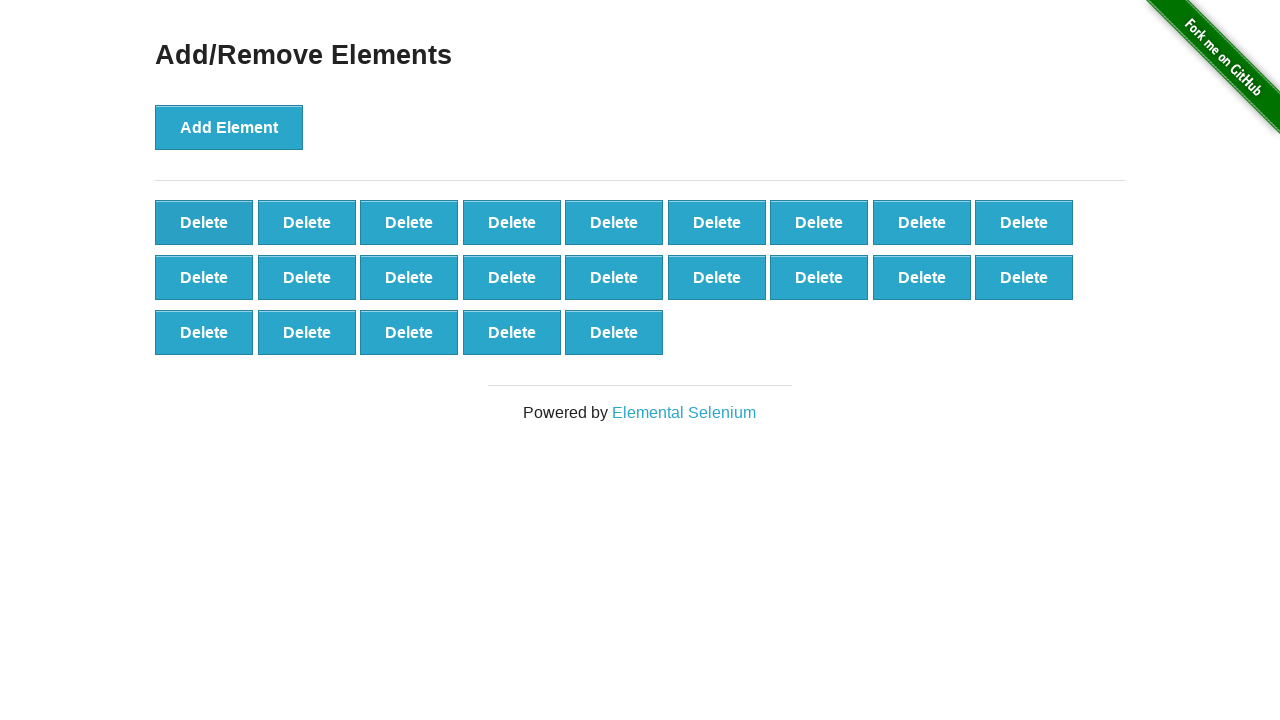

Clicked delete button (iteration 48/50) at (204, 222) on [onclick='deleteElement()'] >> nth=0
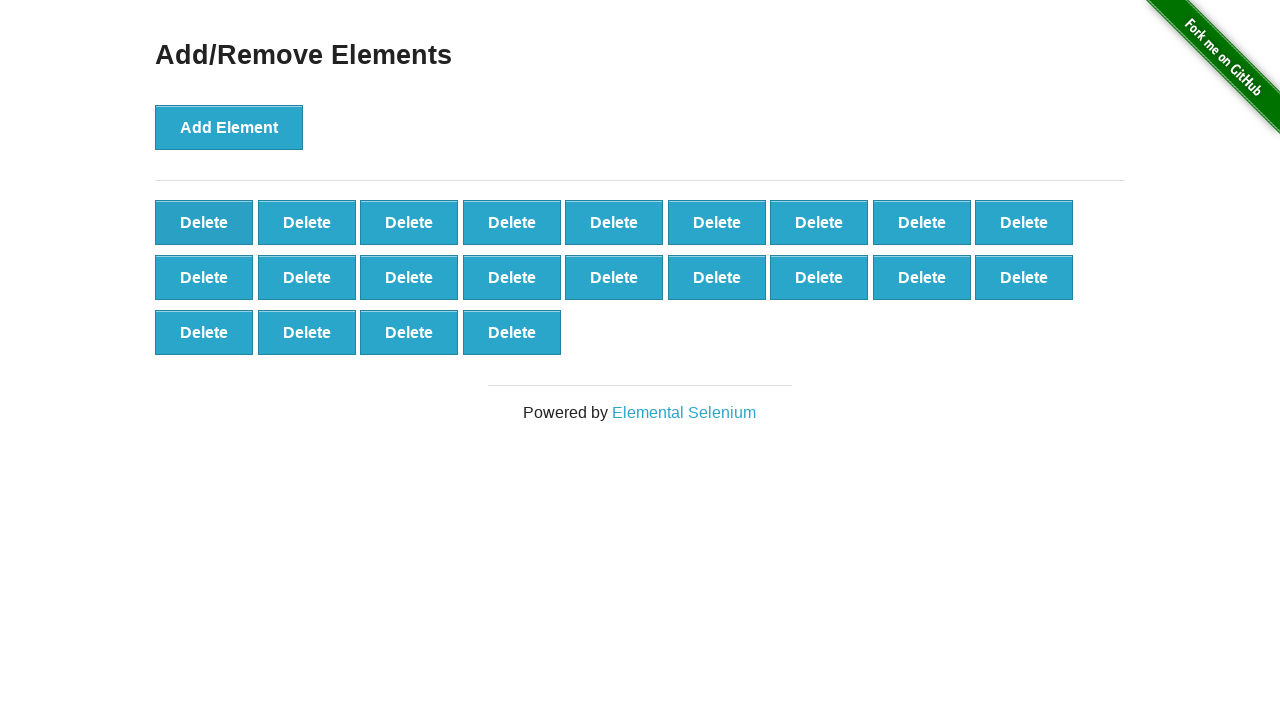

Clicked delete button (iteration 49/50) at (204, 222) on [onclick='deleteElement()'] >> nth=0
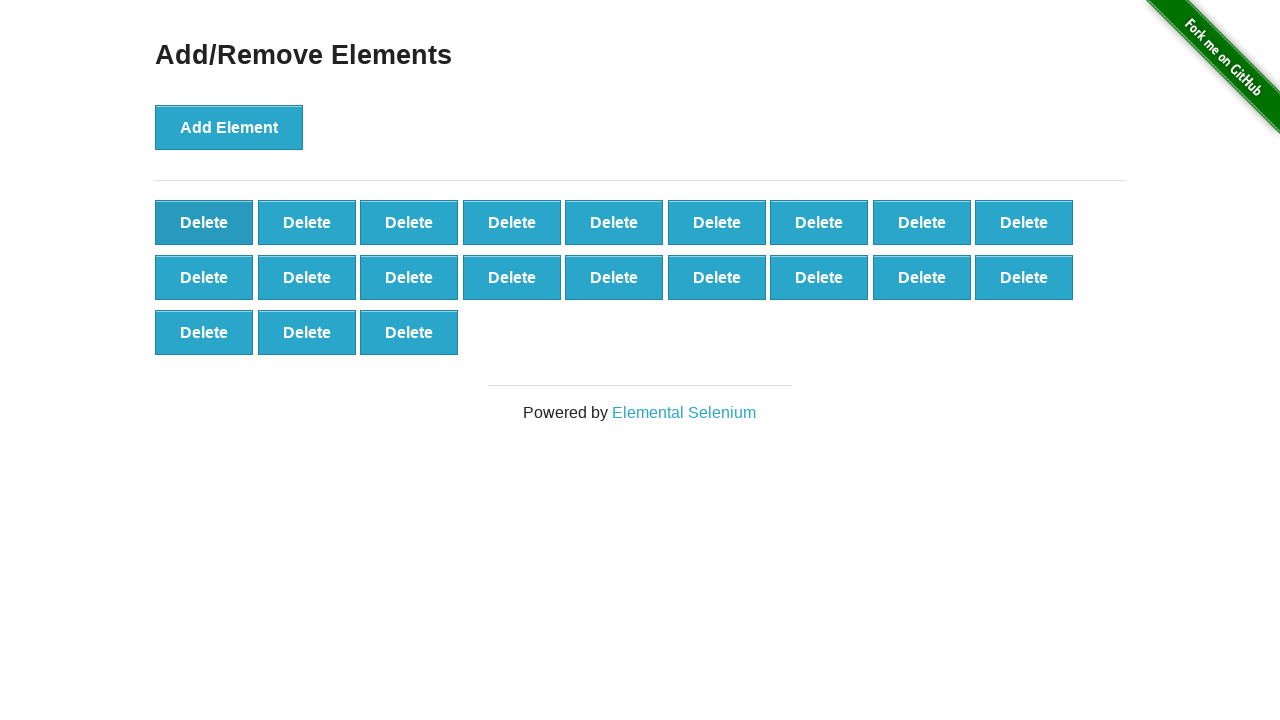

Clicked delete button (iteration 50/50) at (204, 222) on [onclick='deleteElement()'] >> nth=0
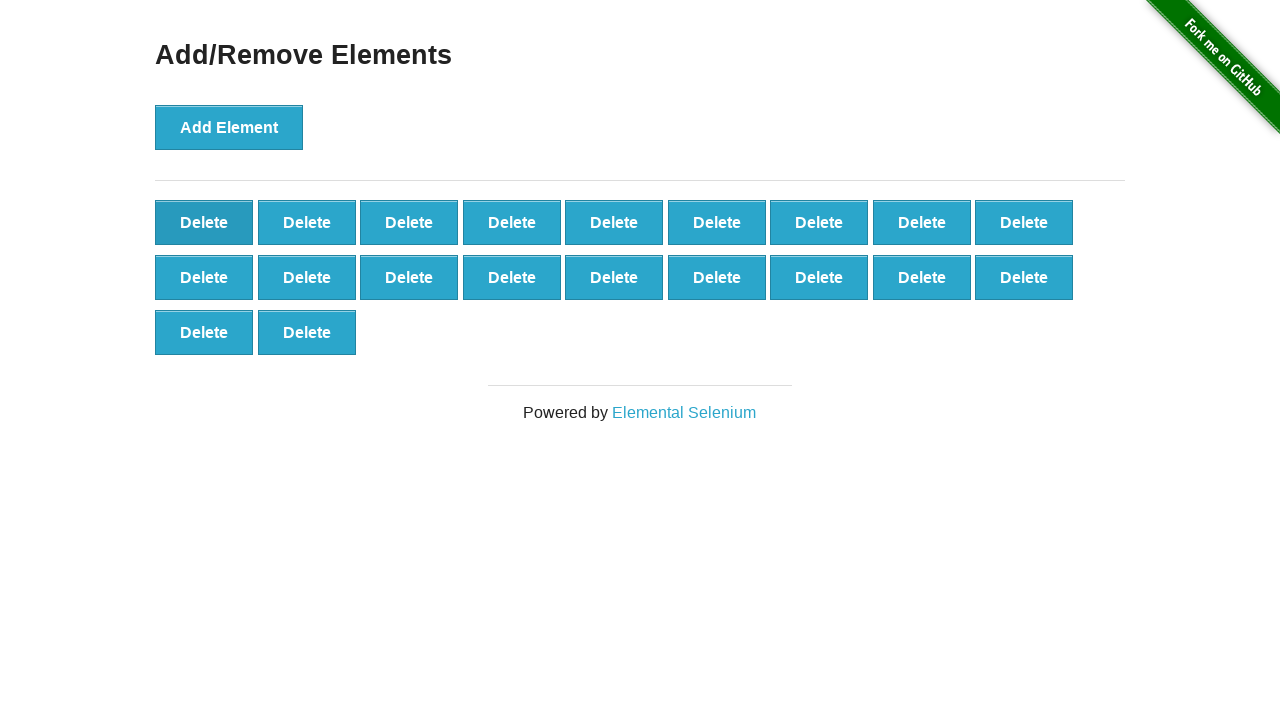

Counted 20 delete buttons remaining
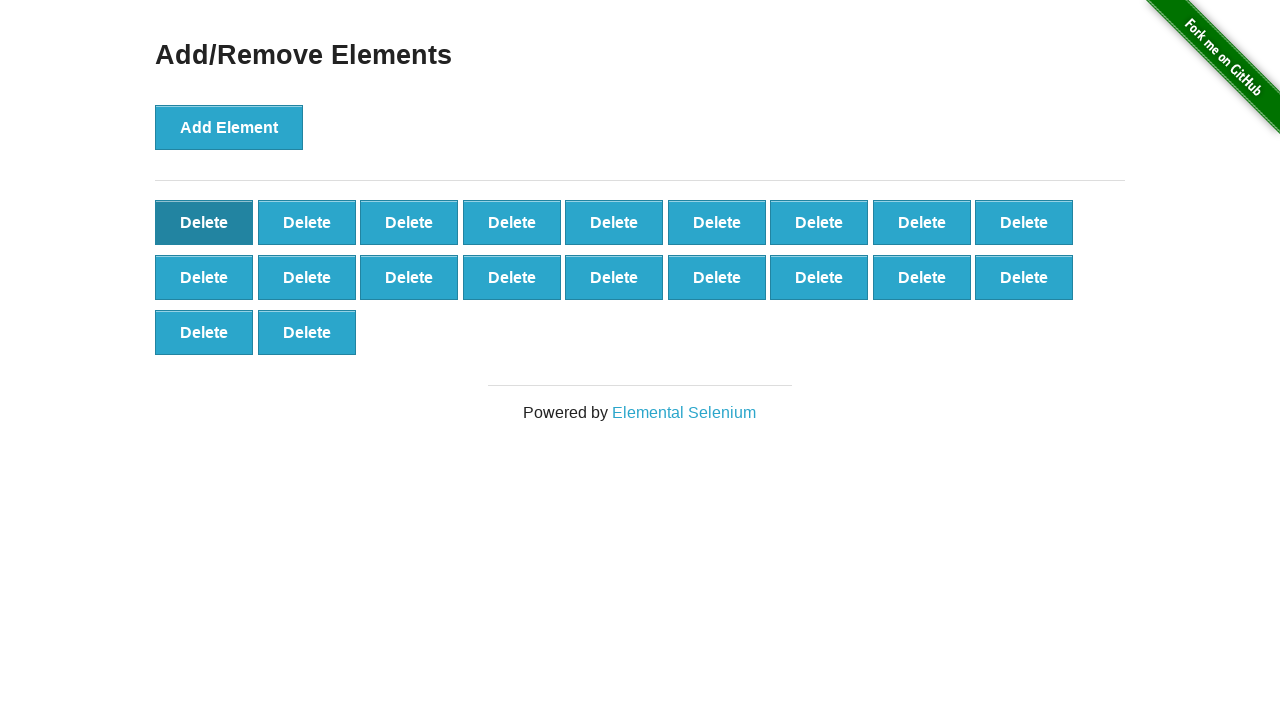

Validated correct button count: 20 == 20
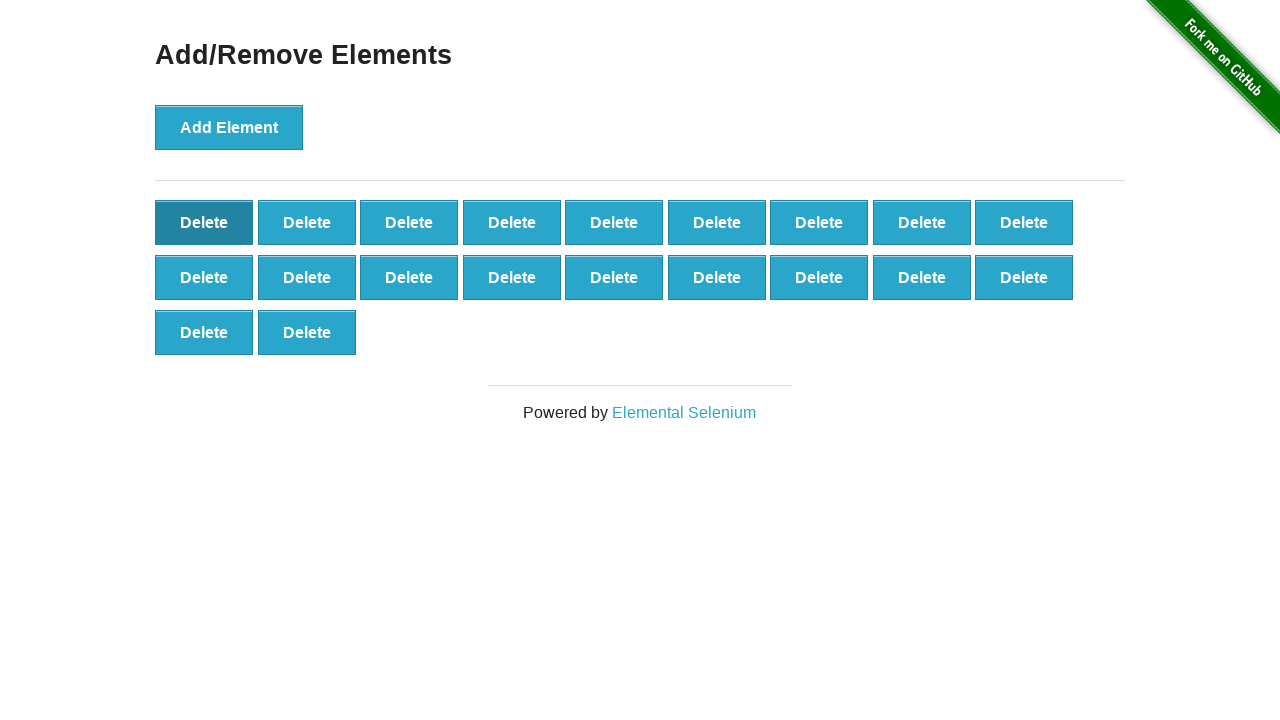

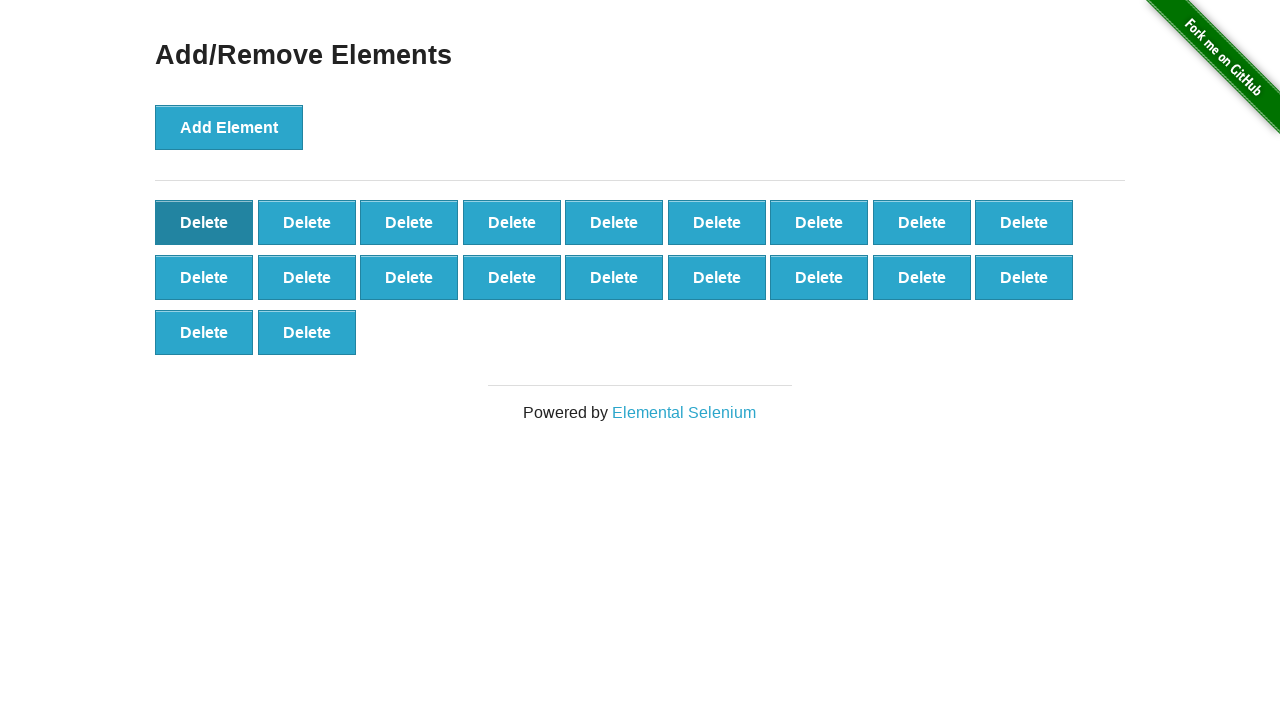